Tests filling a large form by entering text into all text input fields and clicking the submit button

Starting URL: http://suninjuly.github.io/huge_form.html

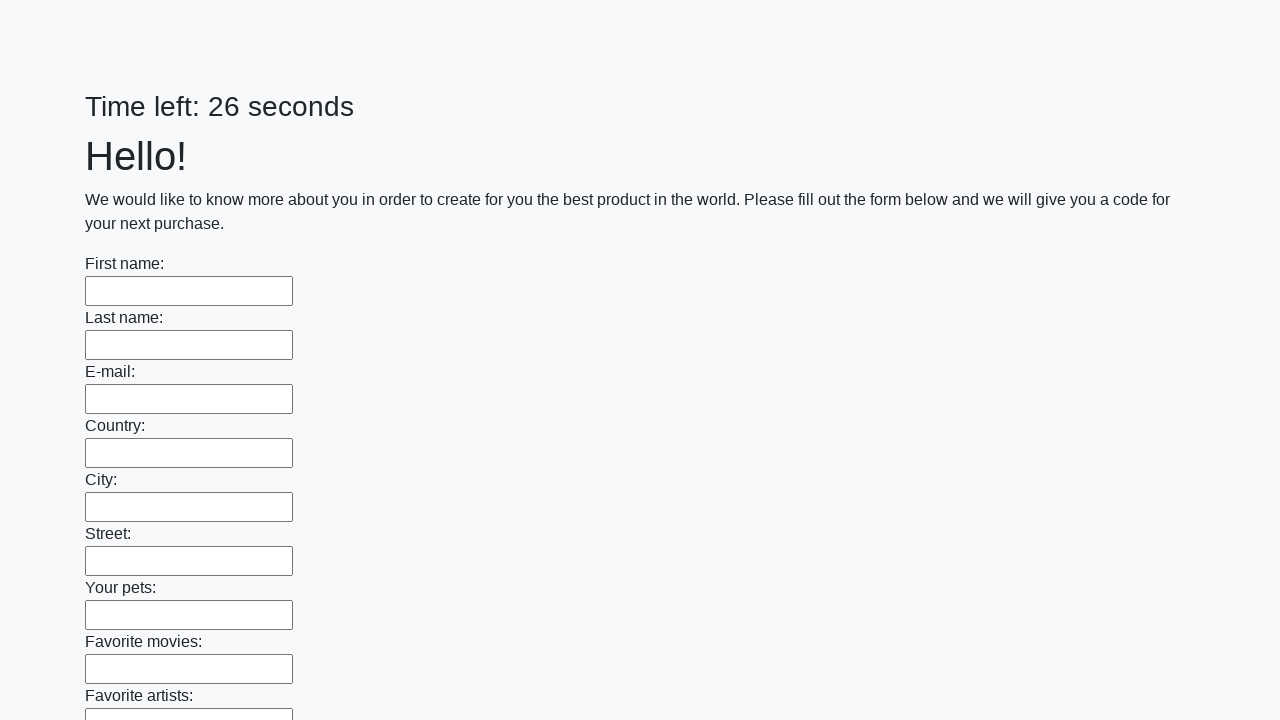

Located all text input fields on the huge form
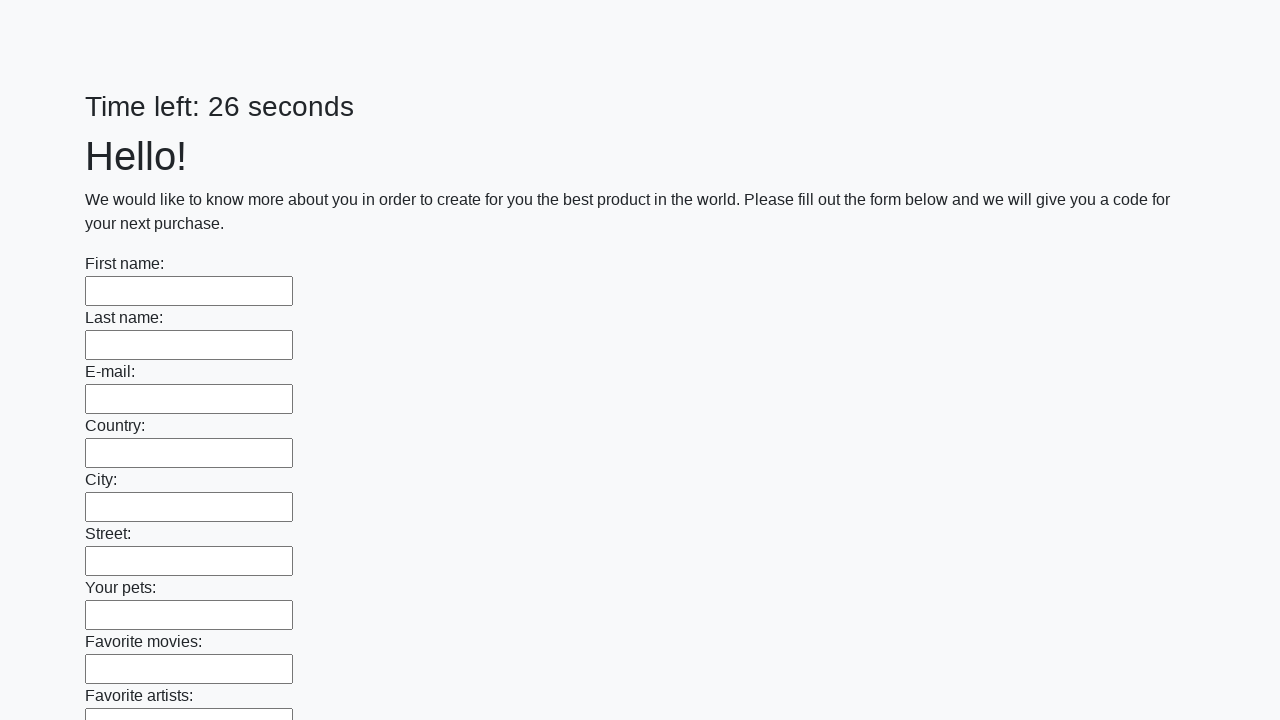

Filled a text input field with 'My answer' on input[type='text'] >> nth=0
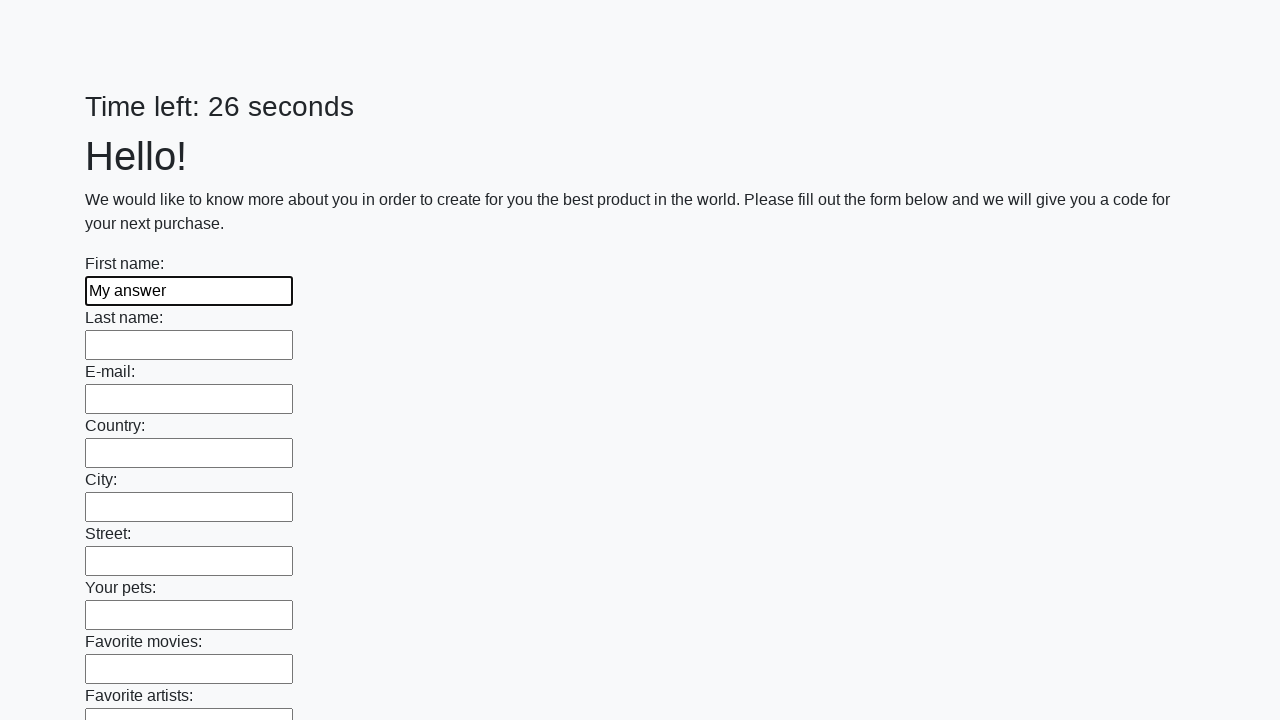

Filled a text input field with 'My answer' on input[type='text'] >> nth=1
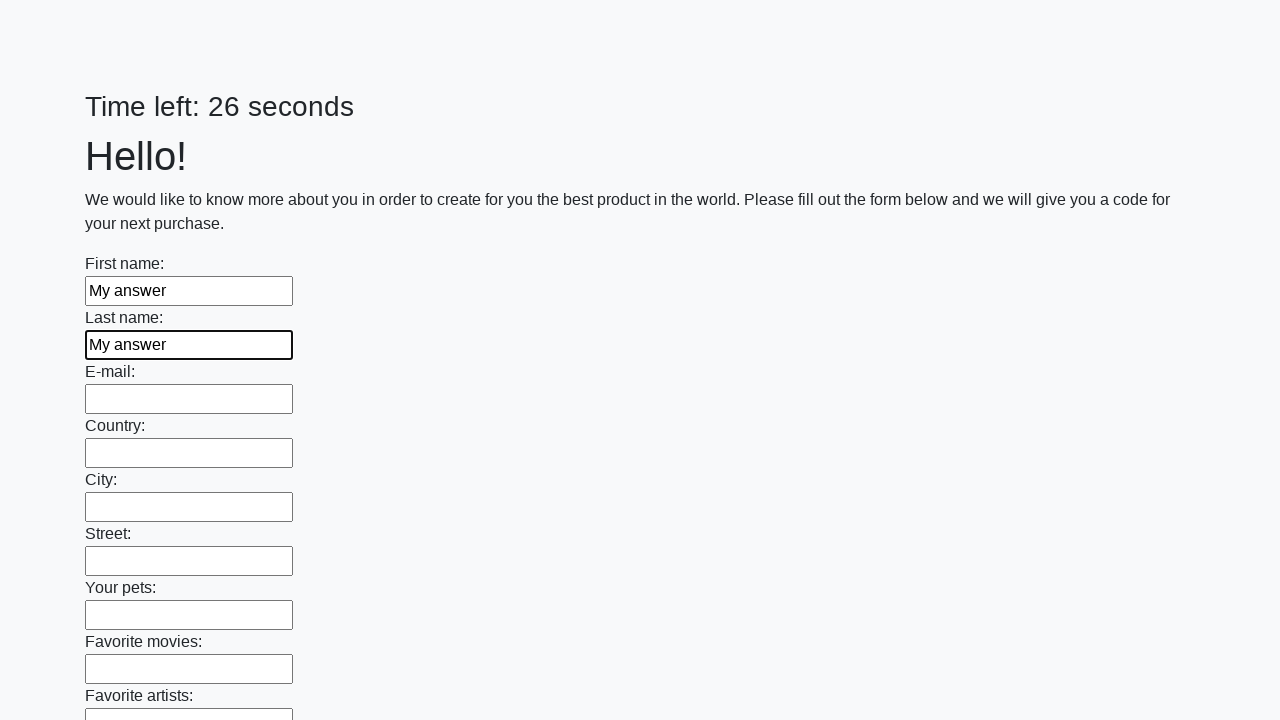

Filled a text input field with 'My answer' on input[type='text'] >> nth=2
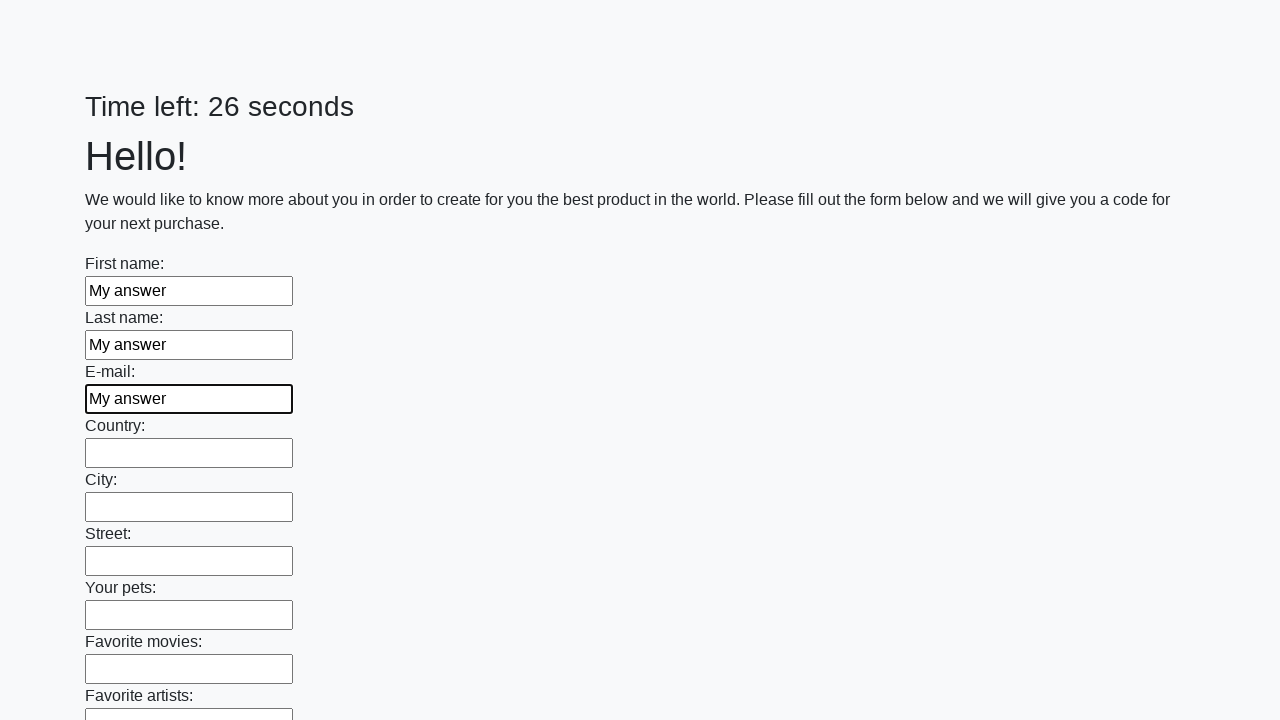

Filled a text input field with 'My answer' on input[type='text'] >> nth=3
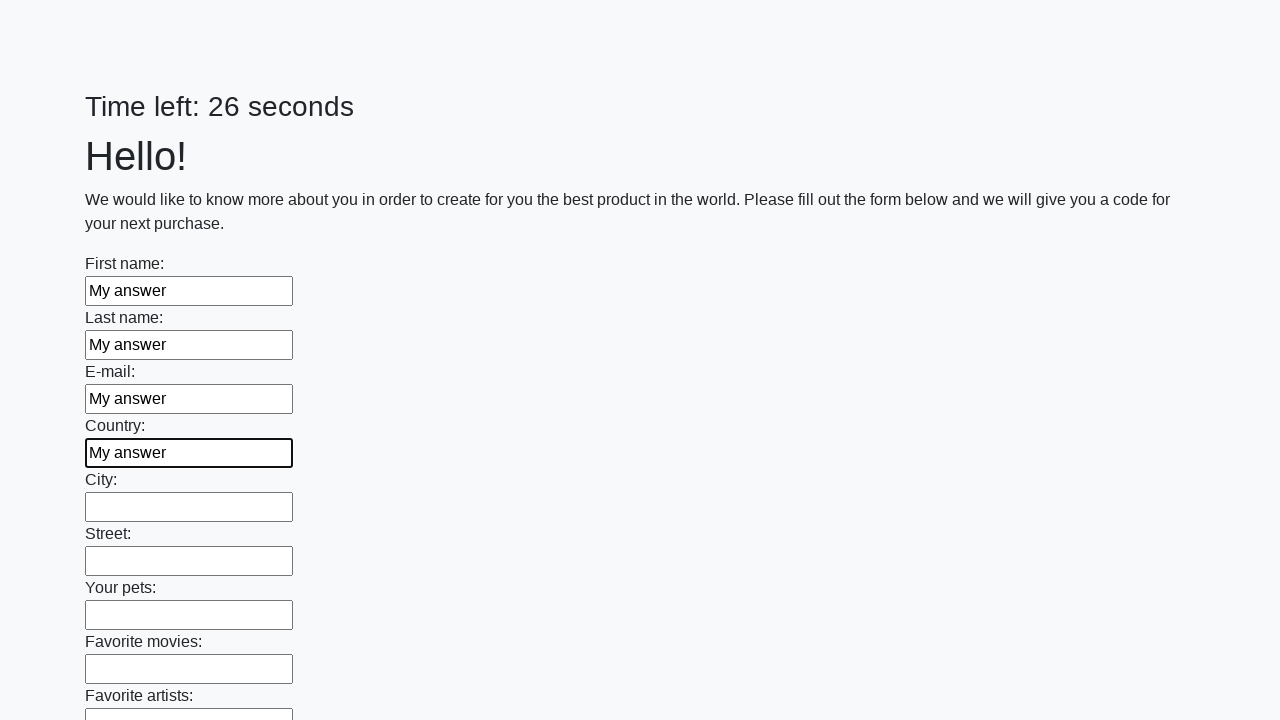

Filled a text input field with 'My answer' on input[type='text'] >> nth=4
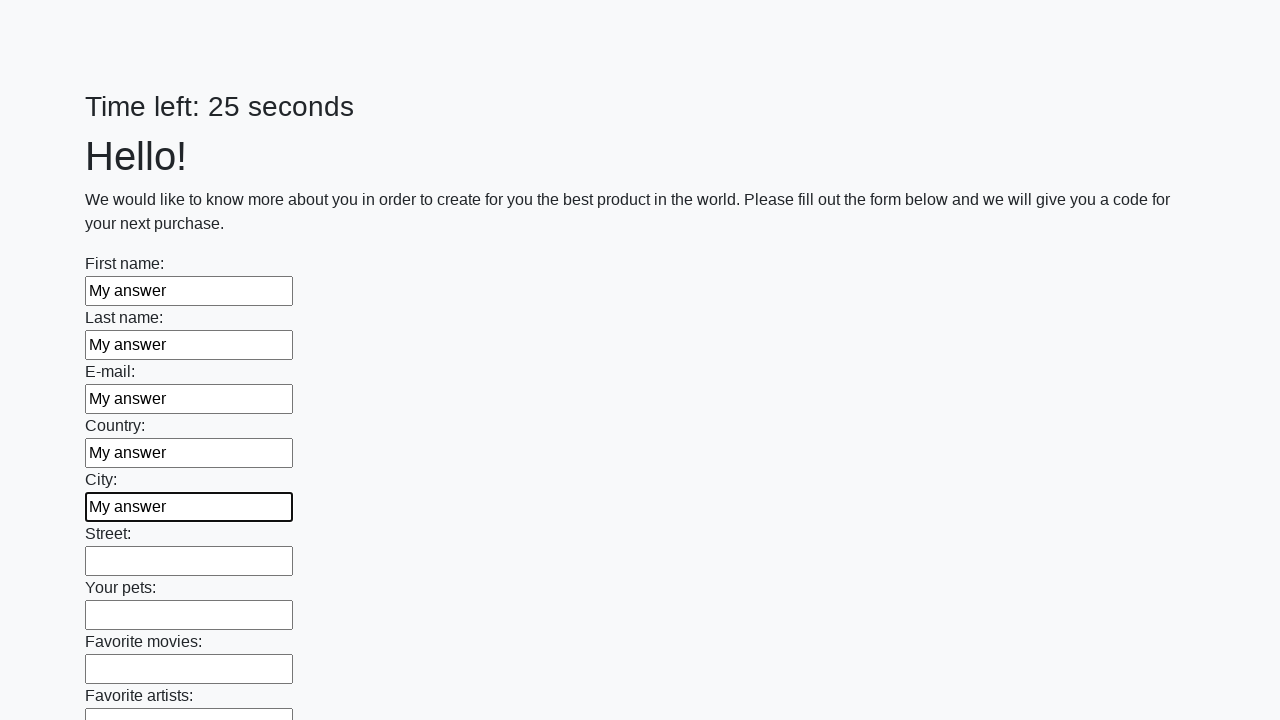

Filled a text input field with 'My answer' on input[type='text'] >> nth=5
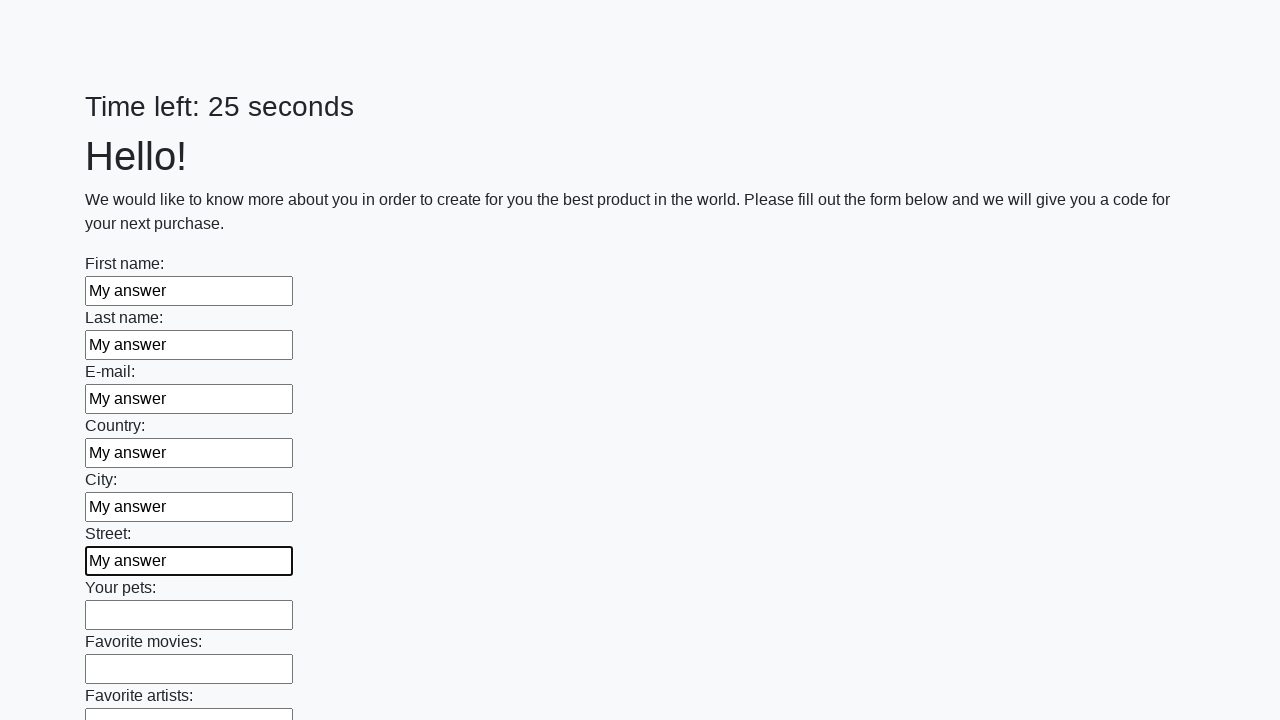

Filled a text input field with 'My answer' on input[type='text'] >> nth=6
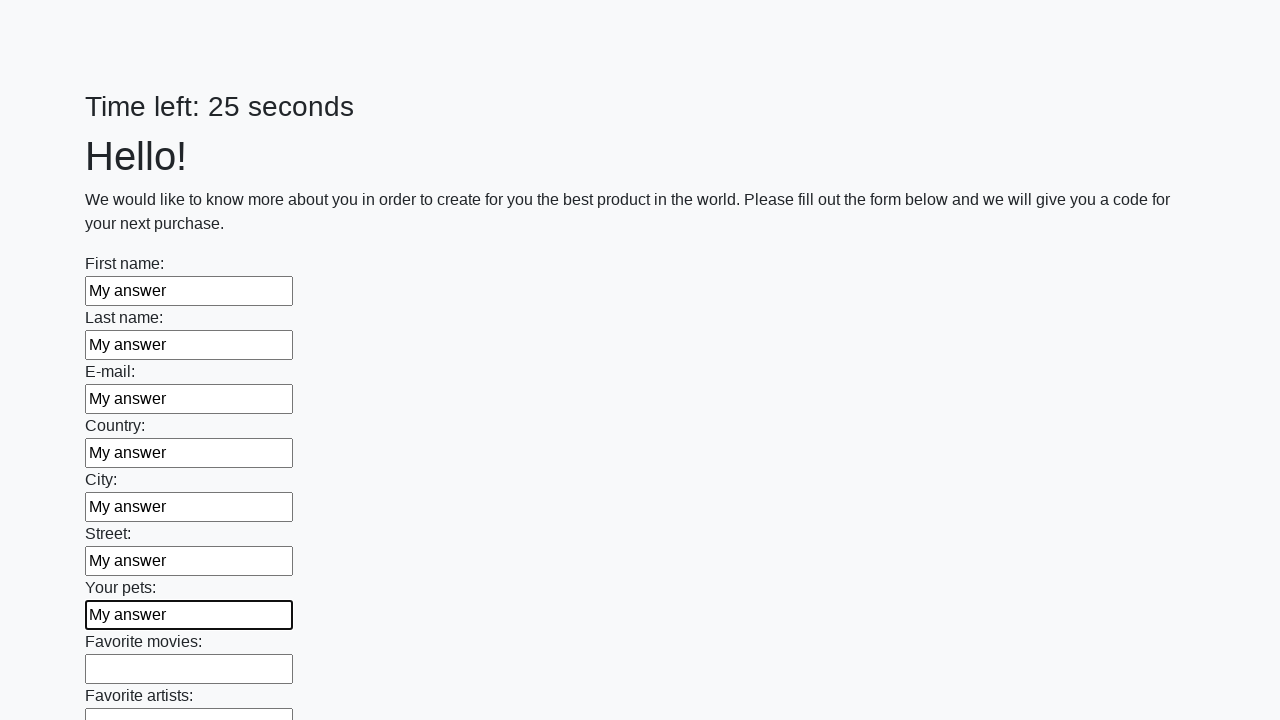

Filled a text input field with 'My answer' on input[type='text'] >> nth=7
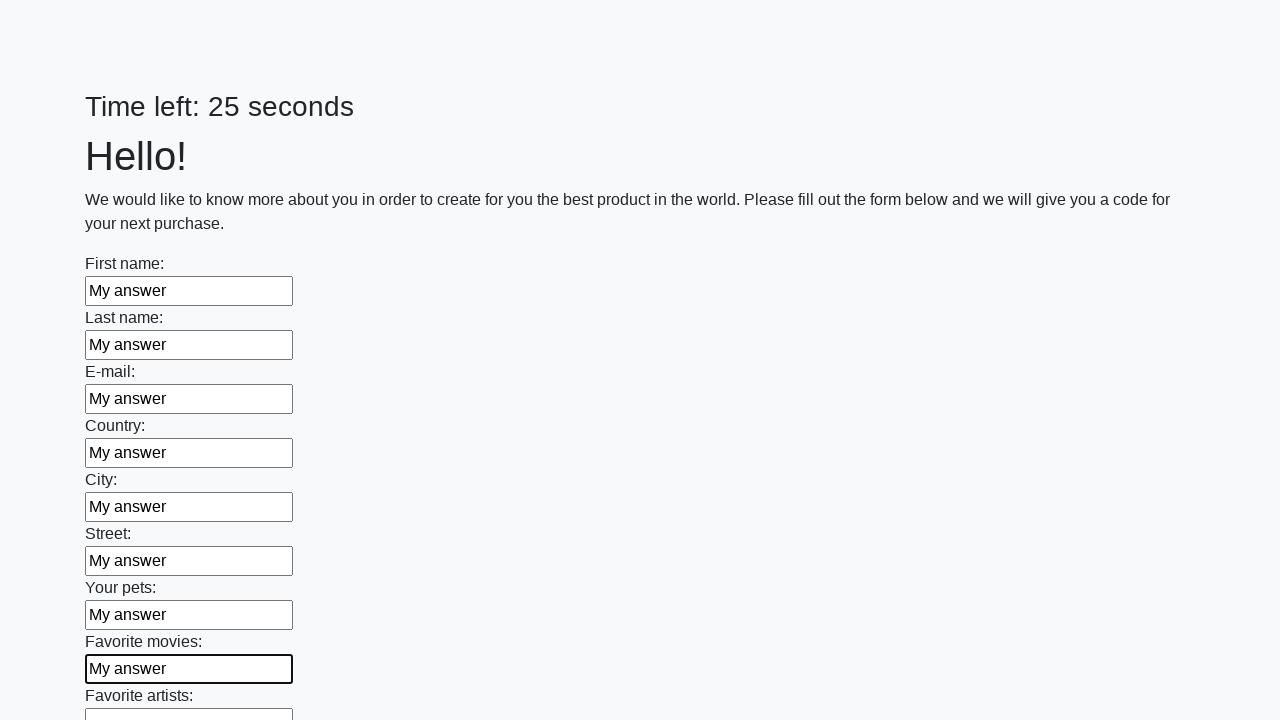

Filled a text input field with 'My answer' on input[type='text'] >> nth=8
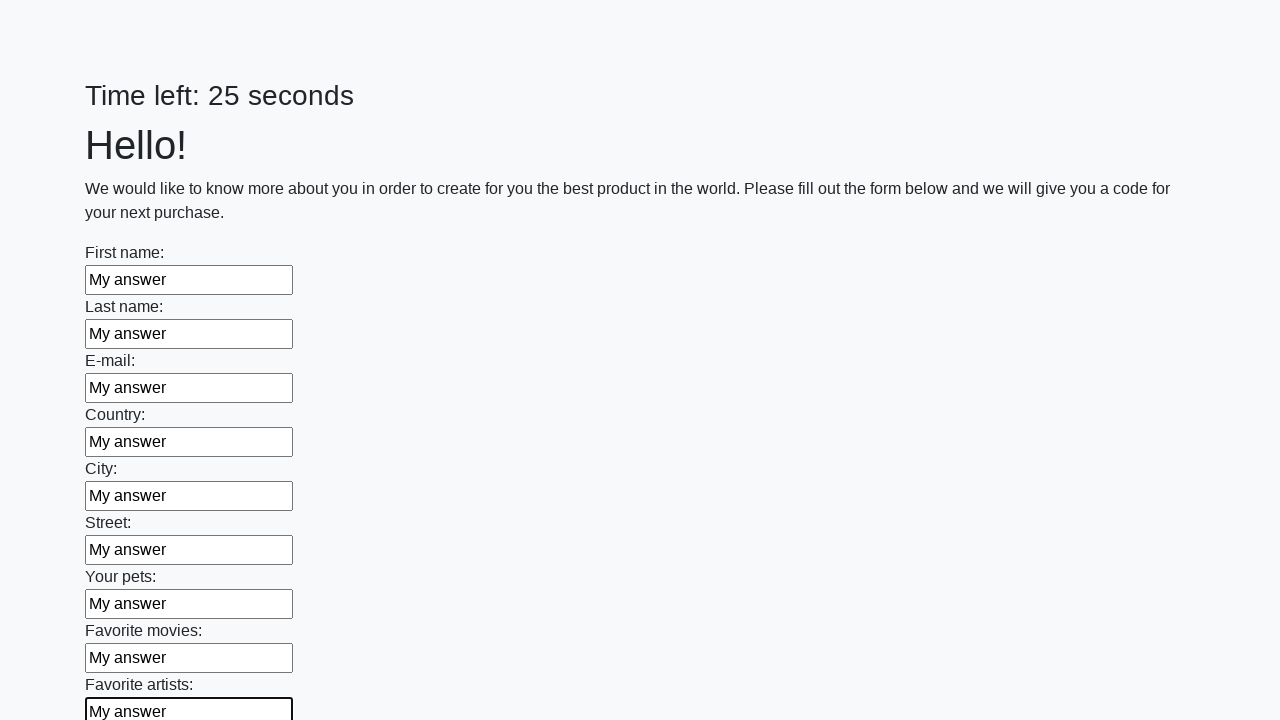

Filled a text input field with 'My answer' on input[type='text'] >> nth=9
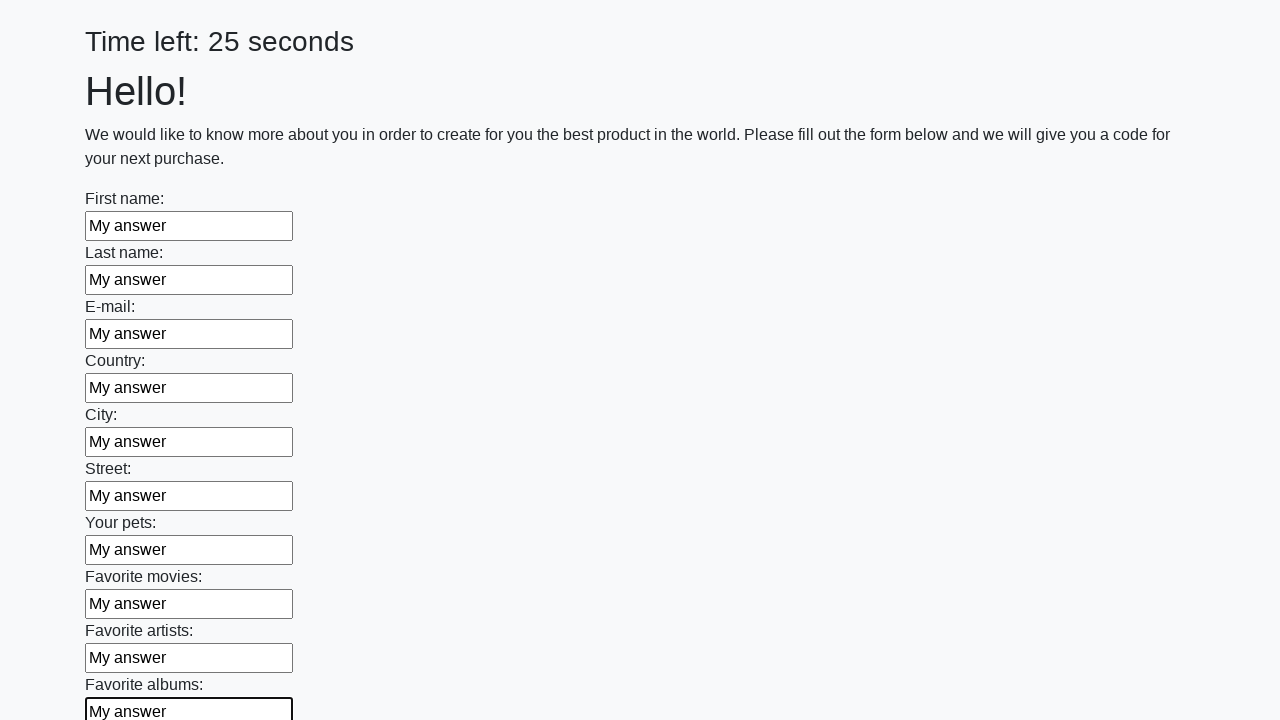

Filled a text input field with 'My answer' on input[type='text'] >> nth=10
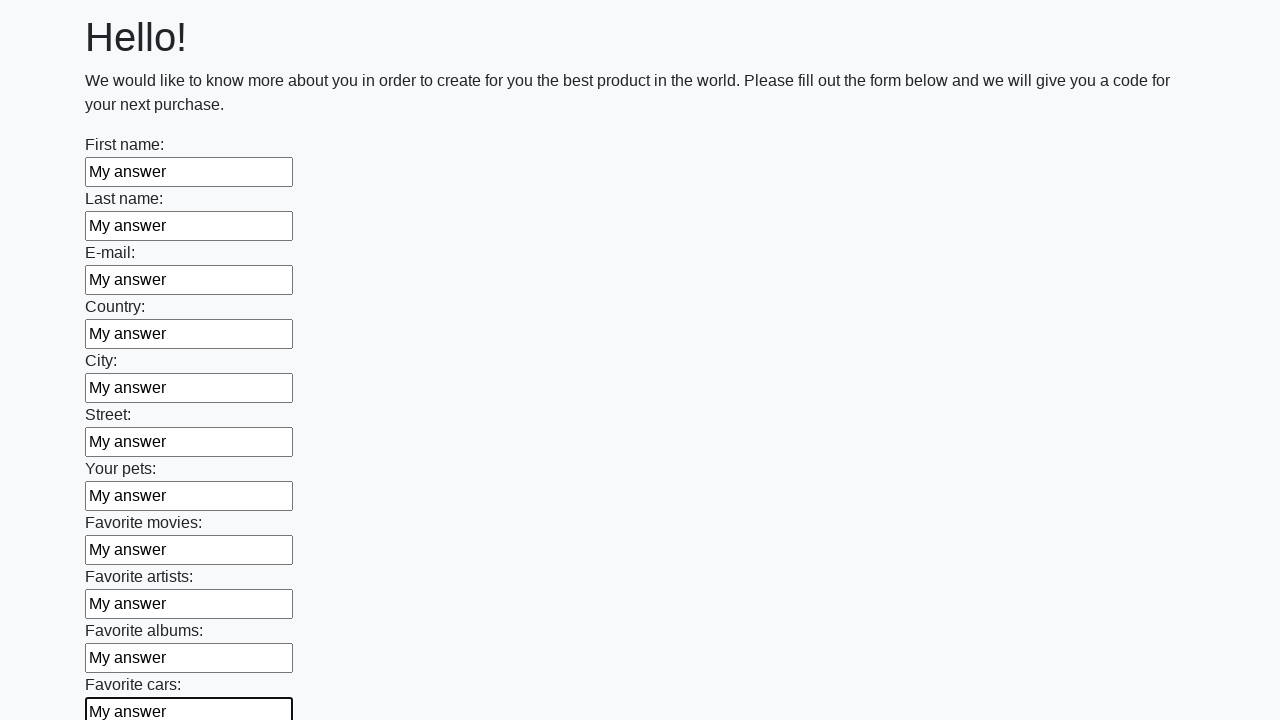

Filled a text input field with 'My answer' on input[type='text'] >> nth=11
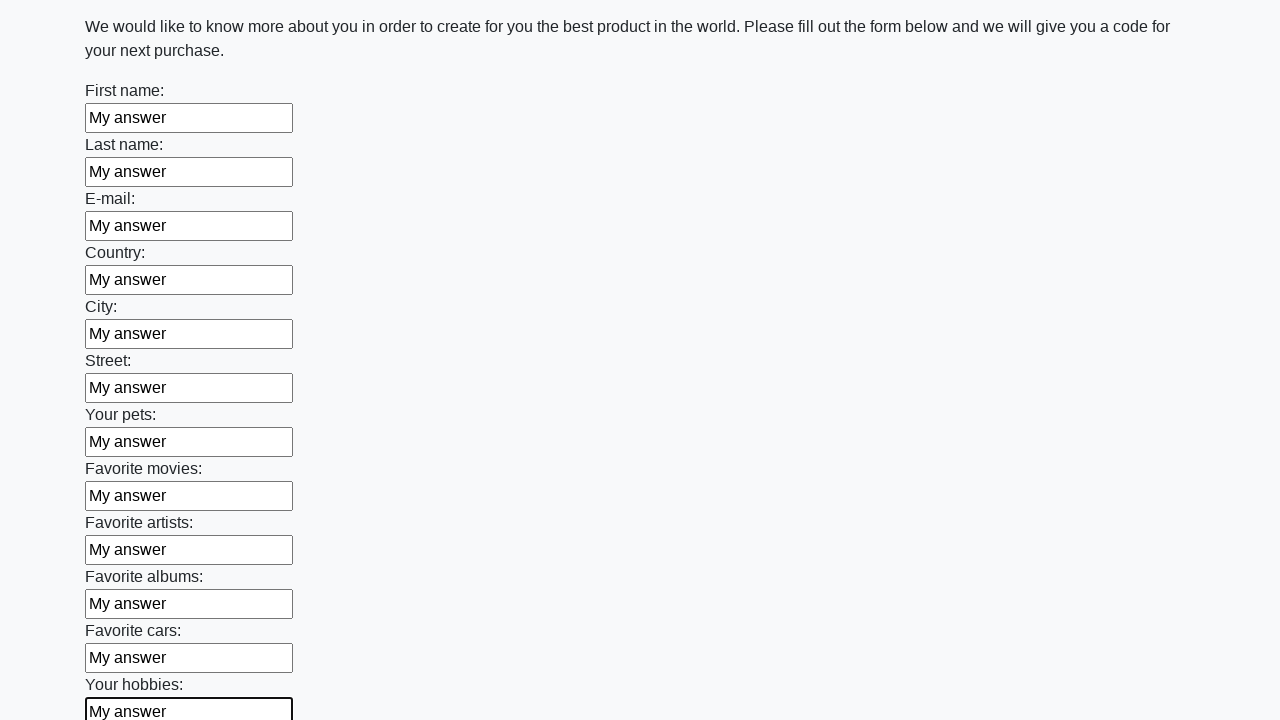

Filled a text input field with 'My answer' on input[type='text'] >> nth=12
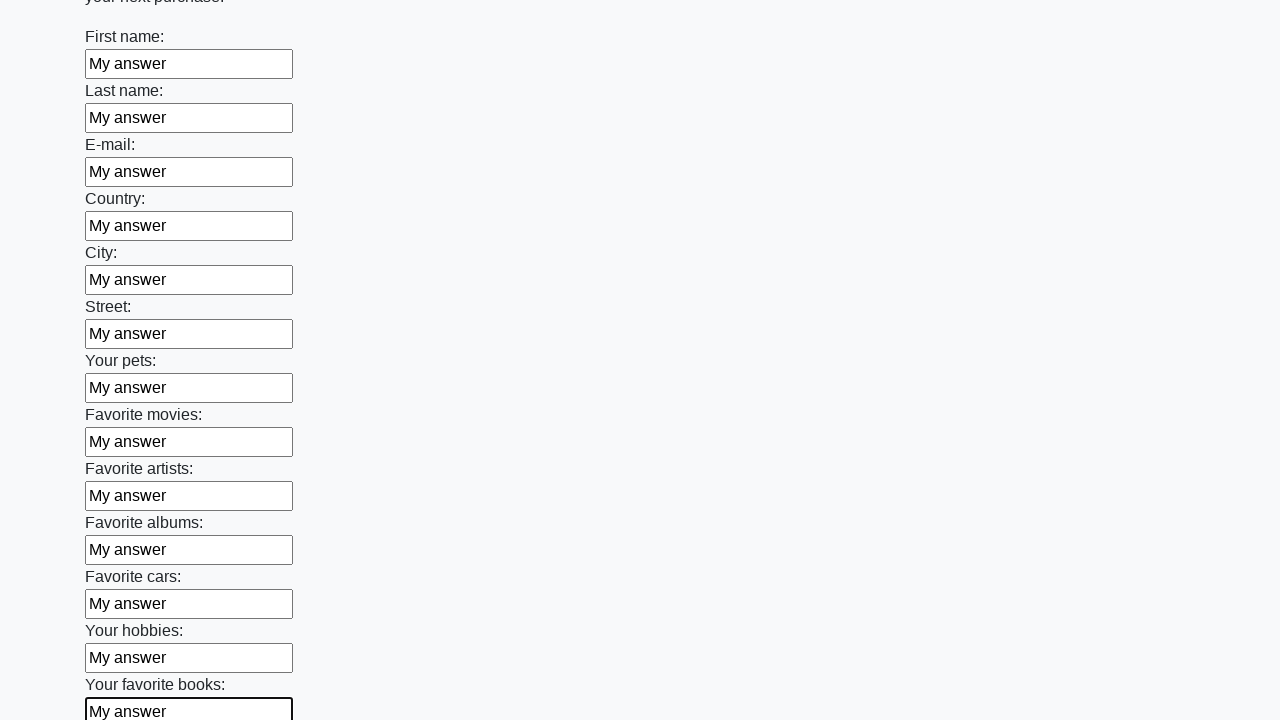

Filled a text input field with 'My answer' on input[type='text'] >> nth=13
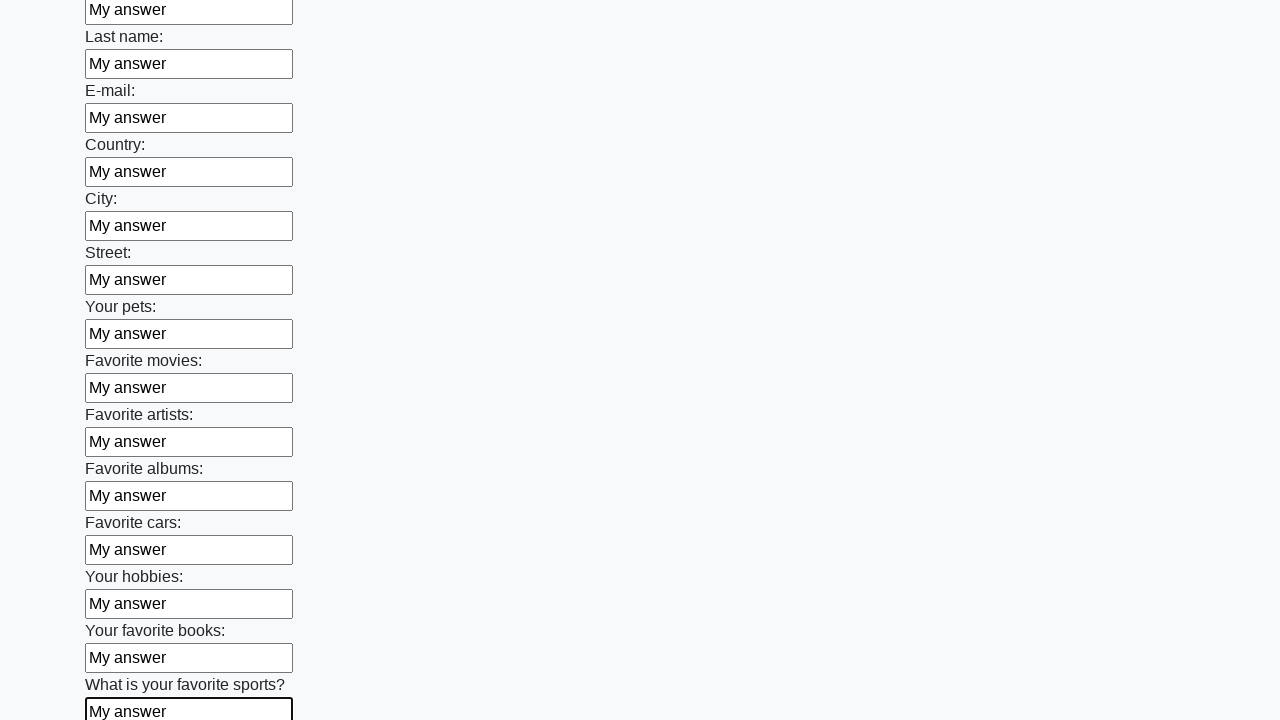

Filled a text input field with 'My answer' on input[type='text'] >> nth=14
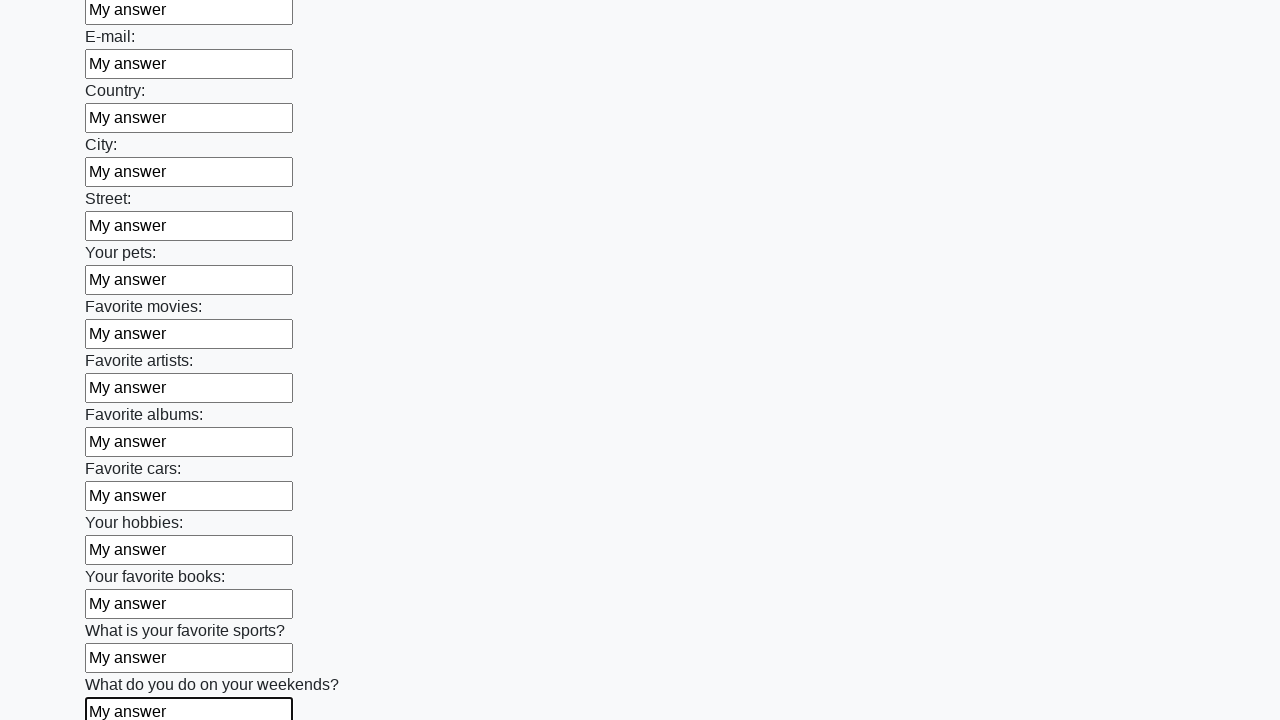

Filled a text input field with 'My answer' on input[type='text'] >> nth=15
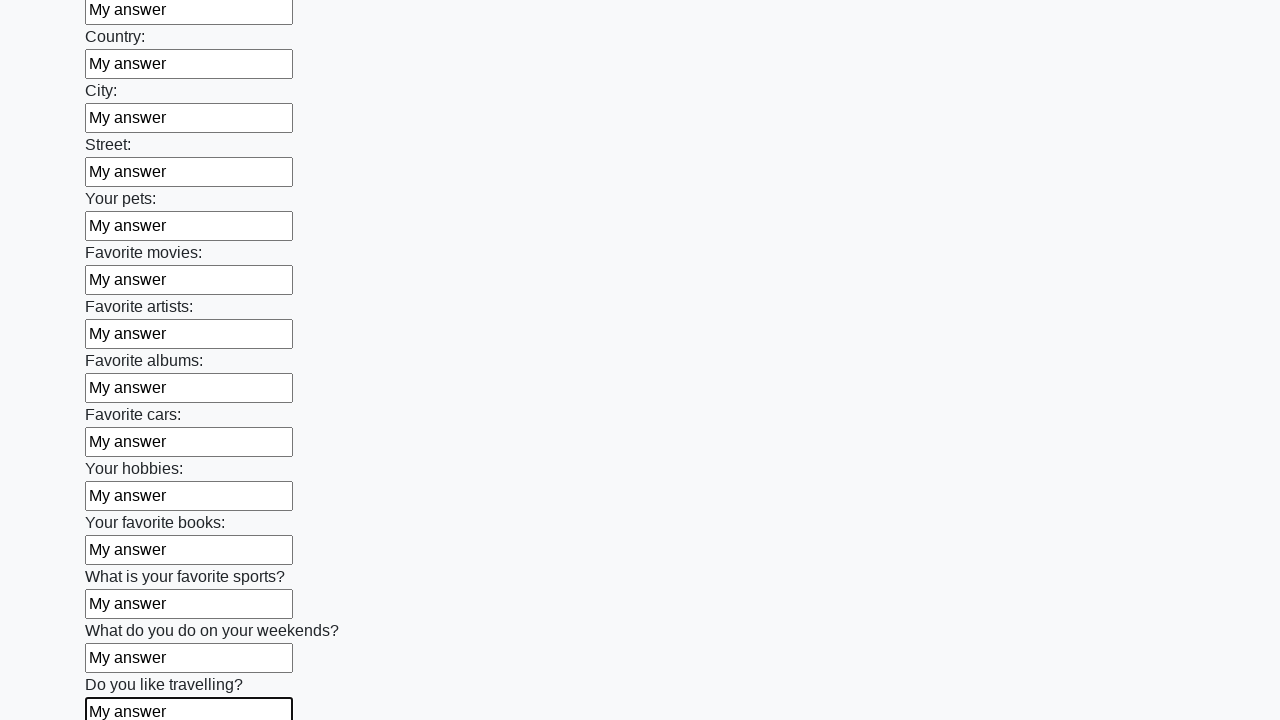

Filled a text input field with 'My answer' on input[type='text'] >> nth=16
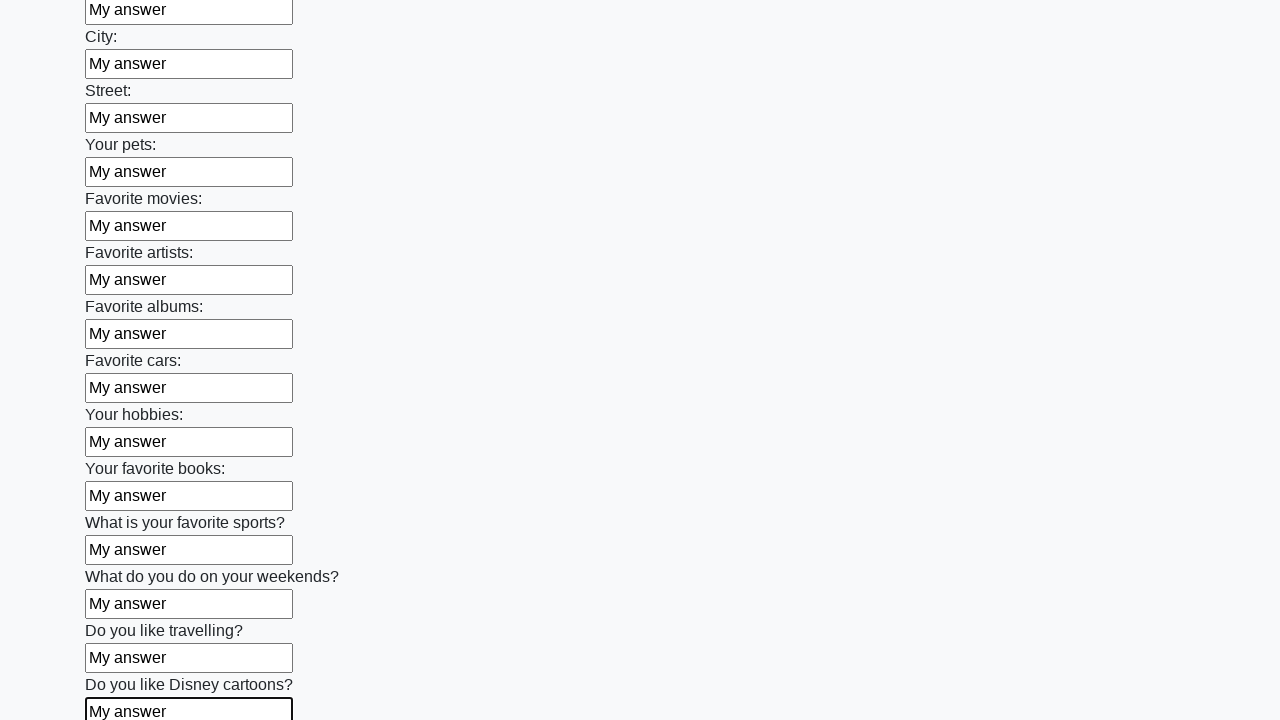

Filled a text input field with 'My answer' on input[type='text'] >> nth=17
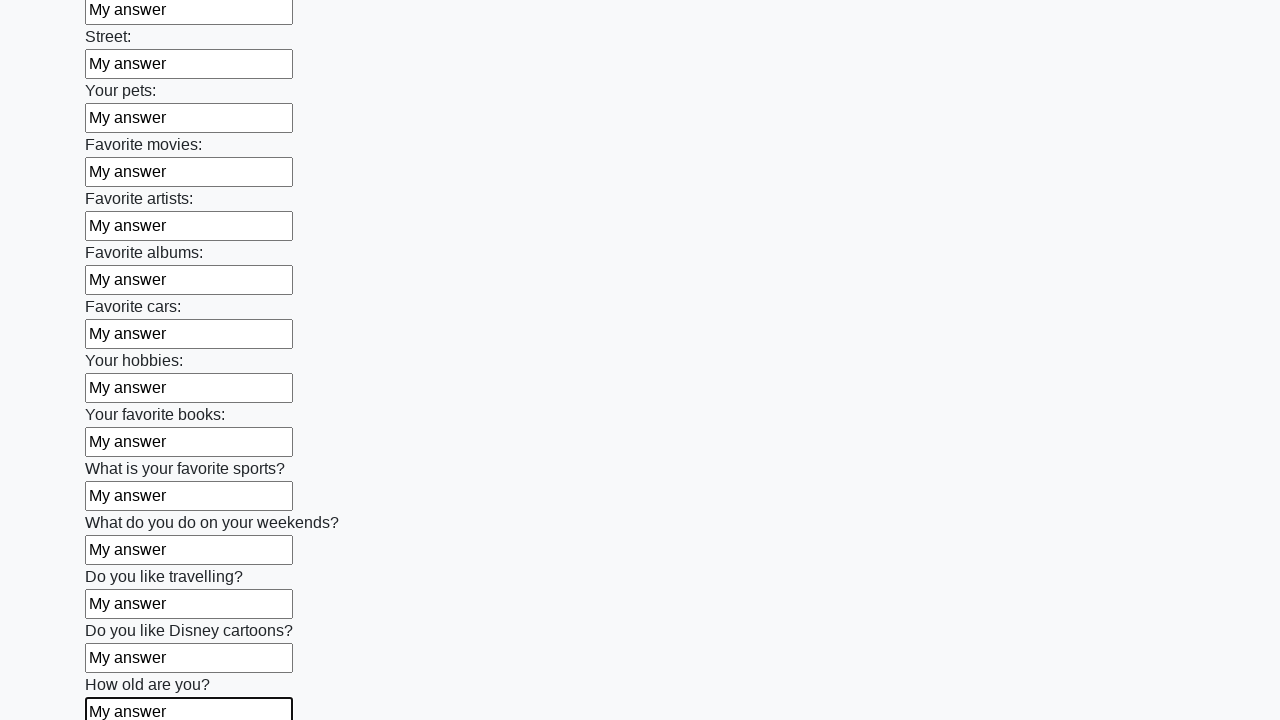

Filled a text input field with 'My answer' on input[type='text'] >> nth=18
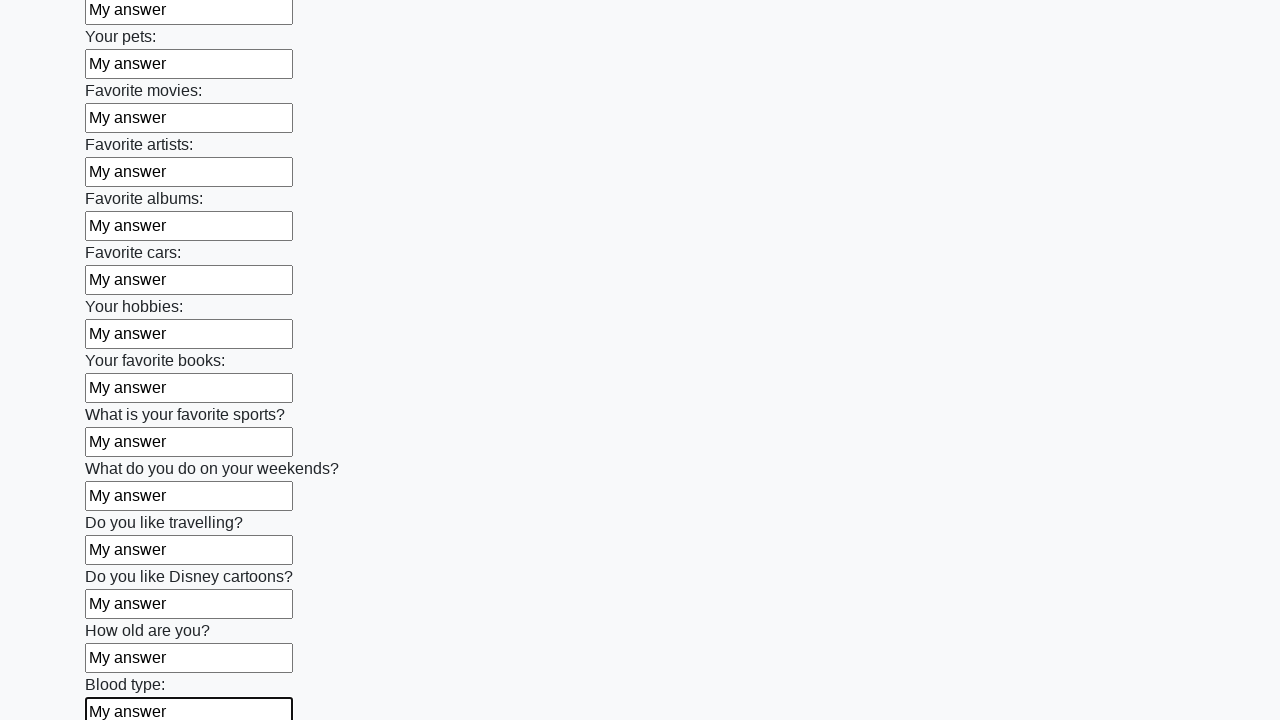

Filled a text input field with 'My answer' on input[type='text'] >> nth=19
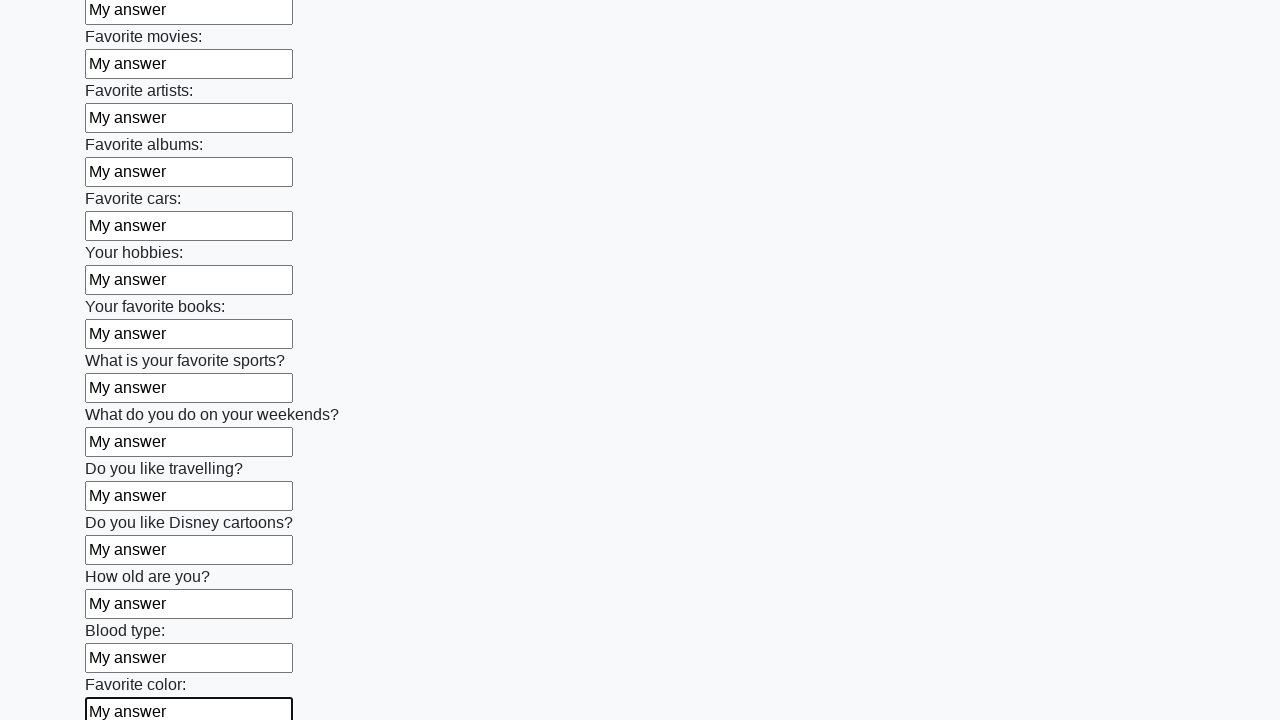

Filled a text input field with 'My answer' on input[type='text'] >> nth=20
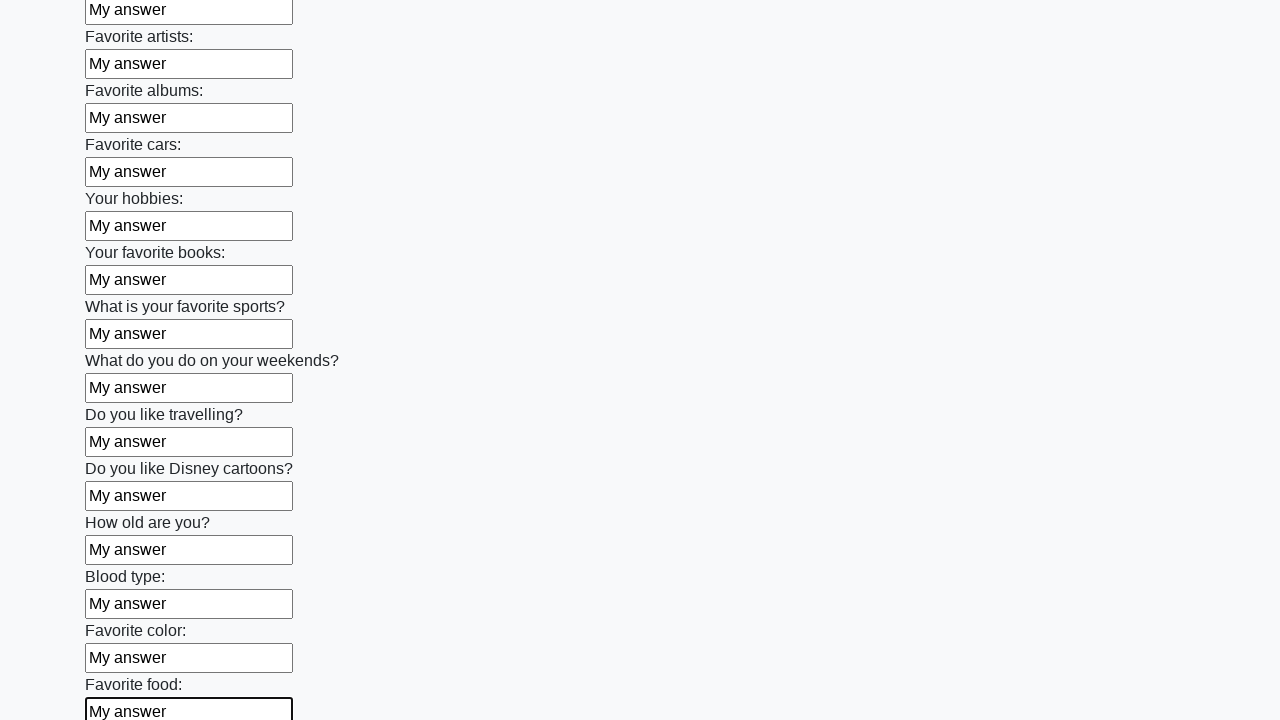

Filled a text input field with 'My answer' on input[type='text'] >> nth=21
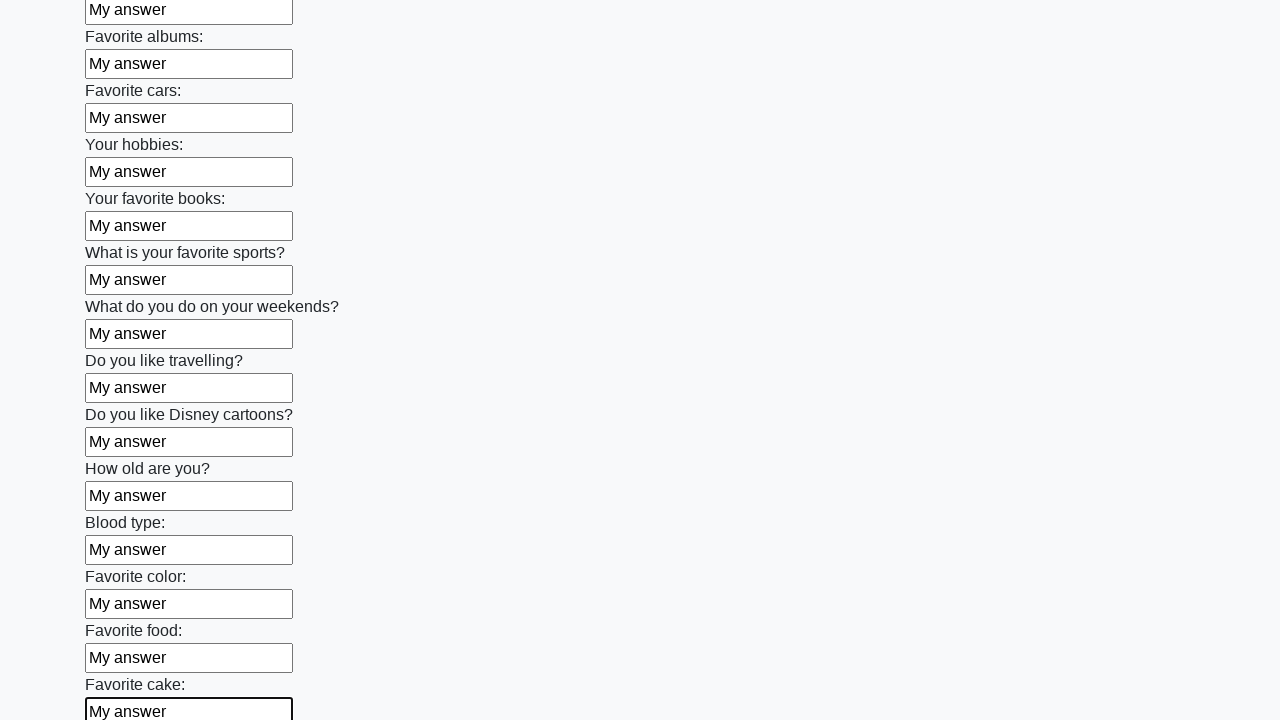

Filled a text input field with 'My answer' on input[type='text'] >> nth=22
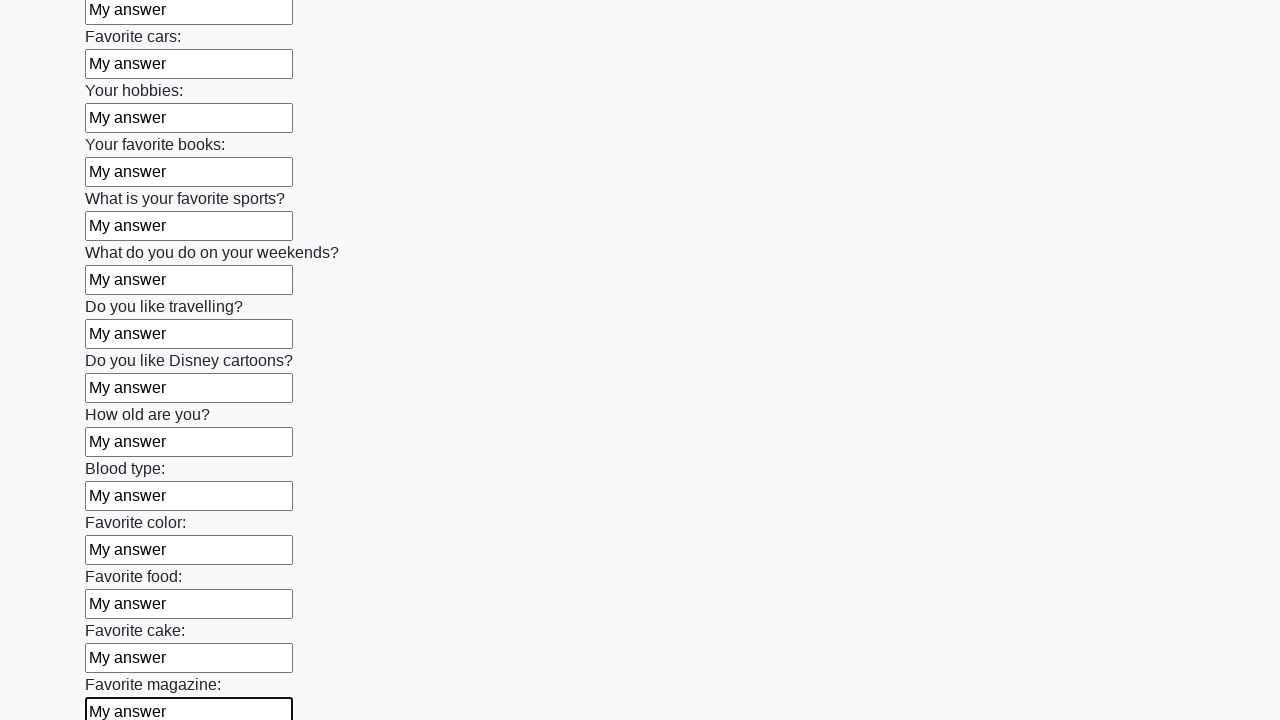

Filled a text input field with 'My answer' on input[type='text'] >> nth=23
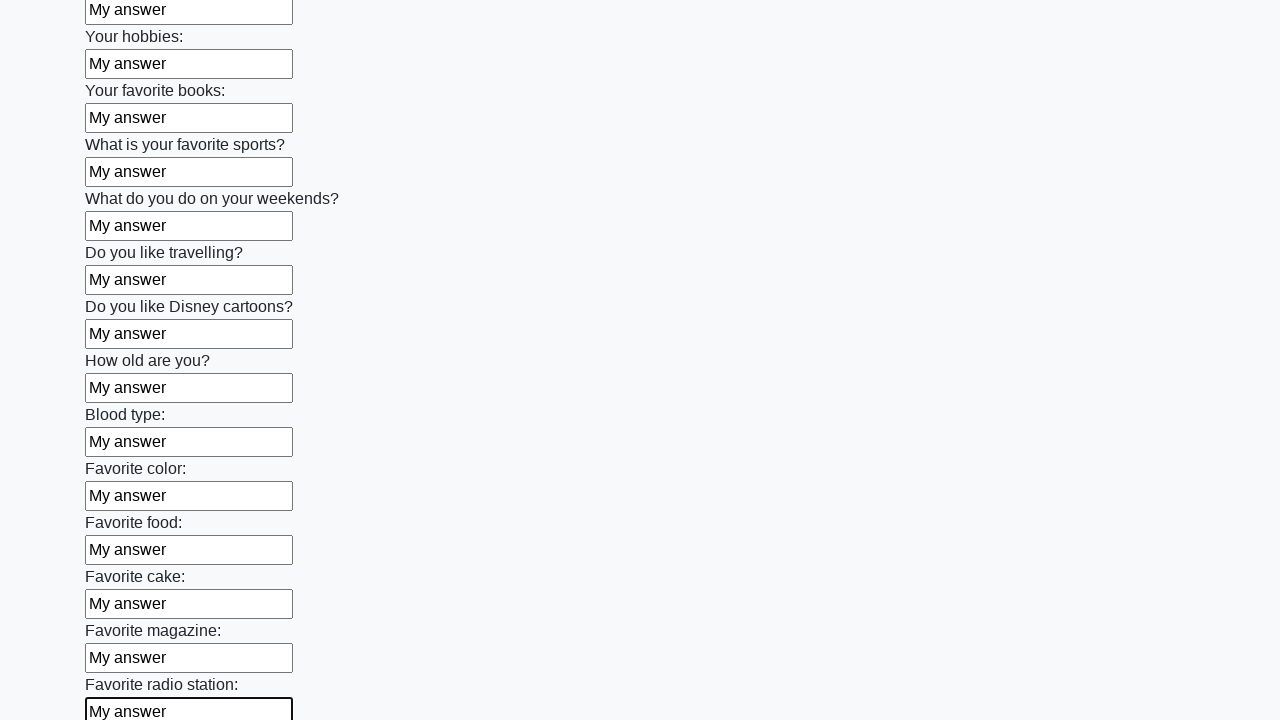

Filled a text input field with 'My answer' on input[type='text'] >> nth=24
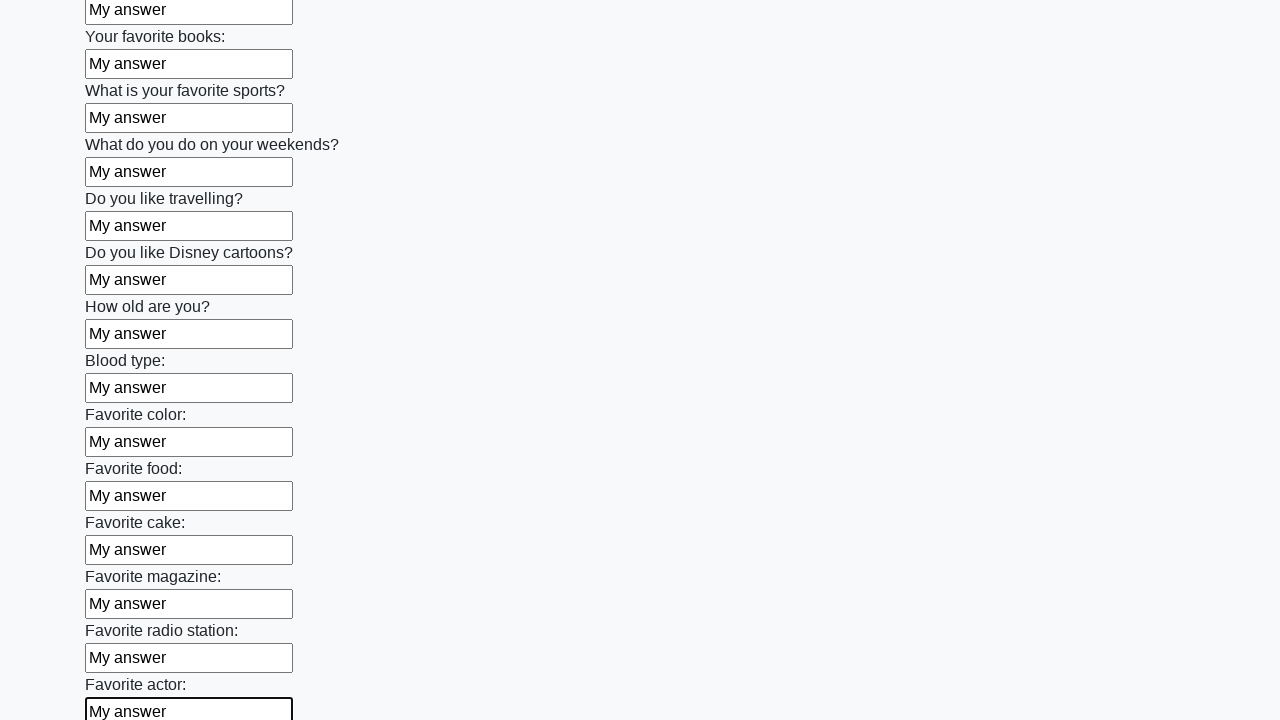

Filled a text input field with 'My answer' on input[type='text'] >> nth=25
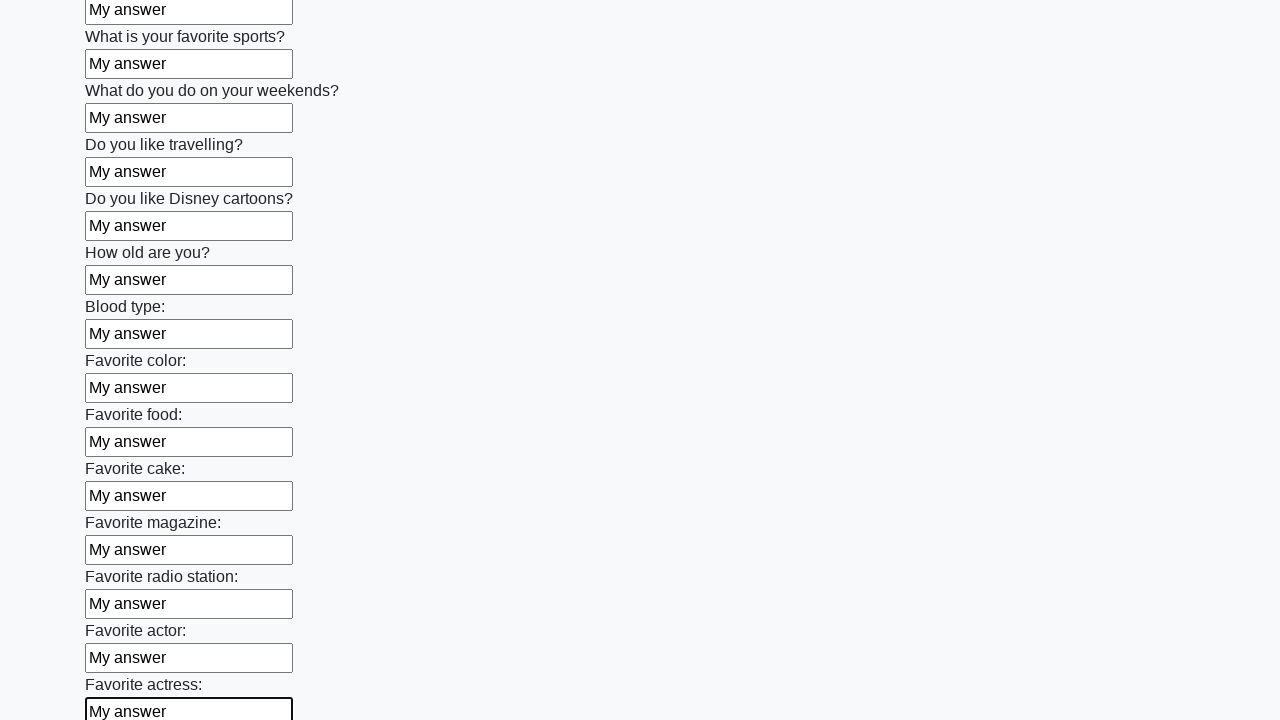

Filled a text input field with 'My answer' on input[type='text'] >> nth=26
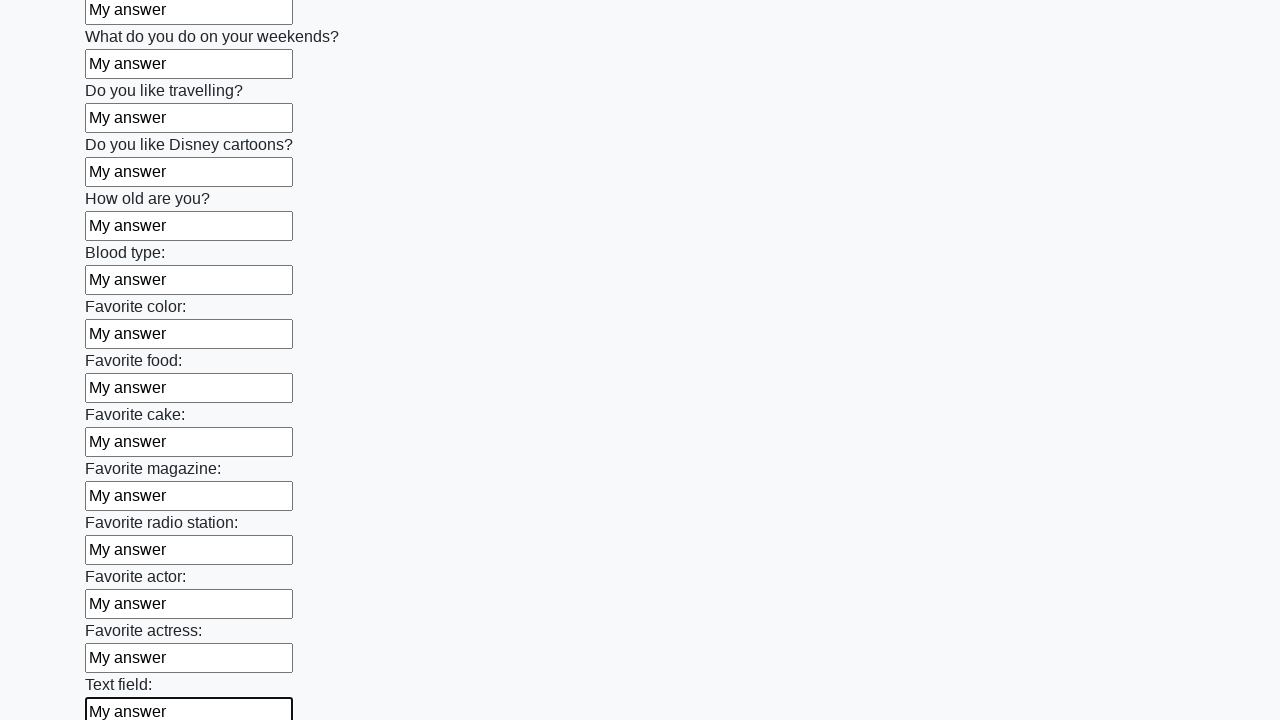

Filled a text input field with 'My answer' on input[type='text'] >> nth=27
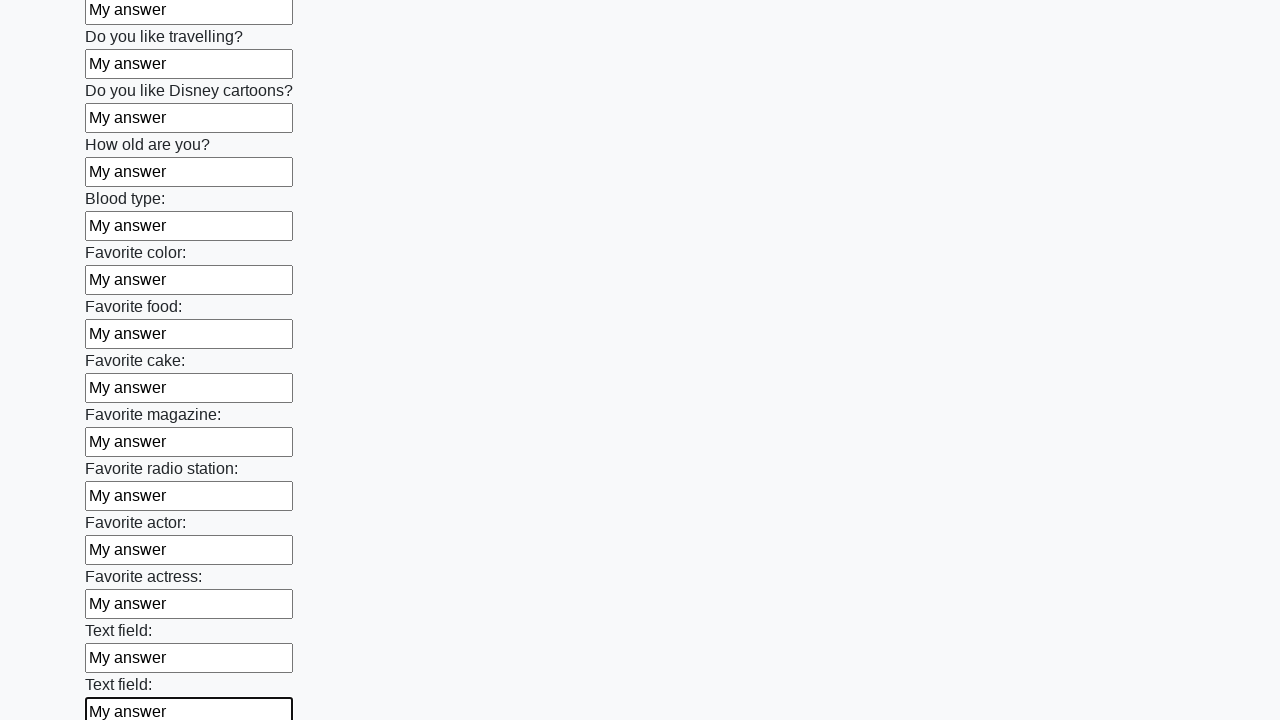

Filled a text input field with 'My answer' on input[type='text'] >> nth=28
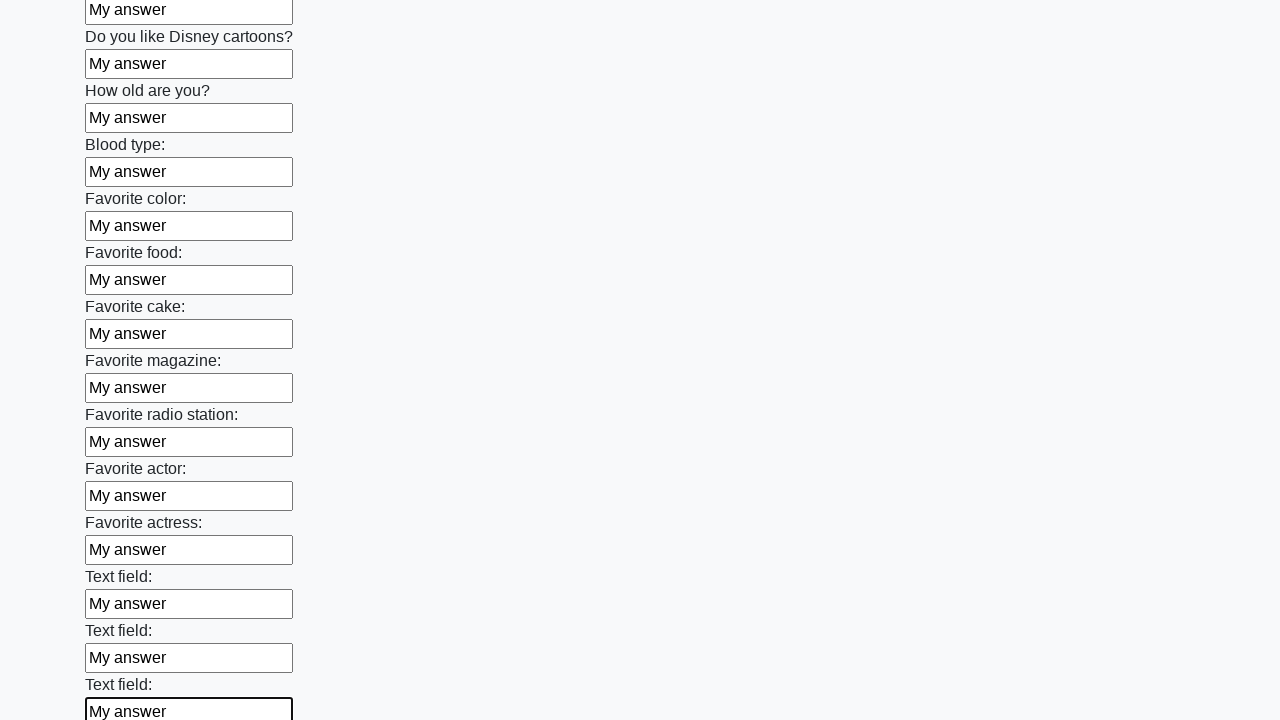

Filled a text input field with 'My answer' on input[type='text'] >> nth=29
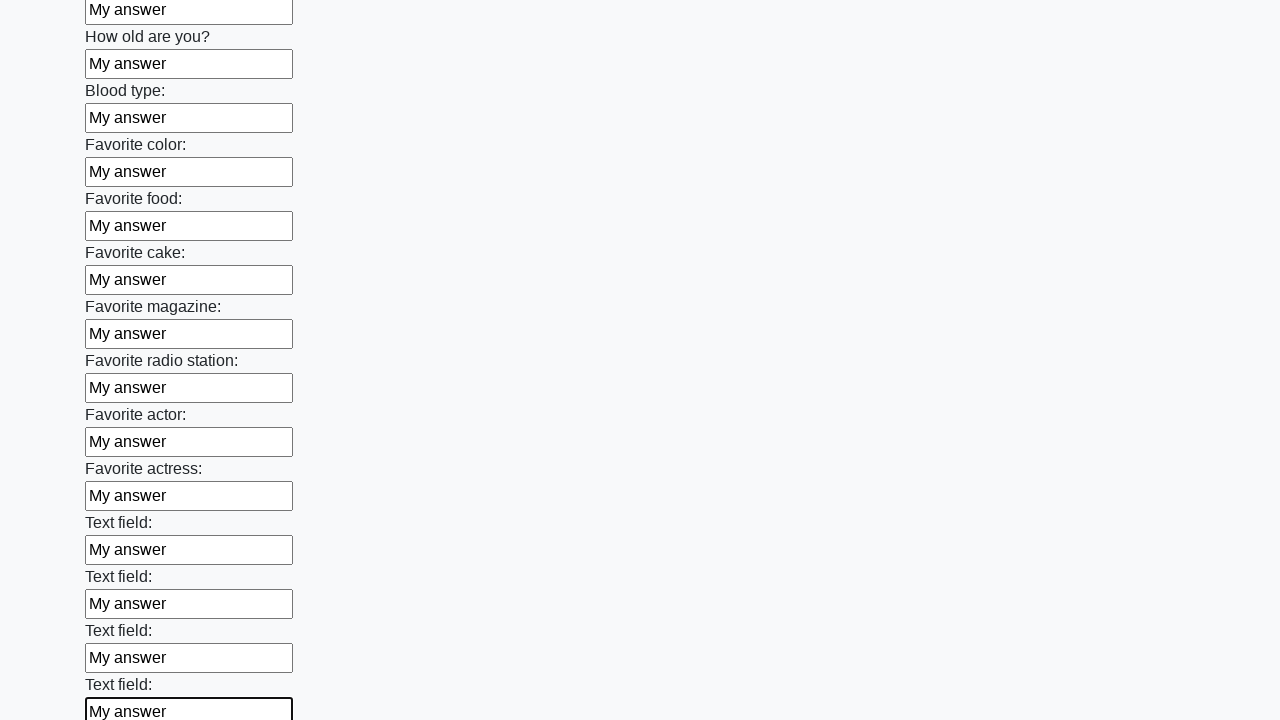

Filled a text input field with 'My answer' on input[type='text'] >> nth=30
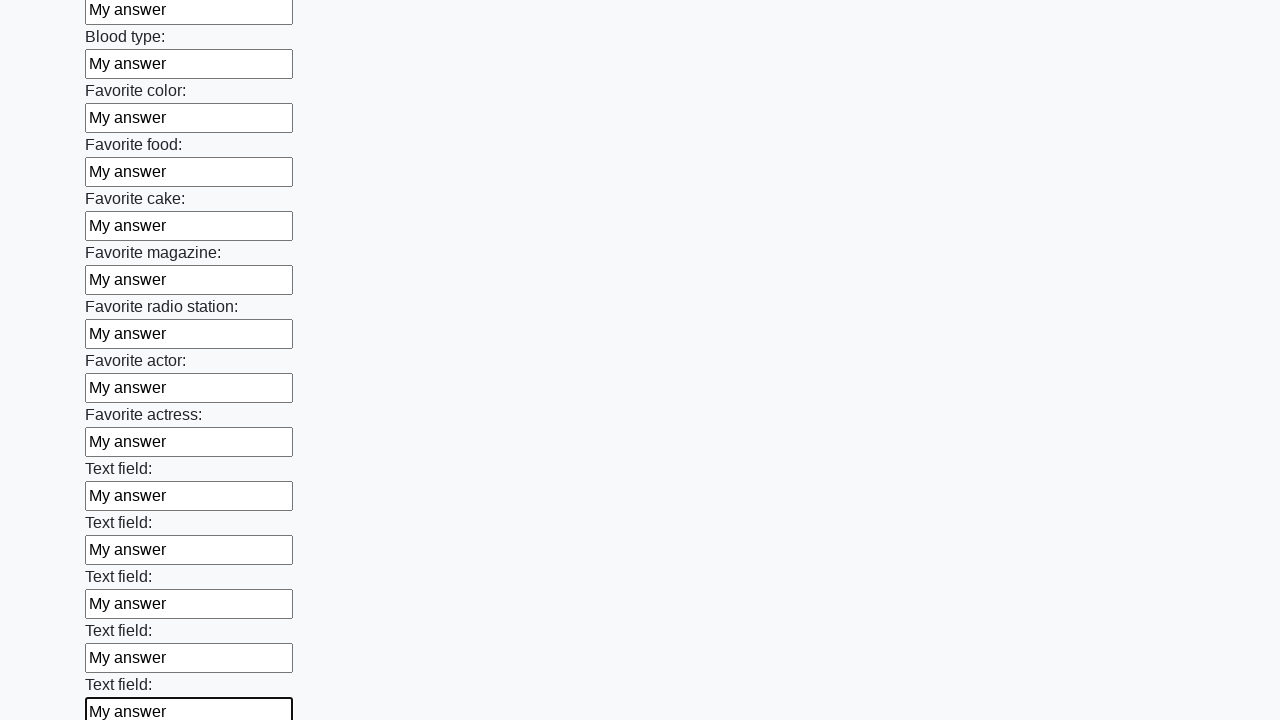

Filled a text input field with 'My answer' on input[type='text'] >> nth=31
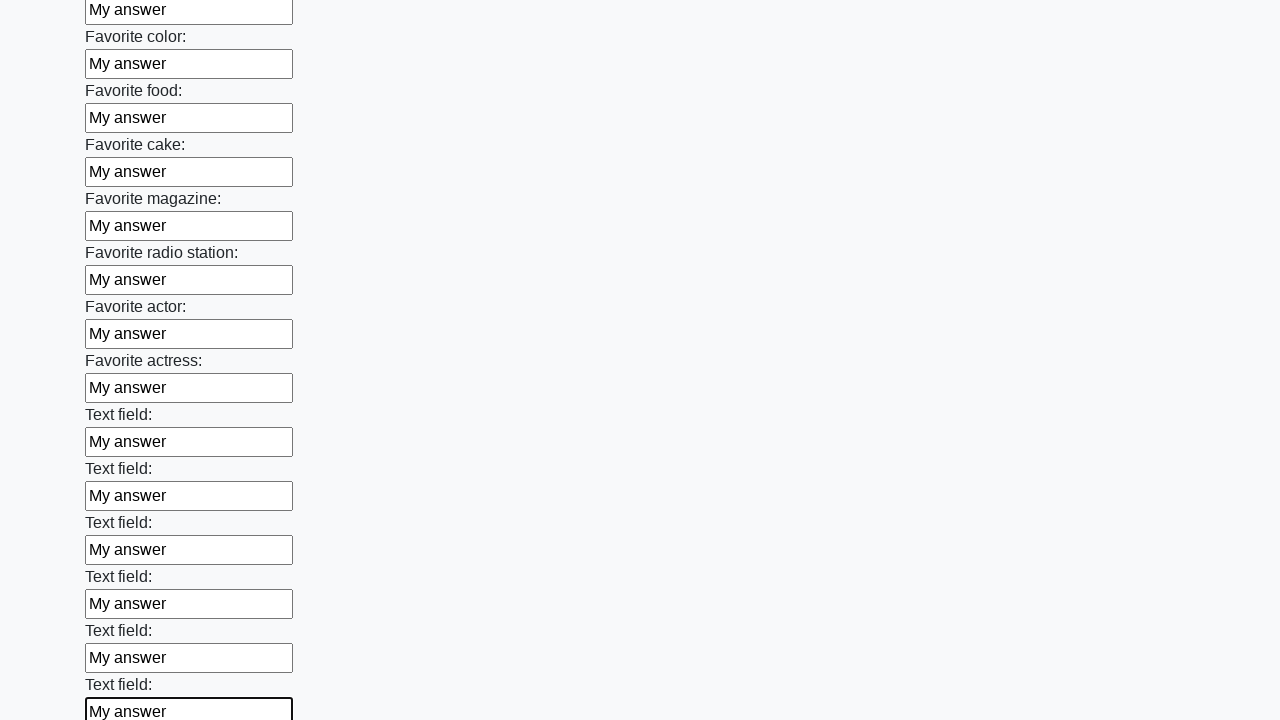

Filled a text input field with 'My answer' on input[type='text'] >> nth=32
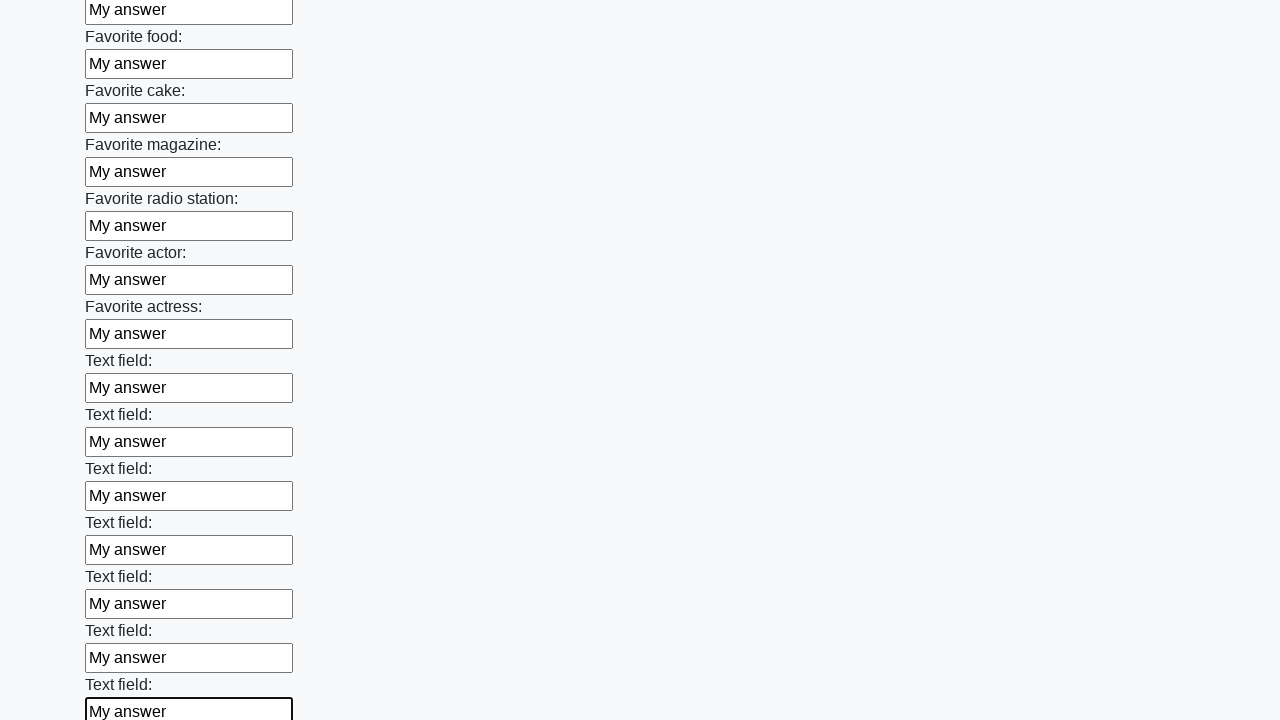

Filled a text input field with 'My answer' on input[type='text'] >> nth=33
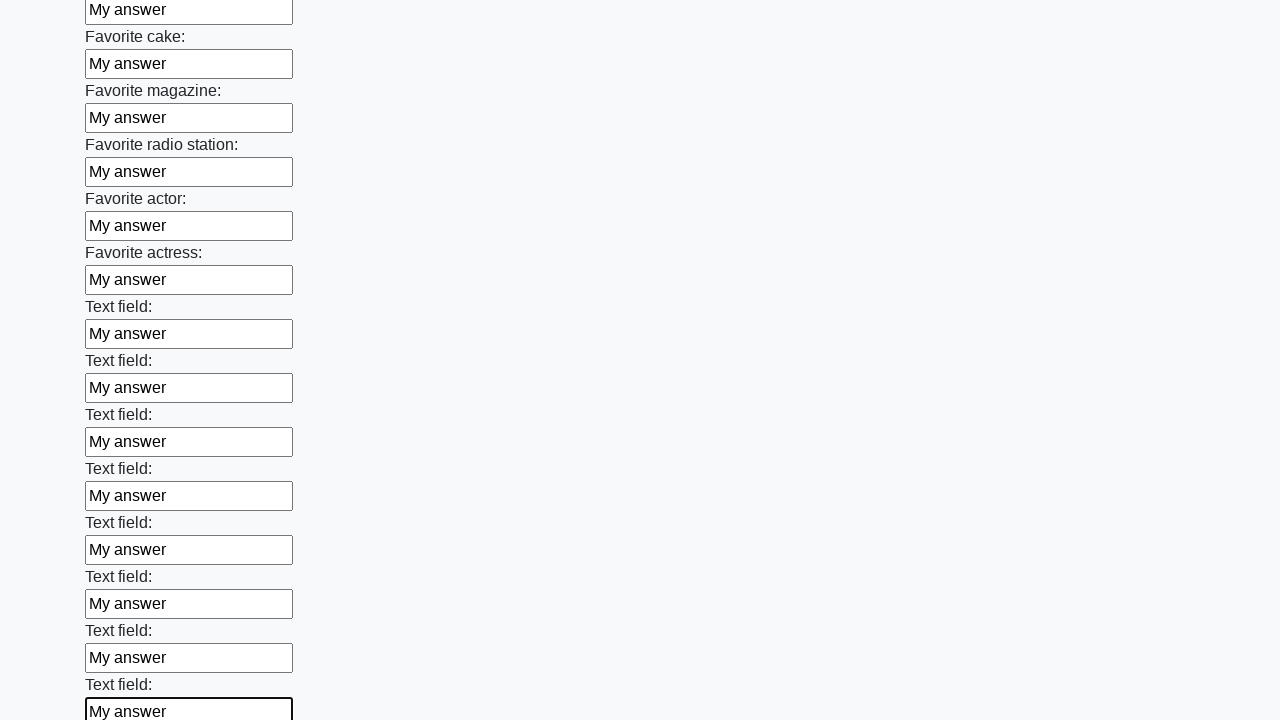

Filled a text input field with 'My answer' on input[type='text'] >> nth=34
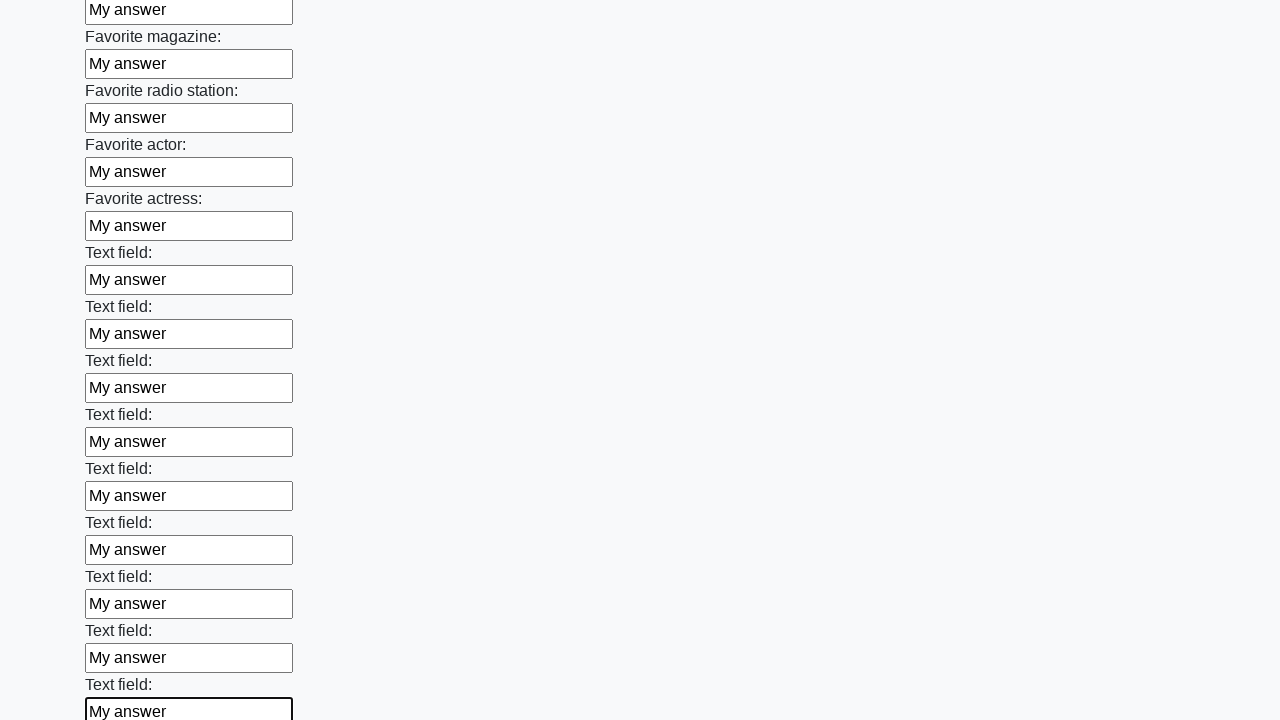

Filled a text input field with 'My answer' on input[type='text'] >> nth=35
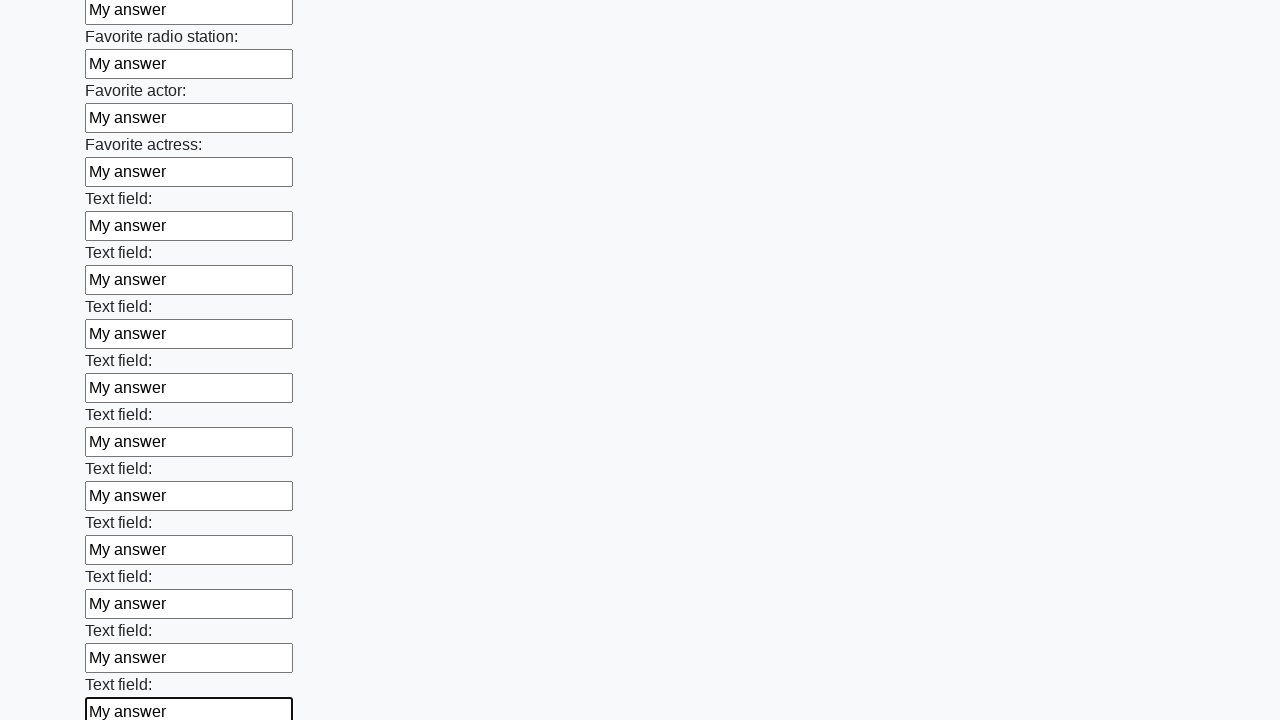

Filled a text input field with 'My answer' on input[type='text'] >> nth=36
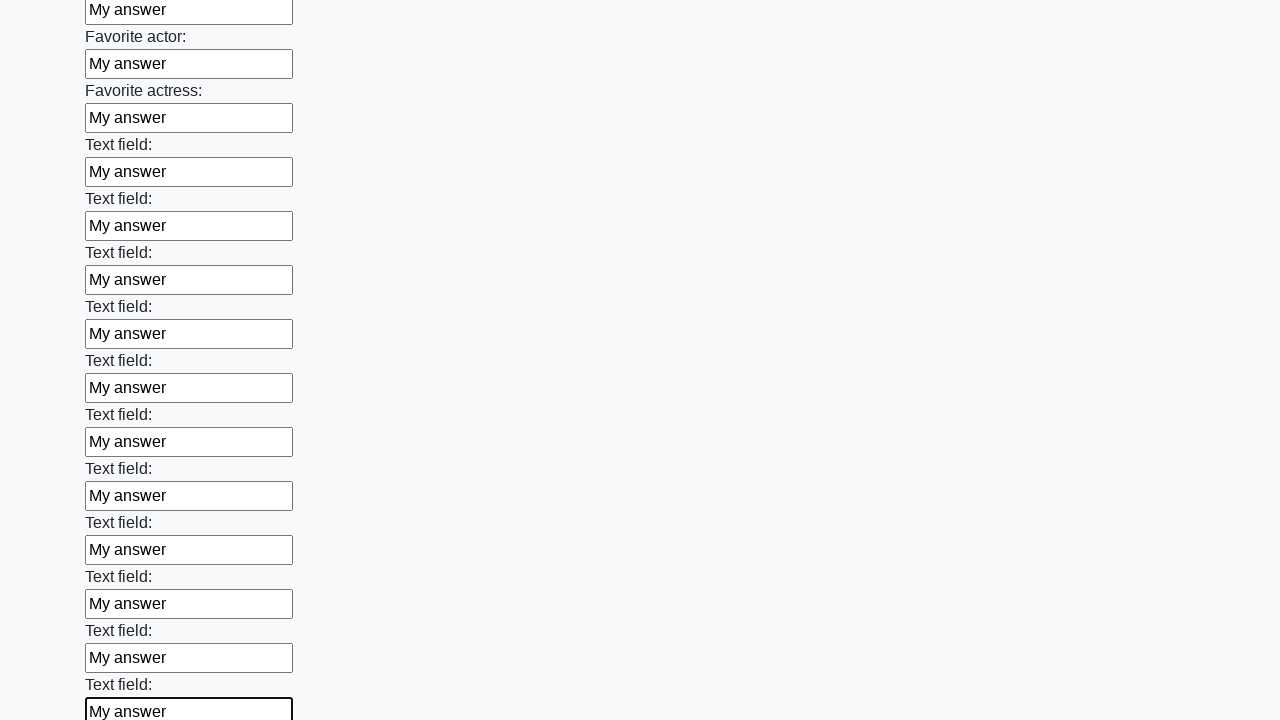

Filled a text input field with 'My answer' on input[type='text'] >> nth=37
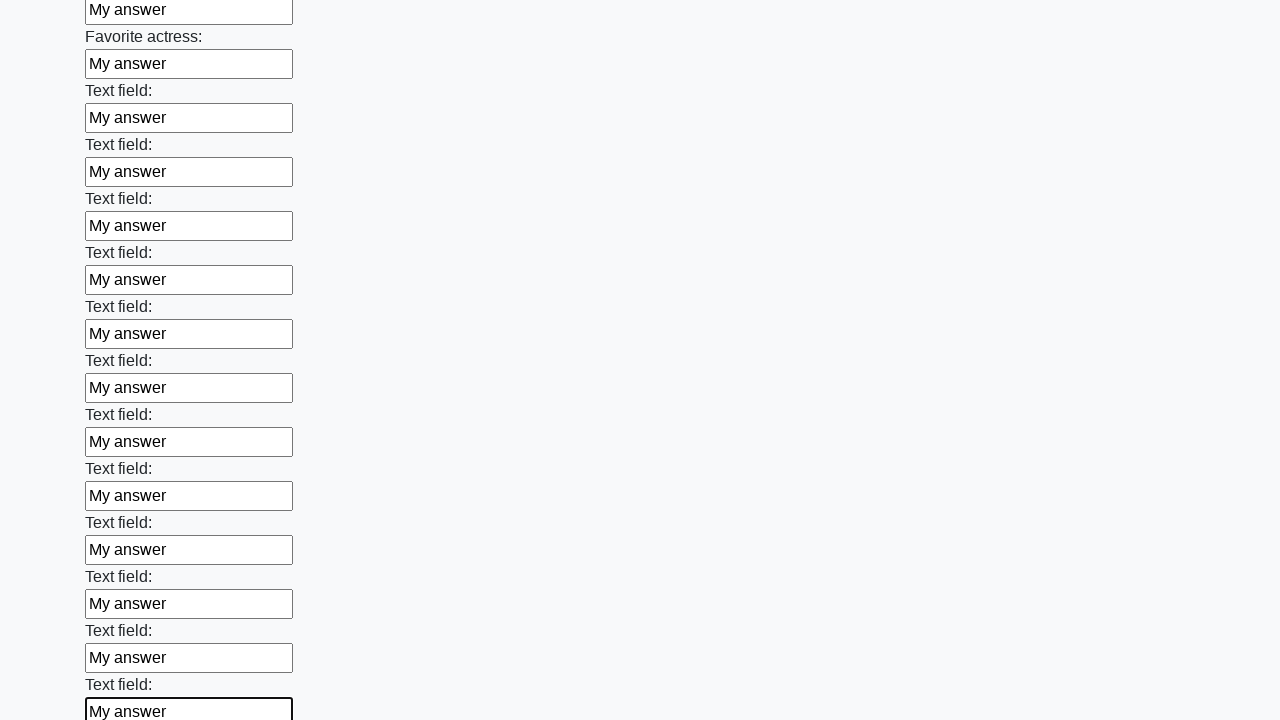

Filled a text input field with 'My answer' on input[type='text'] >> nth=38
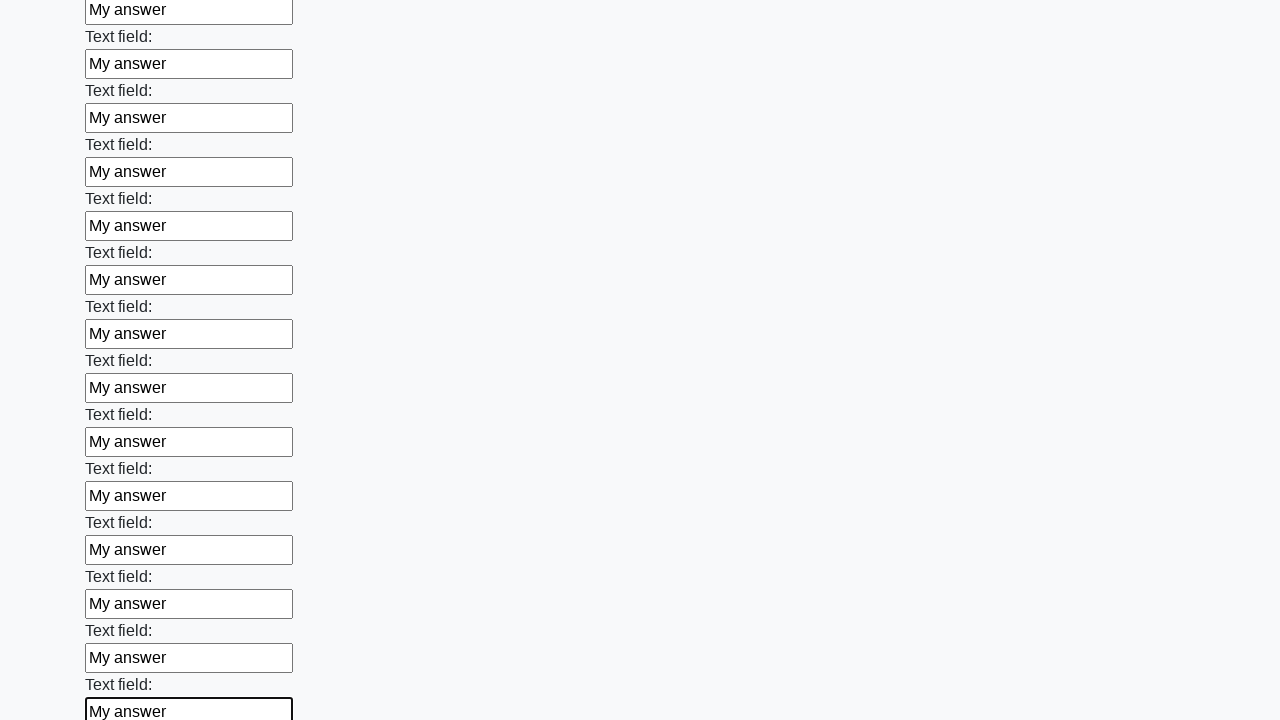

Filled a text input field with 'My answer' on input[type='text'] >> nth=39
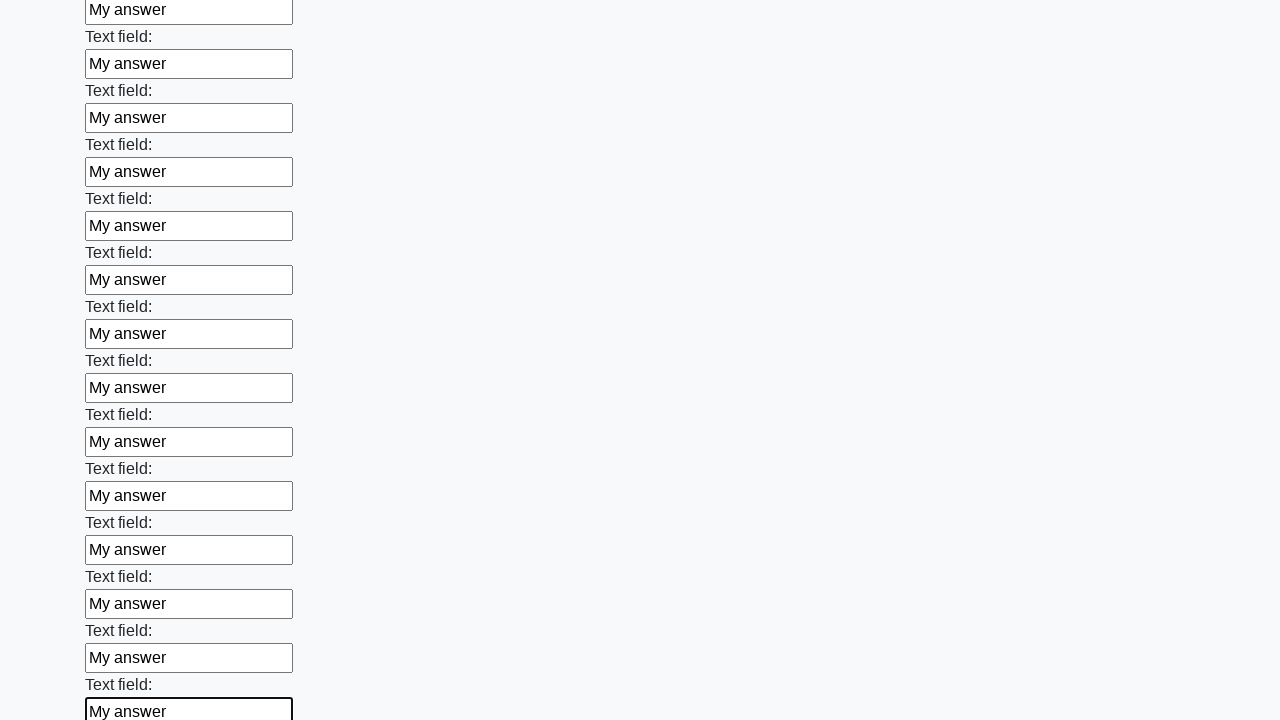

Filled a text input field with 'My answer' on input[type='text'] >> nth=40
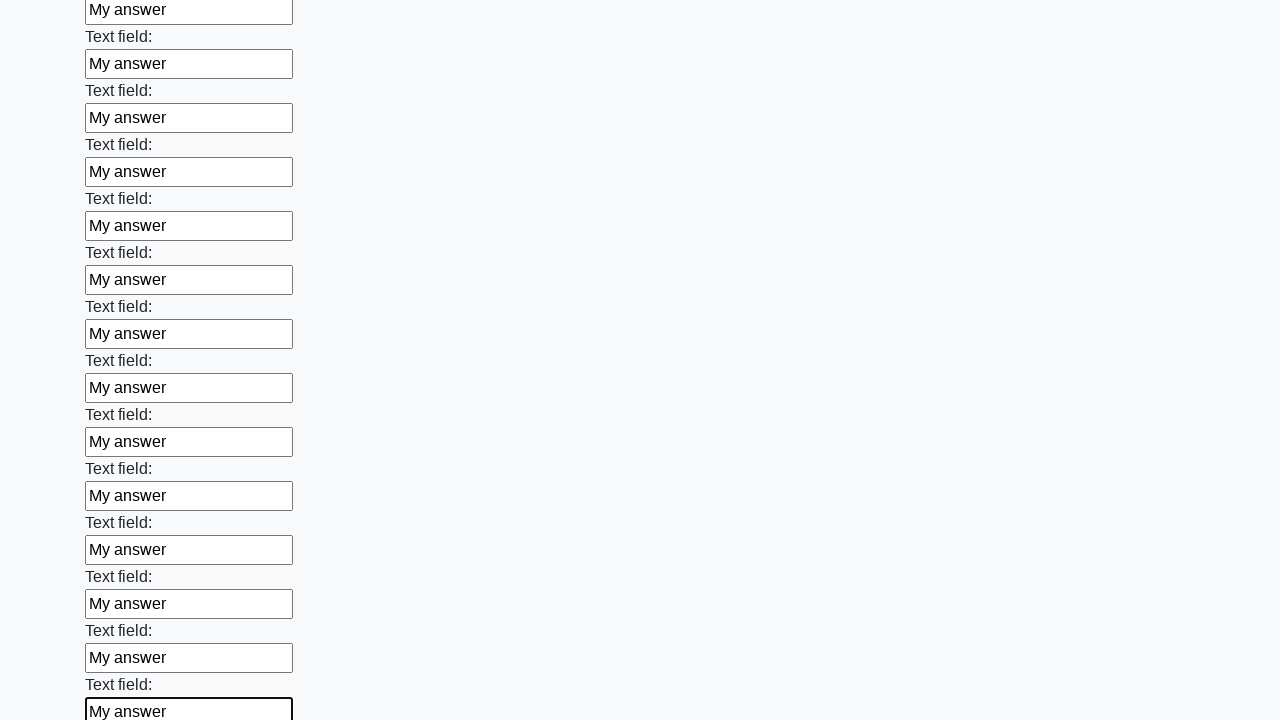

Filled a text input field with 'My answer' on input[type='text'] >> nth=41
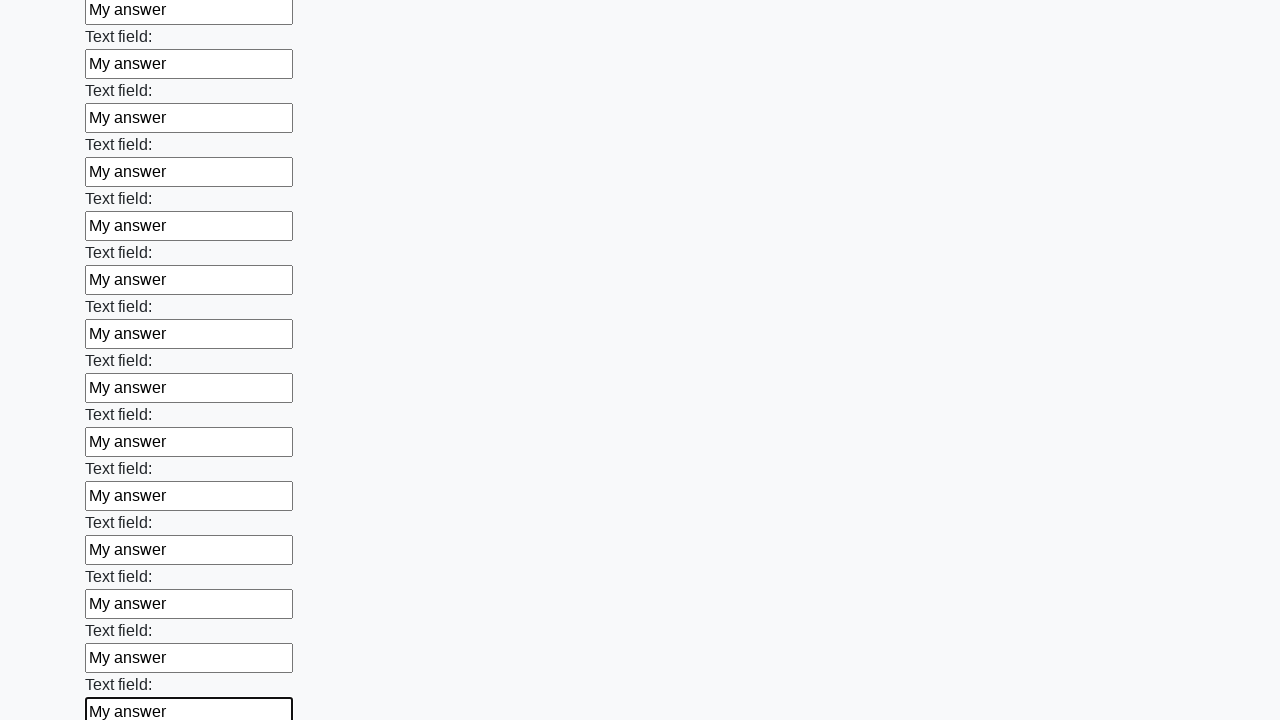

Filled a text input field with 'My answer' on input[type='text'] >> nth=42
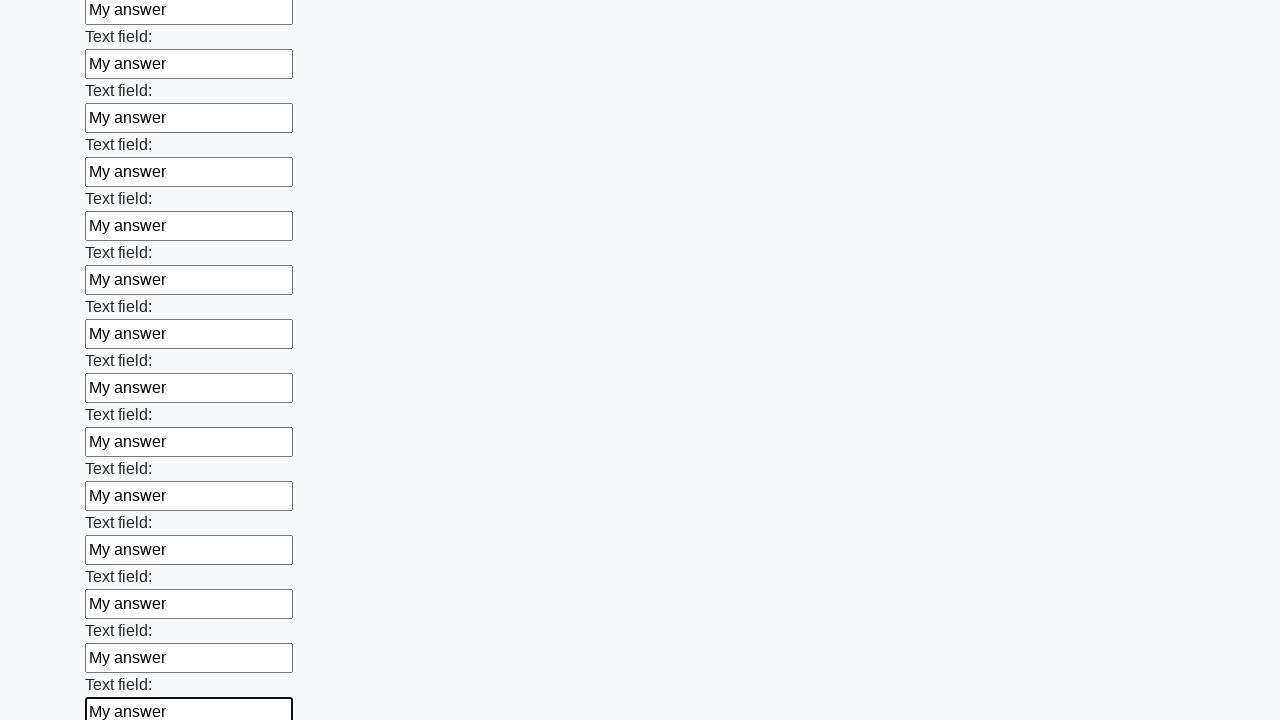

Filled a text input field with 'My answer' on input[type='text'] >> nth=43
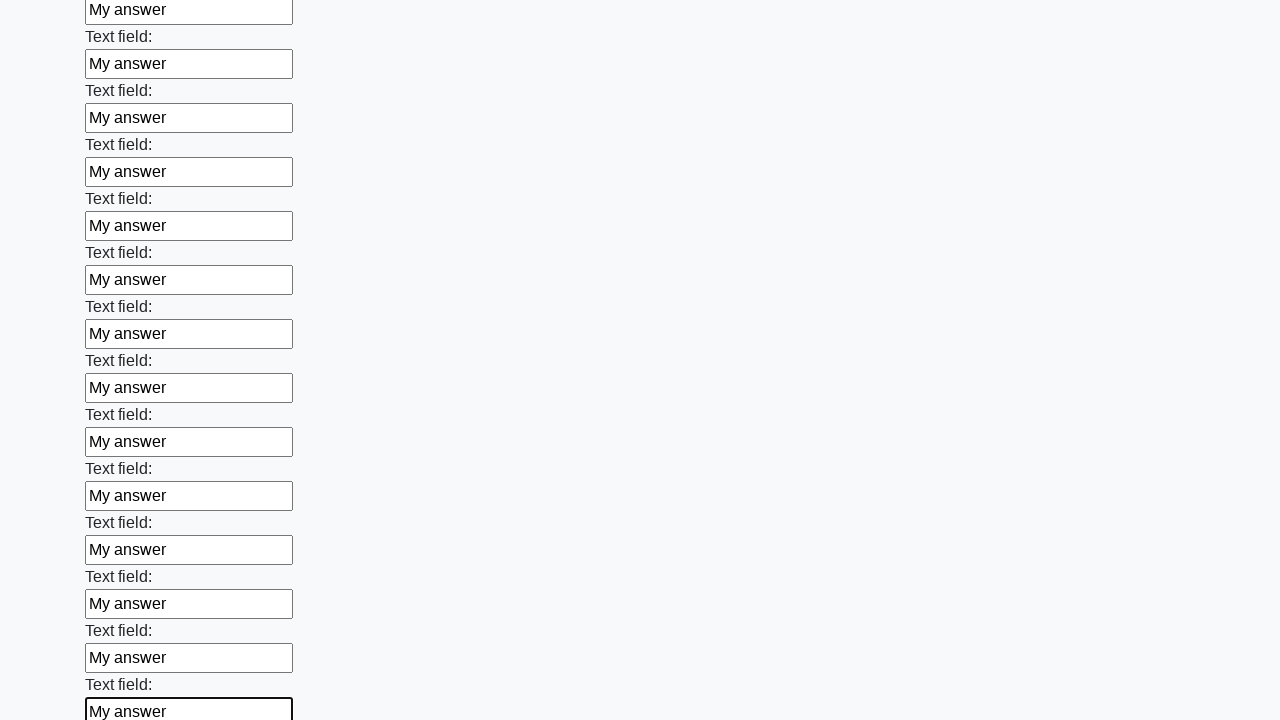

Filled a text input field with 'My answer' on input[type='text'] >> nth=44
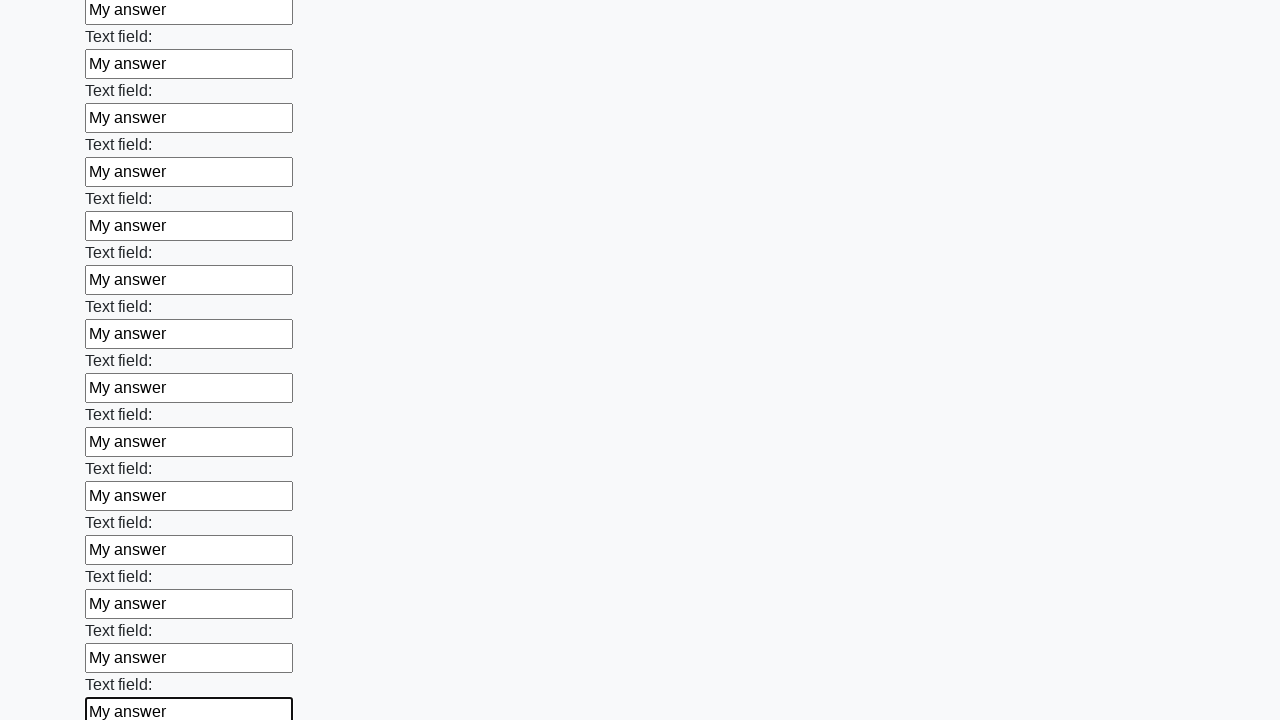

Filled a text input field with 'My answer' on input[type='text'] >> nth=45
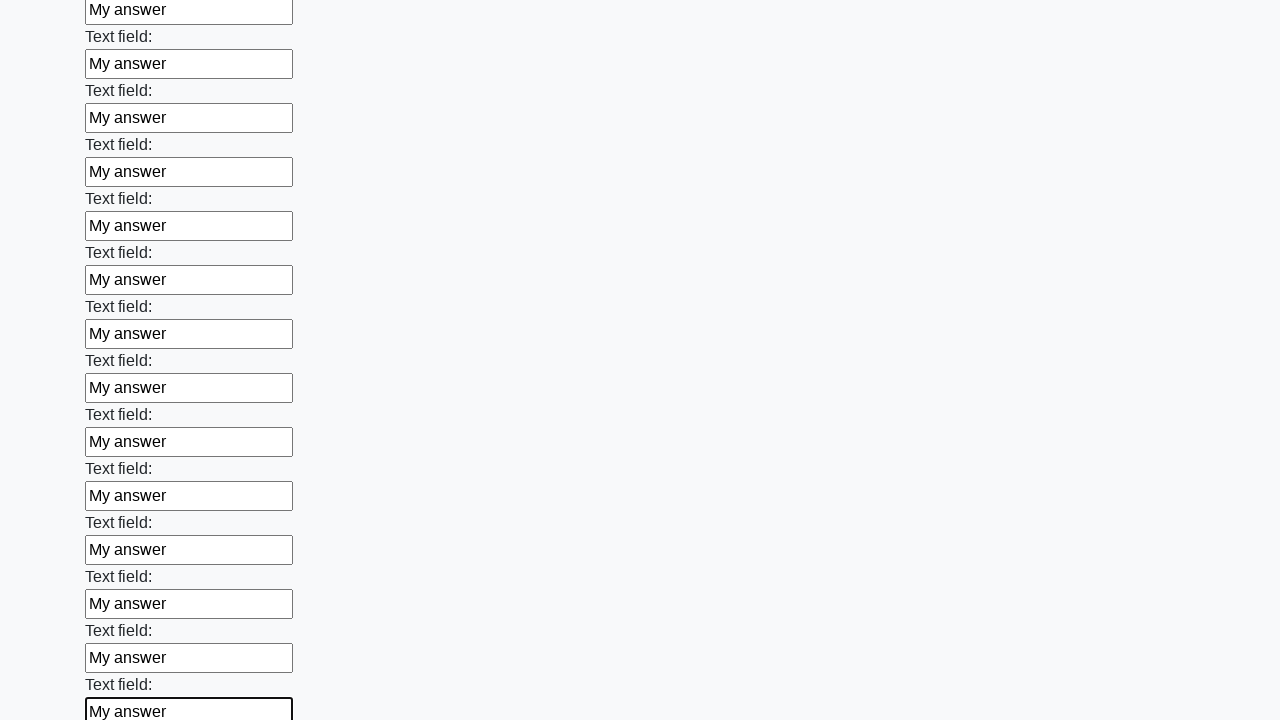

Filled a text input field with 'My answer' on input[type='text'] >> nth=46
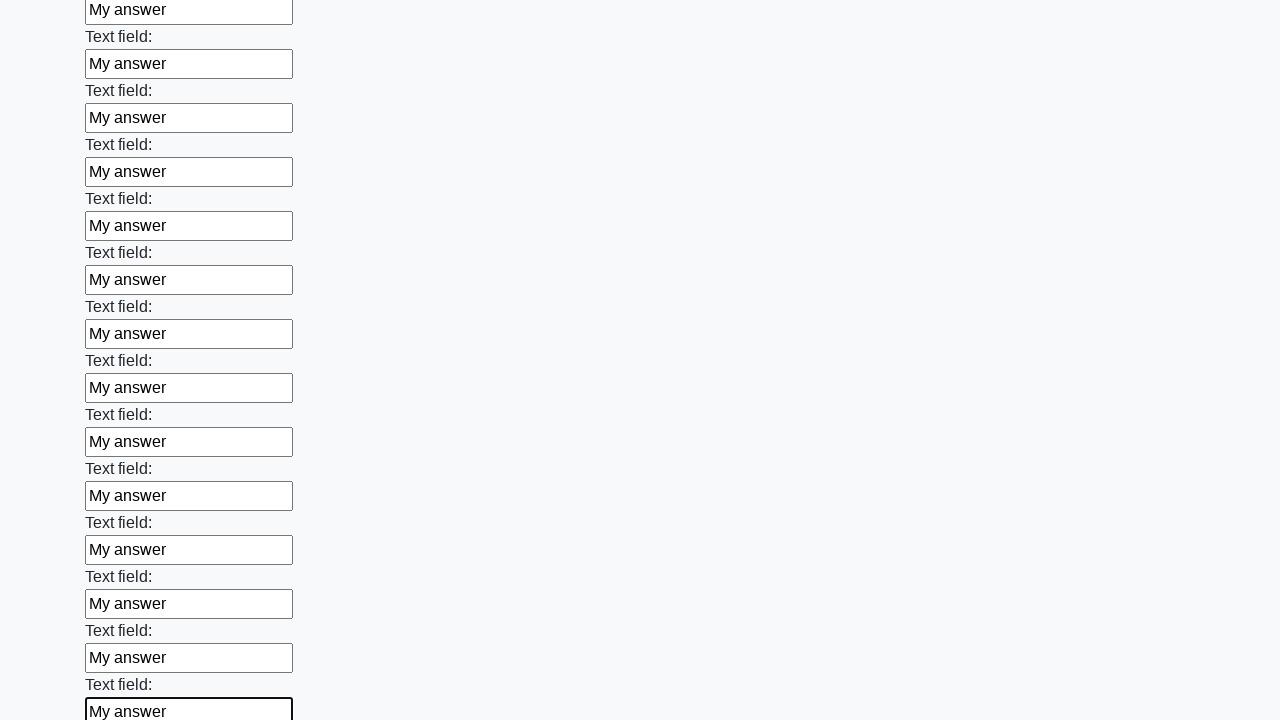

Filled a text input field with 'My answer' on input[type='text'] >> nth=47
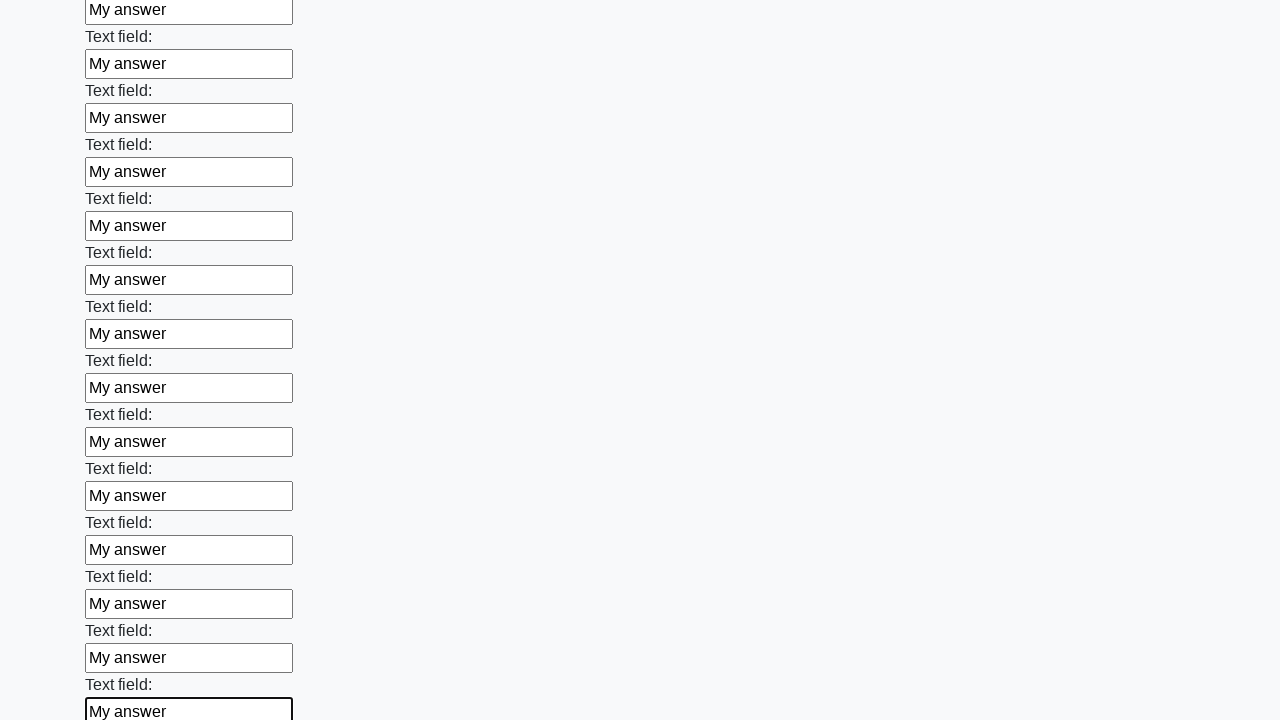

Filled a text input field with 'My answer' on input[type='text'] >> nth=48
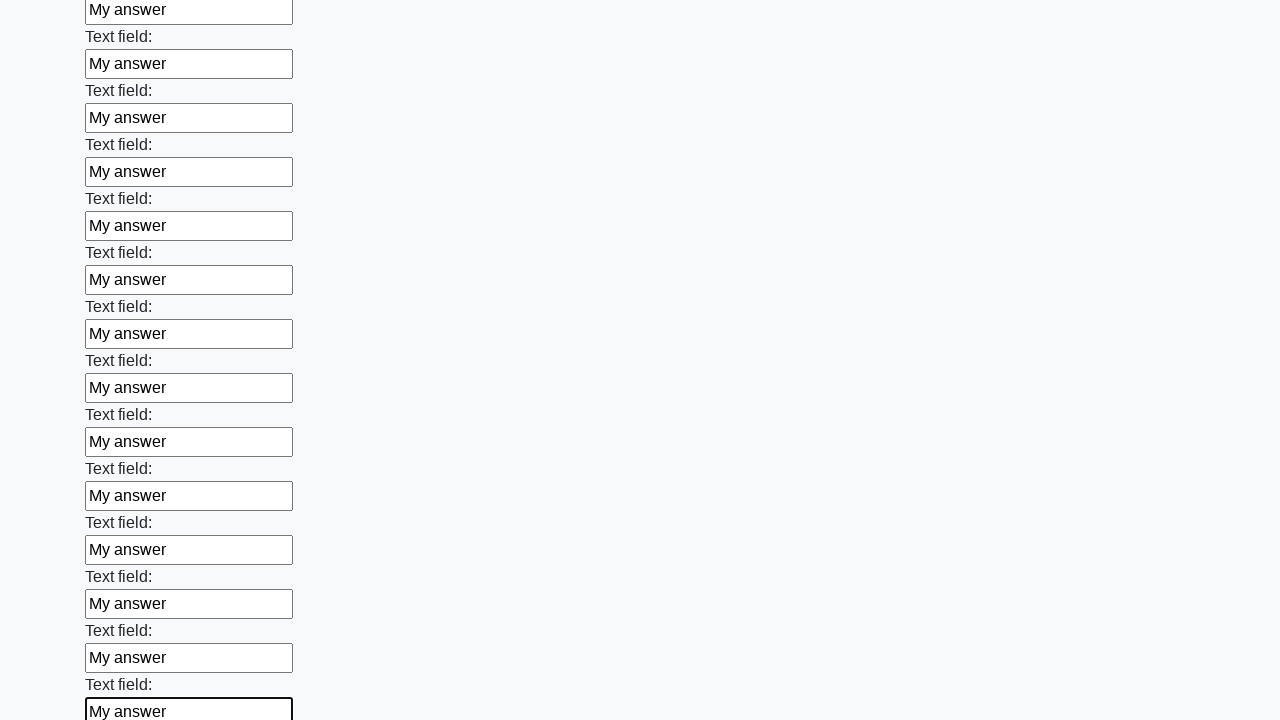

Filled a text input field with 'My answer' on input[type='text'] >> nth=49
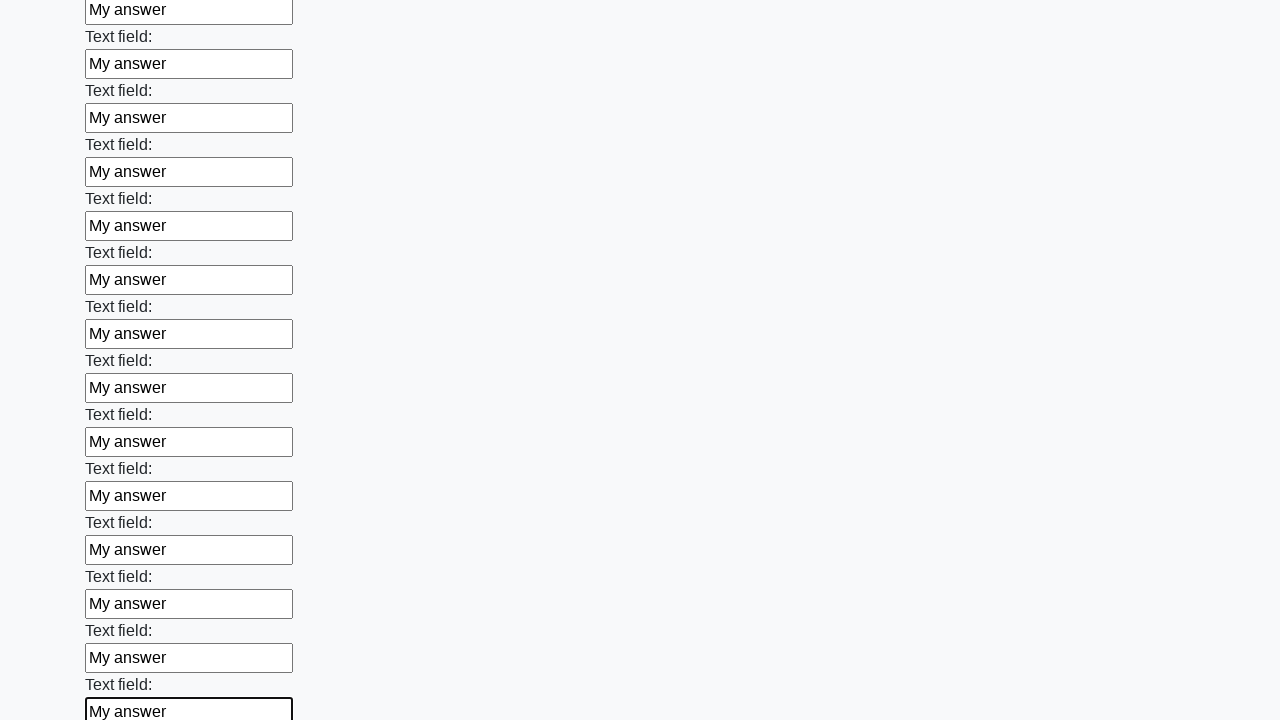

Filled a text input field with 'My answer' on input[type='text'] >> nth=50
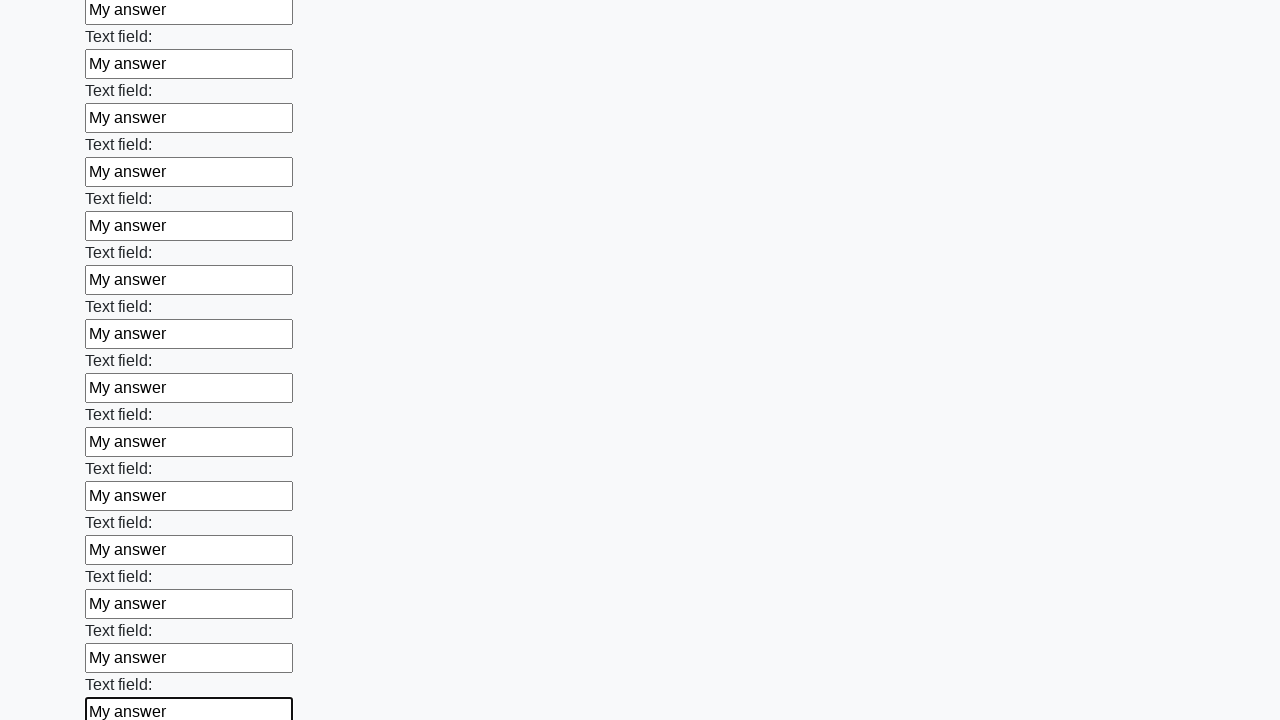

Filled a text input field with 'My answer' on input[type='text'] >> nth=51
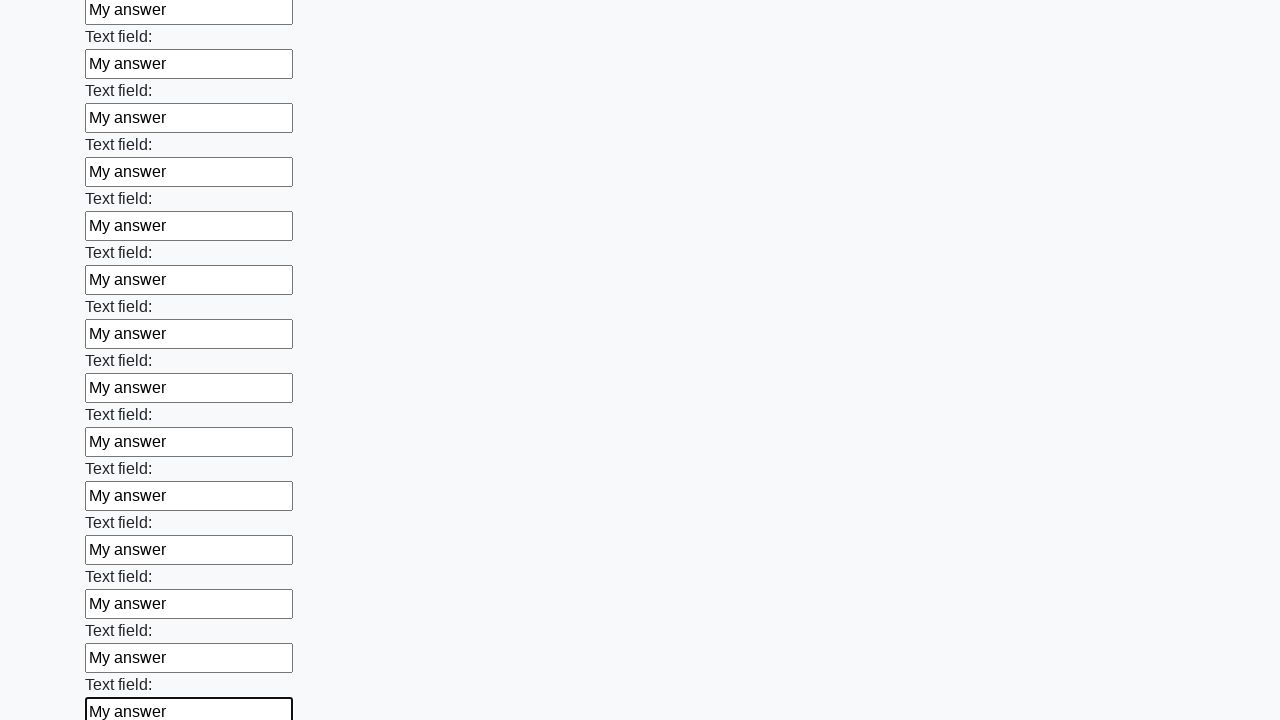

Filled a text input field with 'My answer' on input[type='text'] >> nth=52
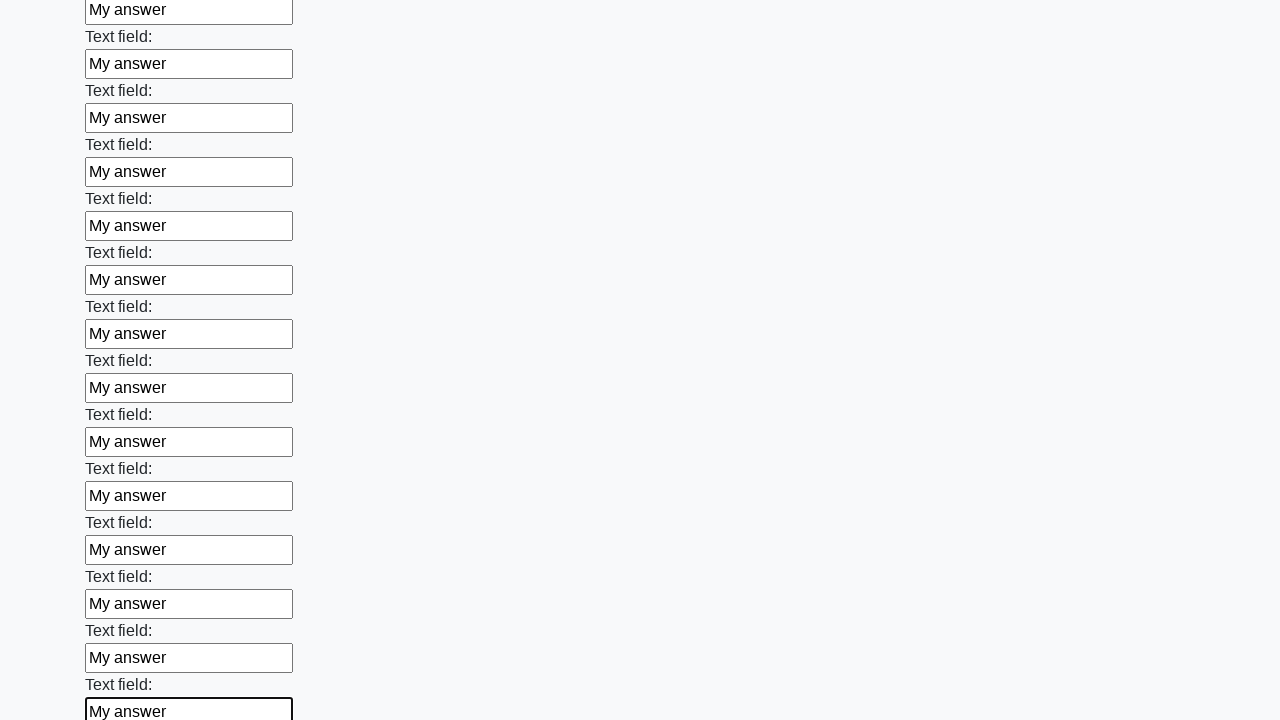

Filled a text input field with 'My answer' on input[type='text'] >> nth=53
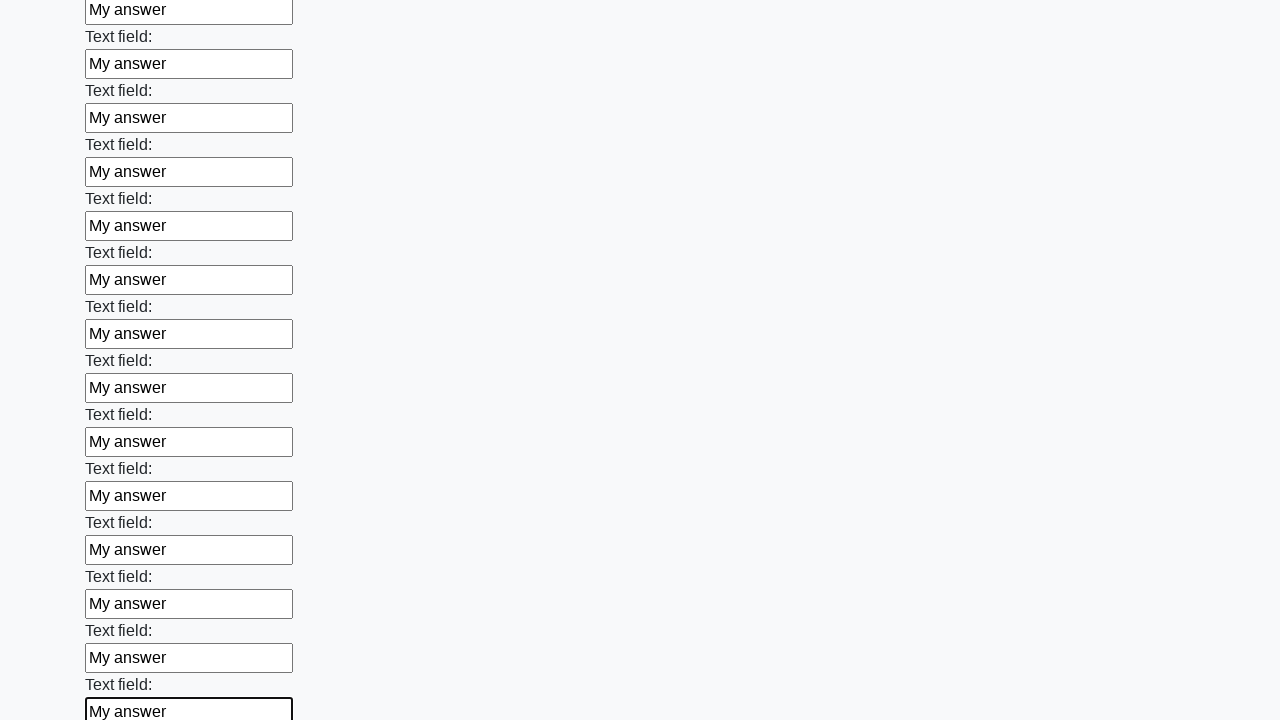

Filled a text input field with 'My answer' on input[type='text'] >> nth=54
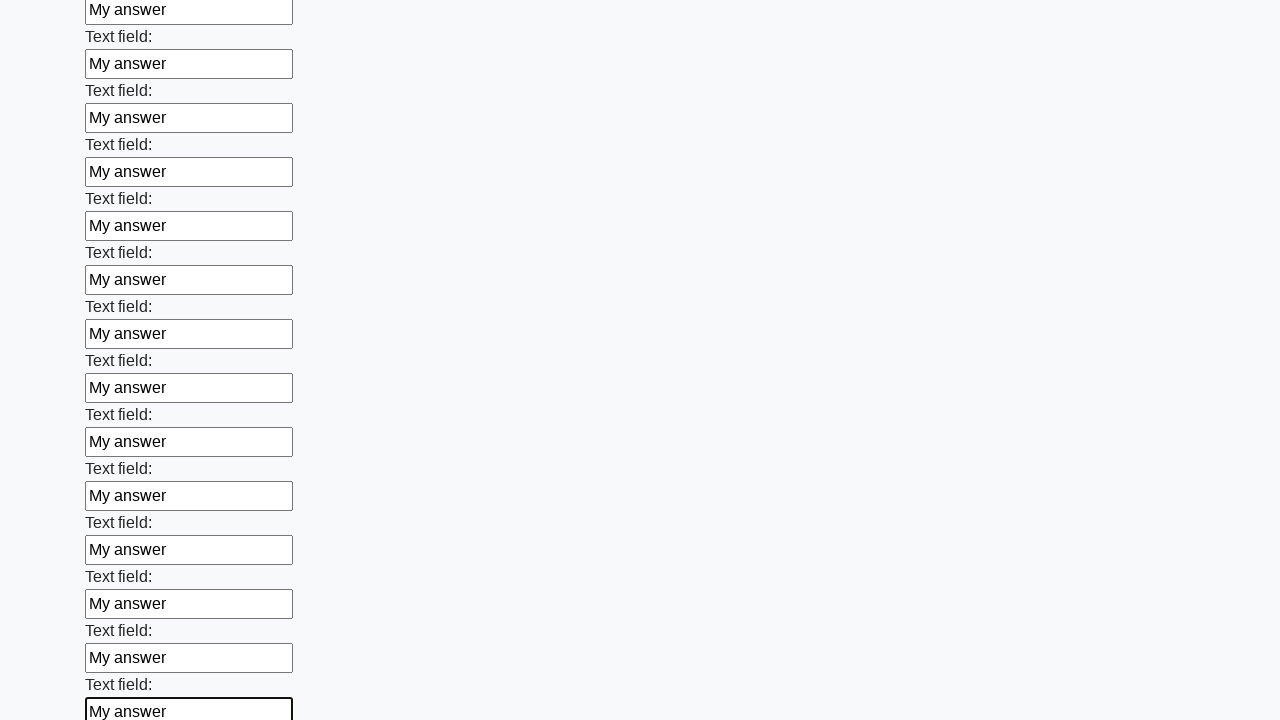

Filled a text input field with 'My answer' on input[type='text'] >> nth=55
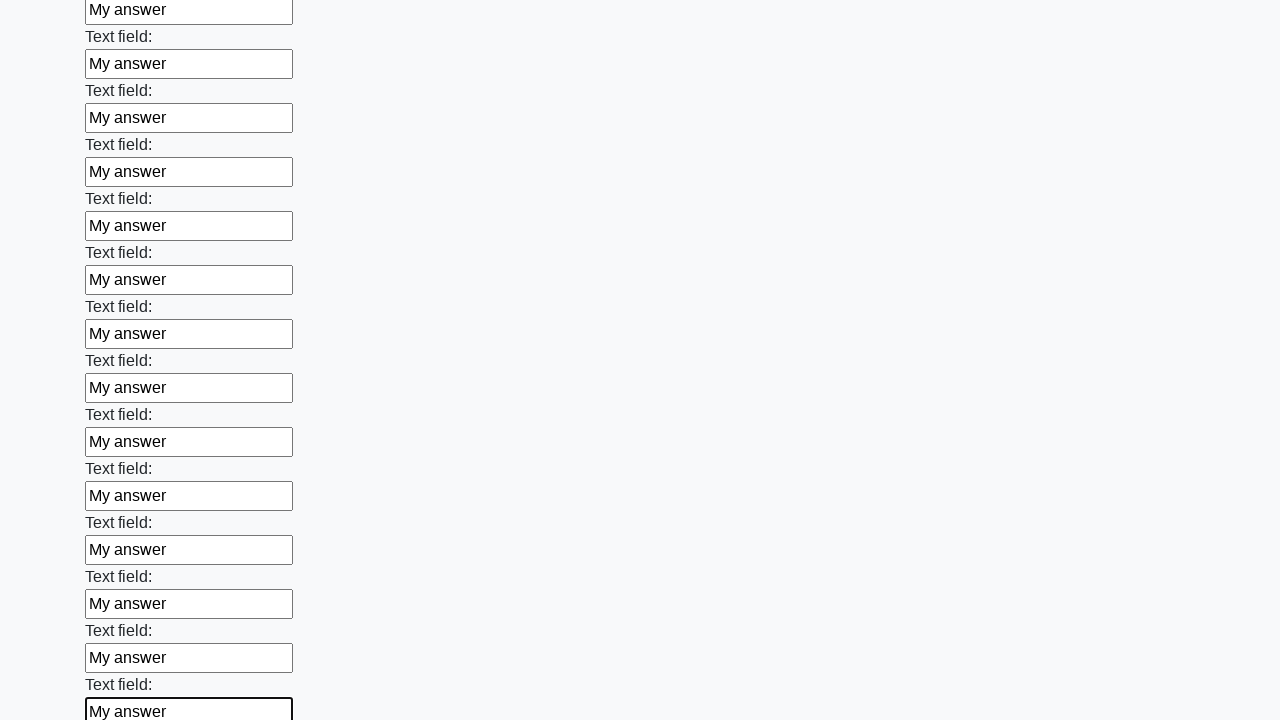

Filled a text input field with 'My answer' on input[type='text'] >> nth=56
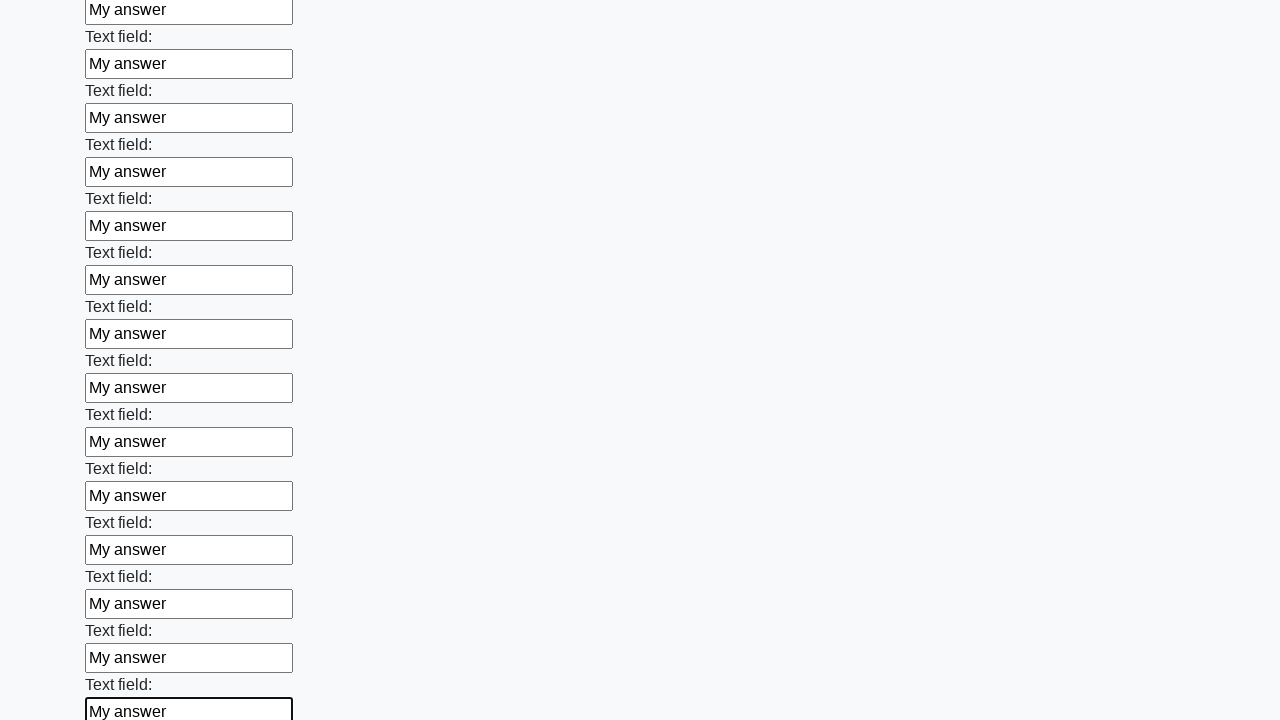

Filled a text input field with 'My answer' on input[type='text'] >> nth=57
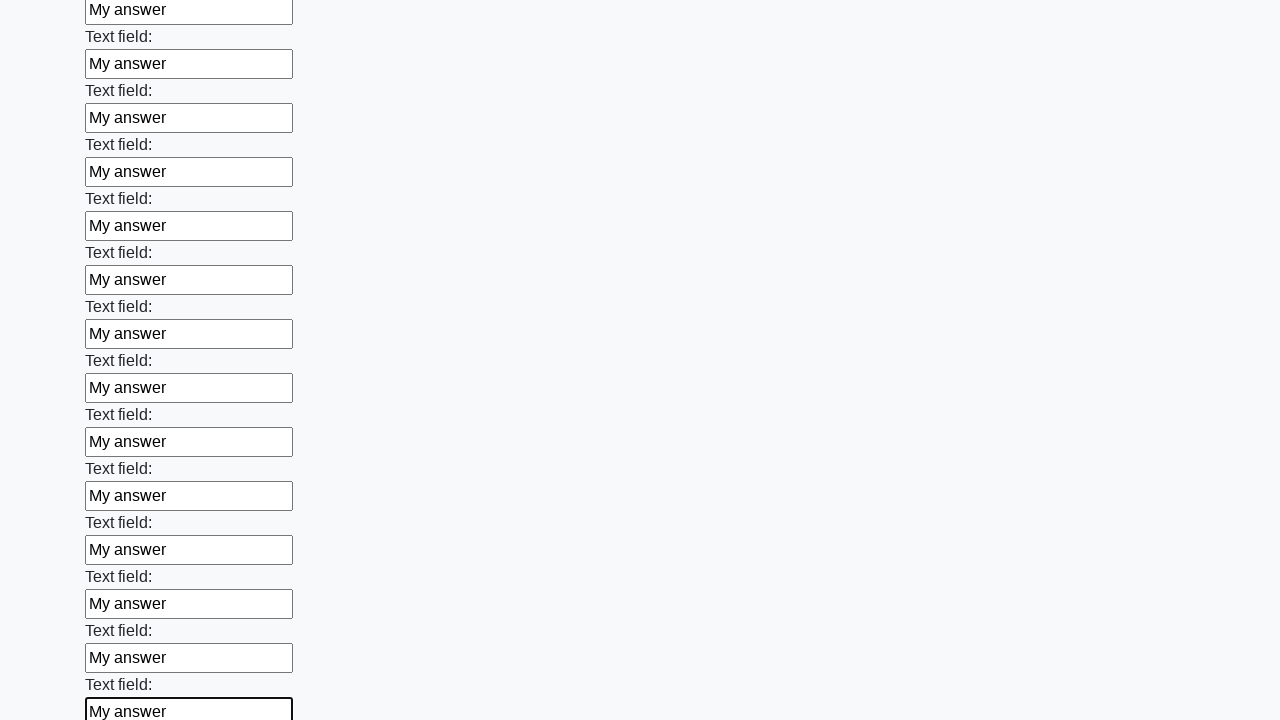

Filled a text input field with 'My answer' on input[type='text'] >> nth=58
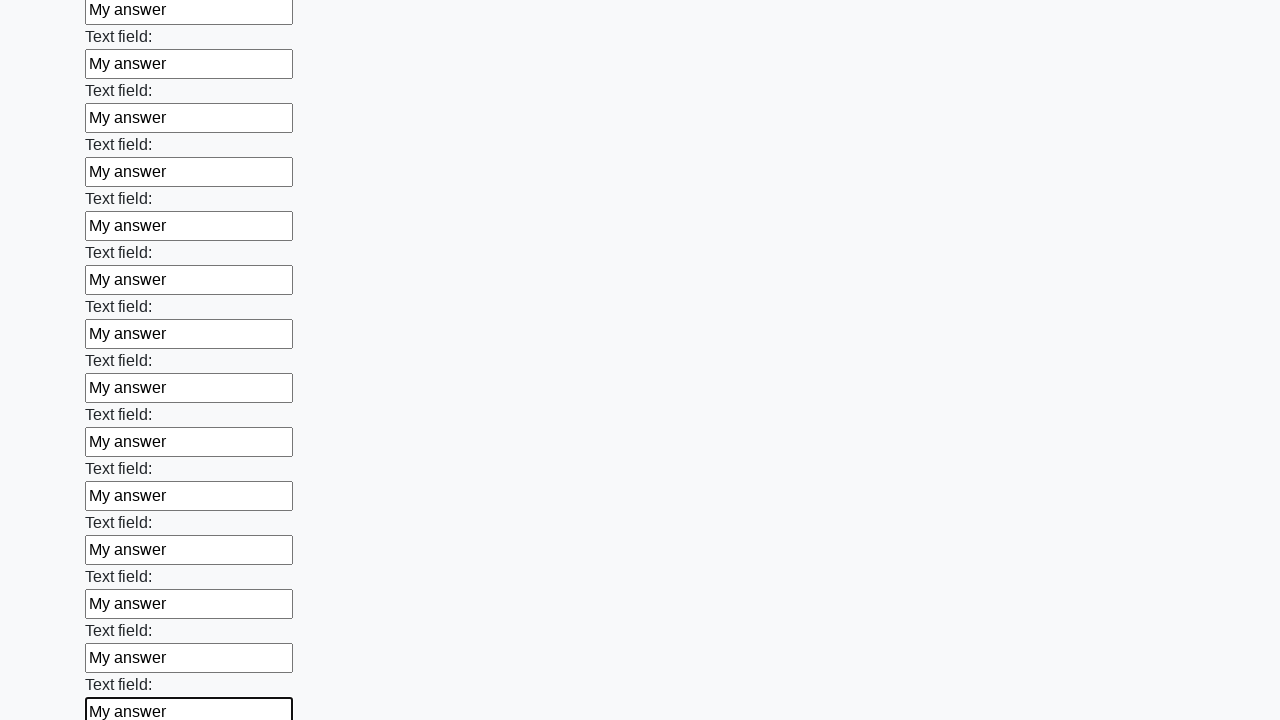

Filled a text input field with 'My answer' on input[type='text'] >> nth=59
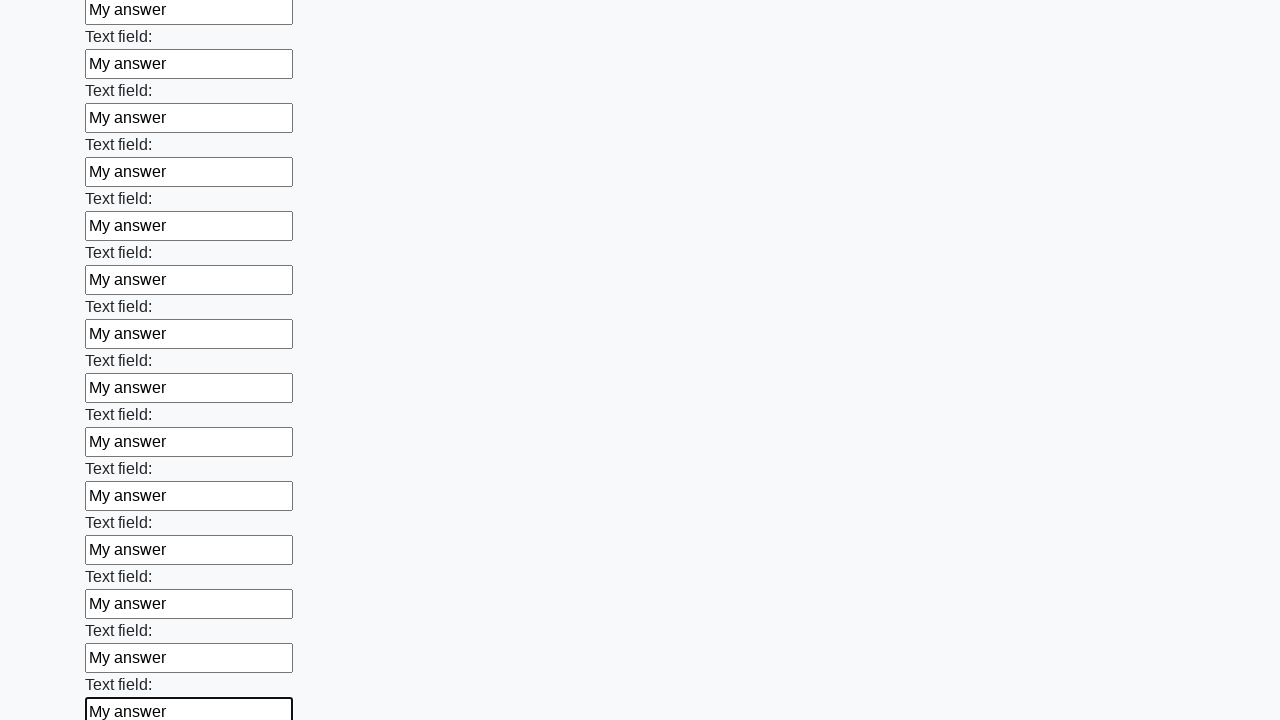

Filled a text input field with 'My answer' on input[type='text'] >> nth=60
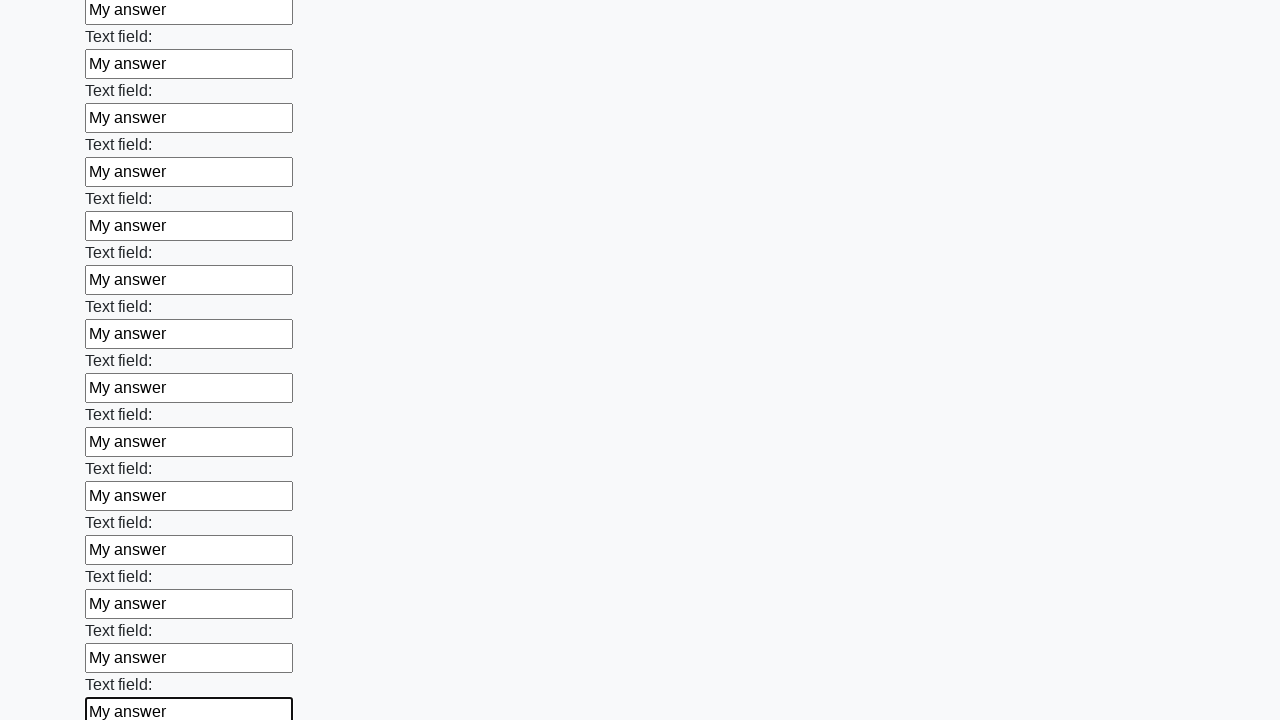

Filled a text input field with 'My answer' on input[type='text'] >> nth=61
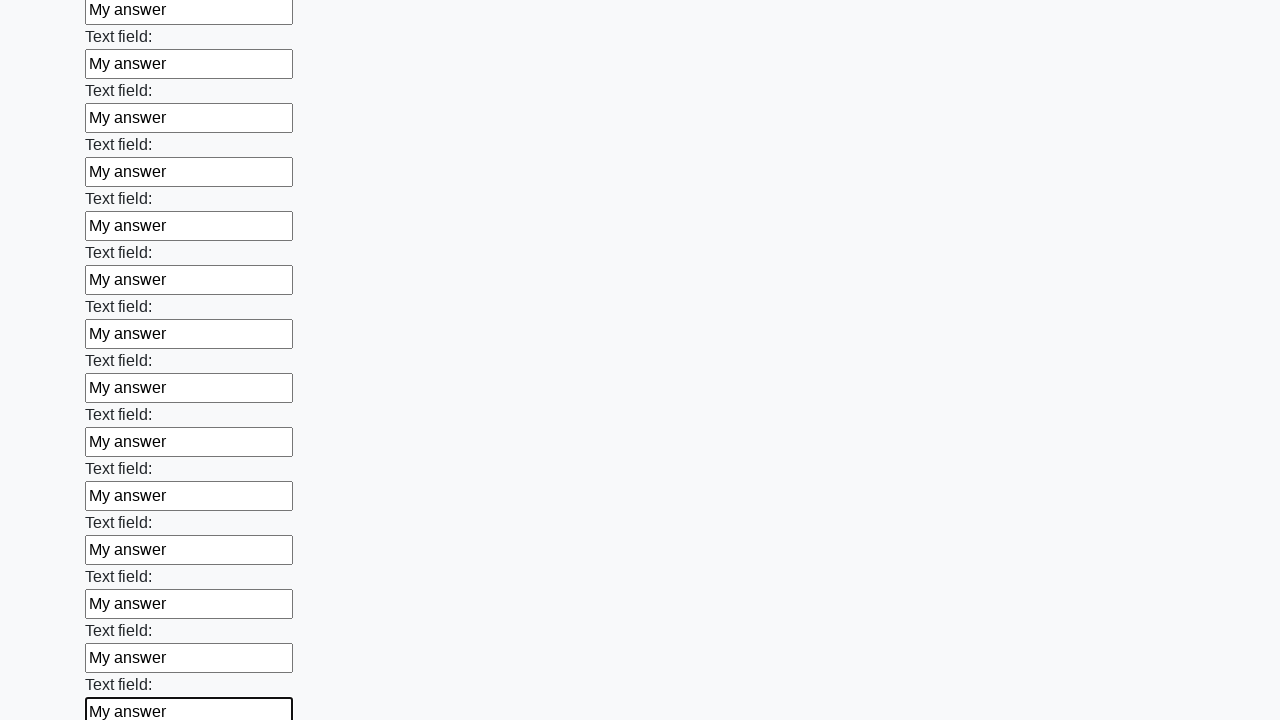

Filled a text input field with 'My answer' on input[type='text'] >> nth=62
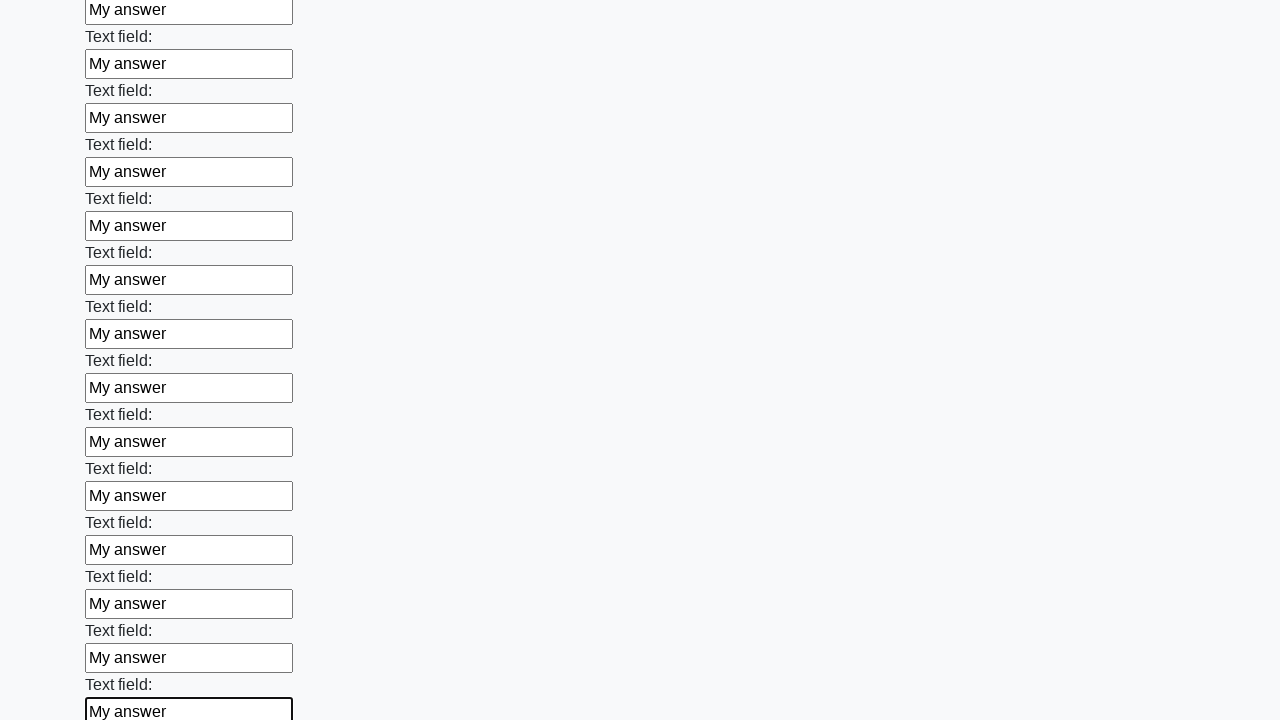

Filled a text input field with 'My answer' on input[type='text'] >> nth=63
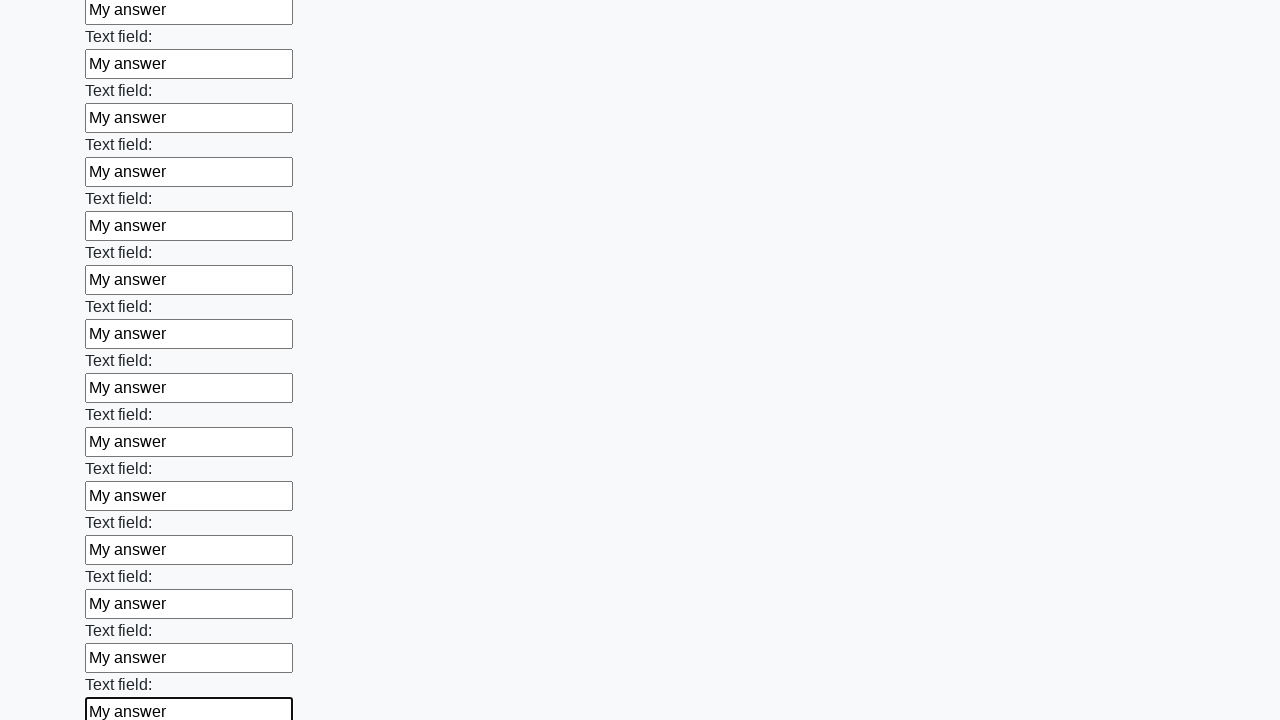

Filled a text input field with 'My answer' on input[type='text'] >> nth=64
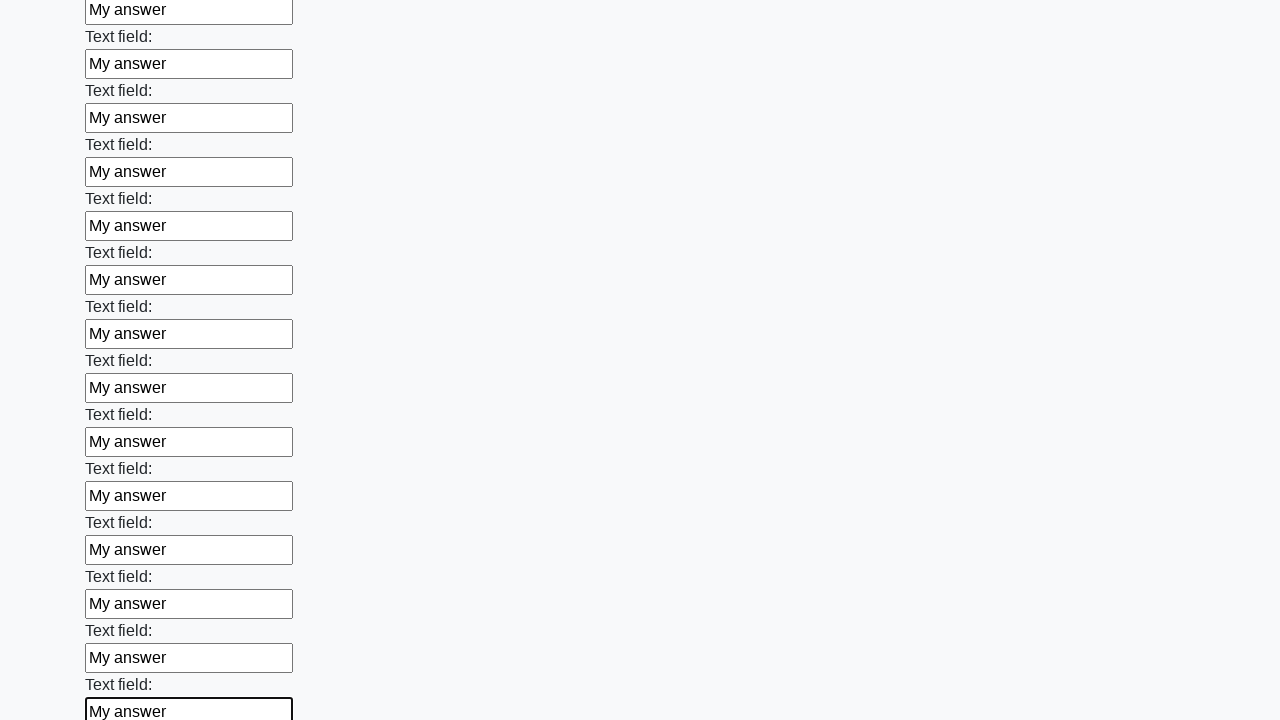

Filled a text input field with 'My answer' on input[type='text'] >> nth=65
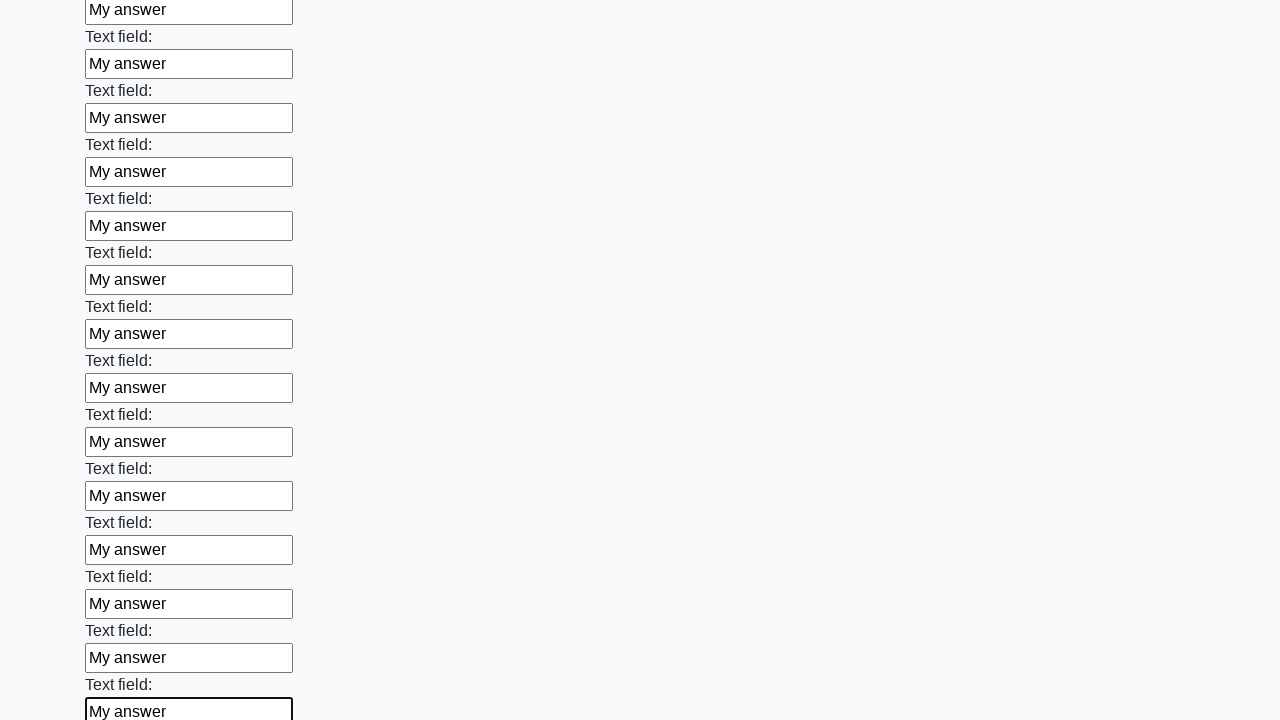

Filled a text input field with 'My answer' on input[type='text'] >> nth=66
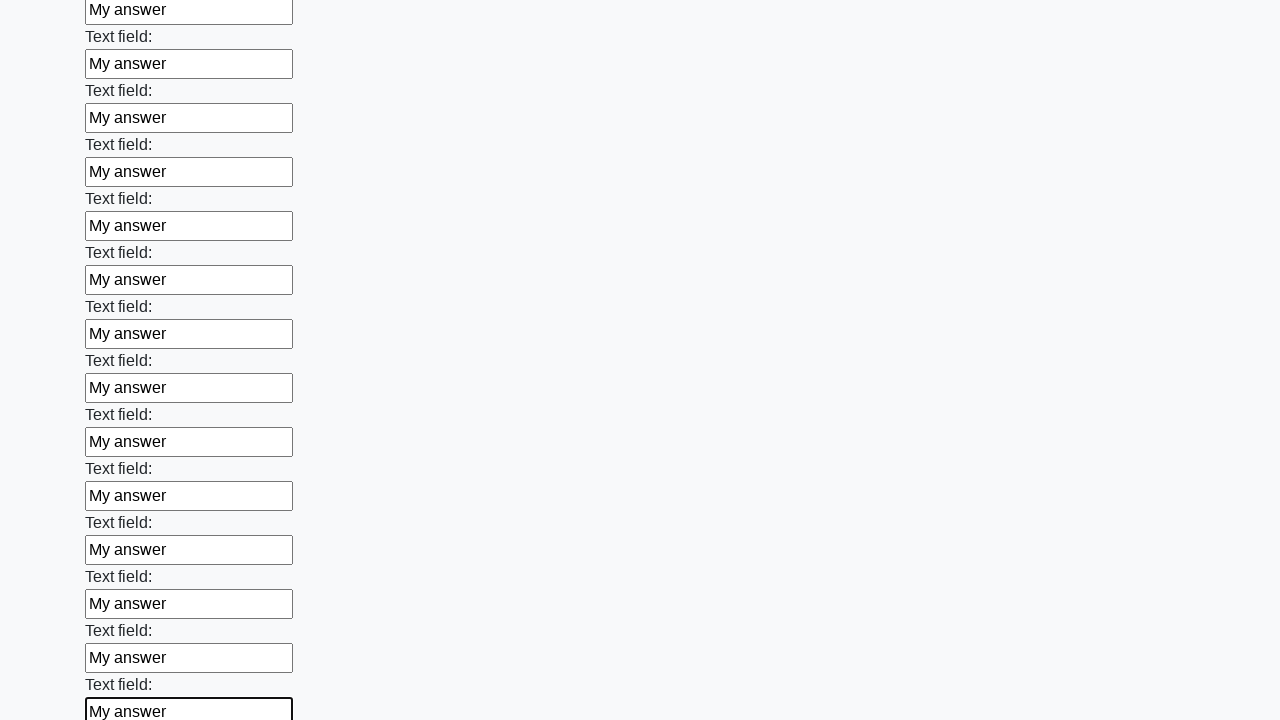

Filled a text input field with 'My answer' on input[type='text'] >> nth=67
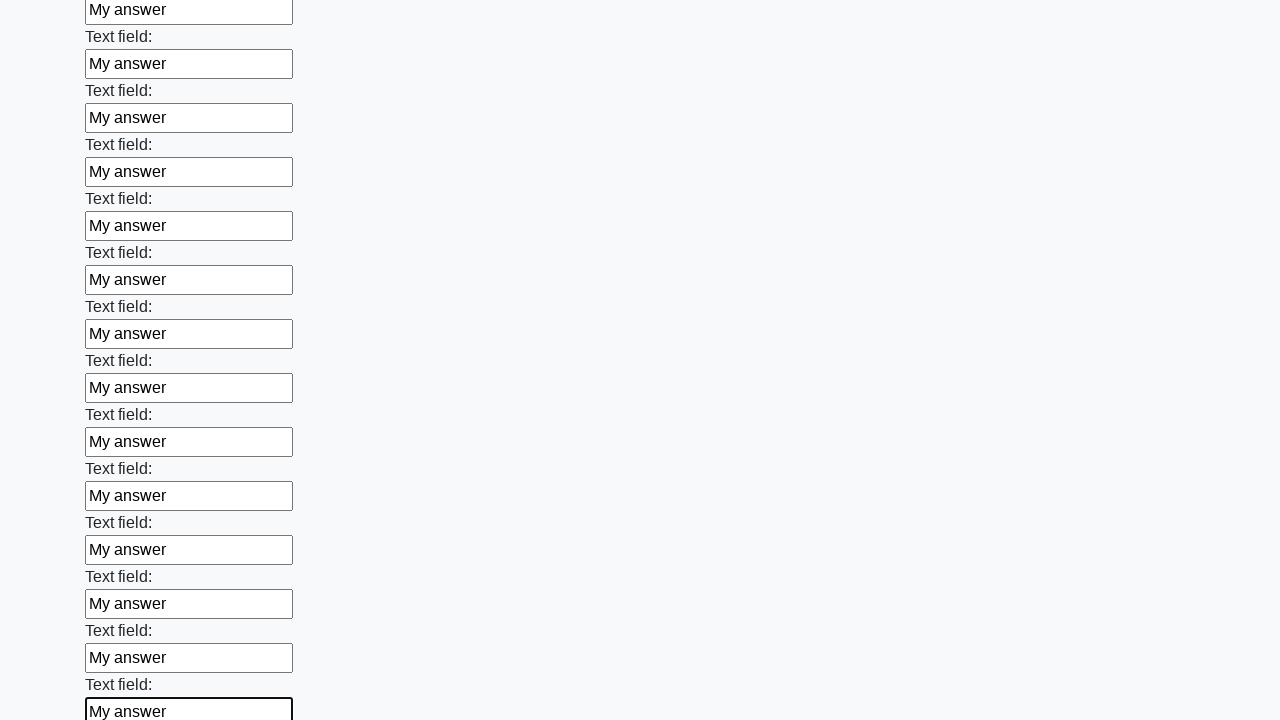

Filled a text input field with 'My answer' on input[type='text'] >> nth=68
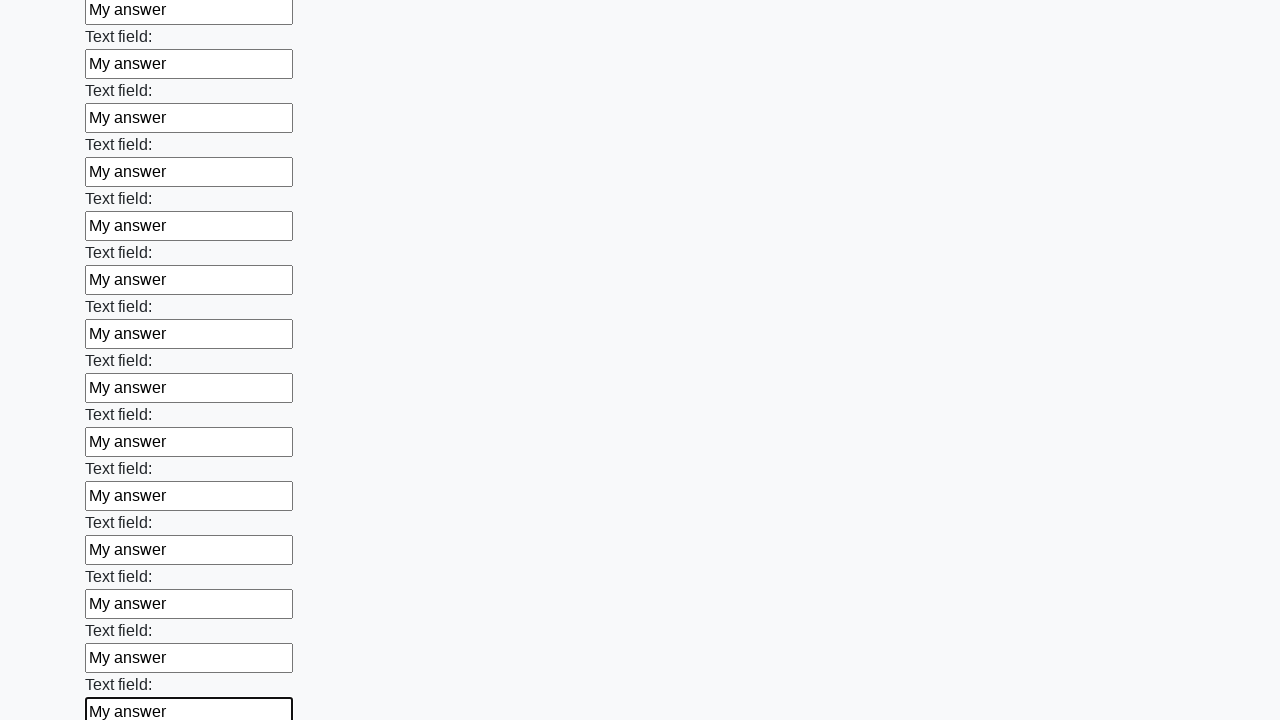

Filled a text input field with 'My answer' on input[type='text'] >> nth=69
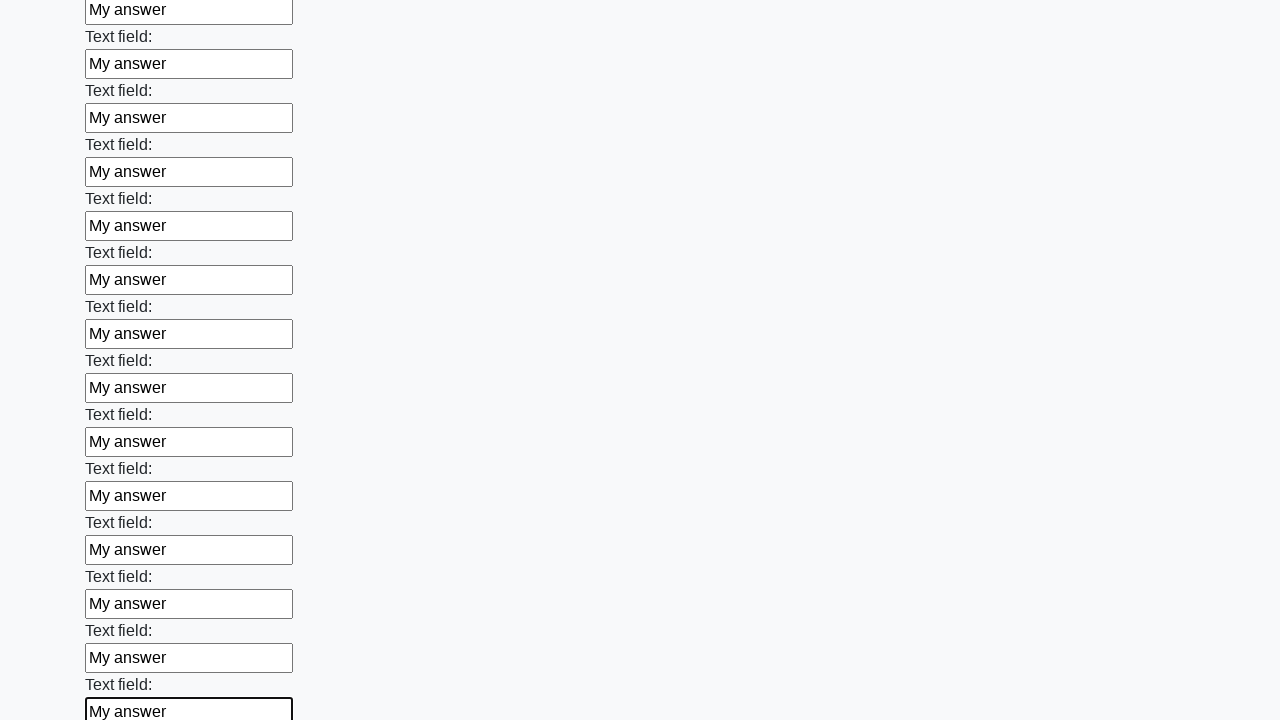

Filled a text input field with 'My answer' on input[type='text'] >> nth=70
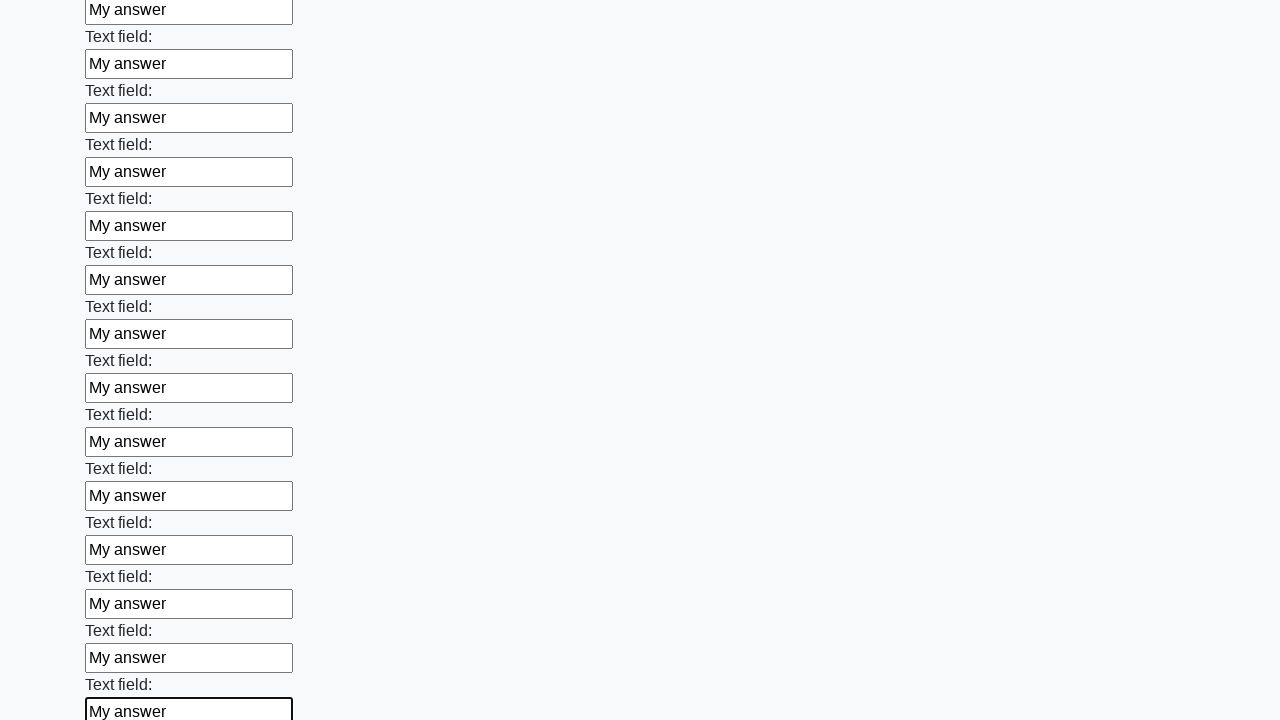

Filled a text input field with 'My answer' on input[type='text'] >> nth=71
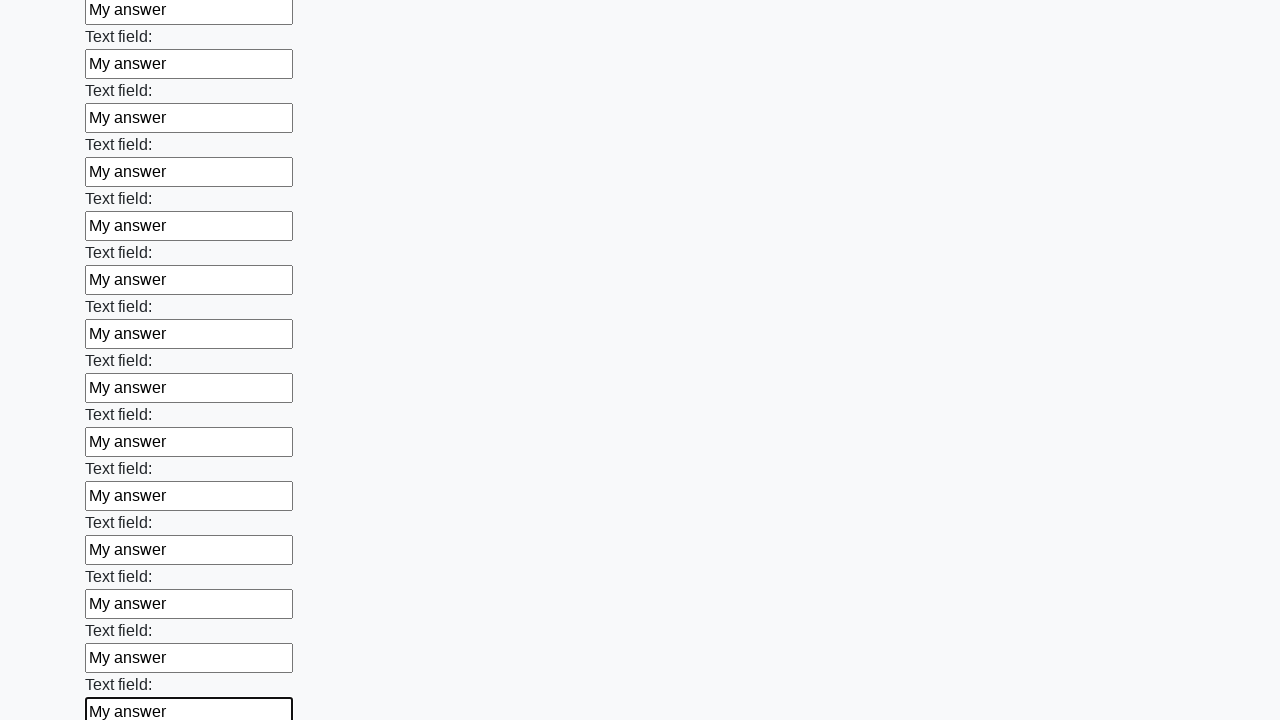

Filled a text input field with 'My answer' on input[type='text'] >> nth=72
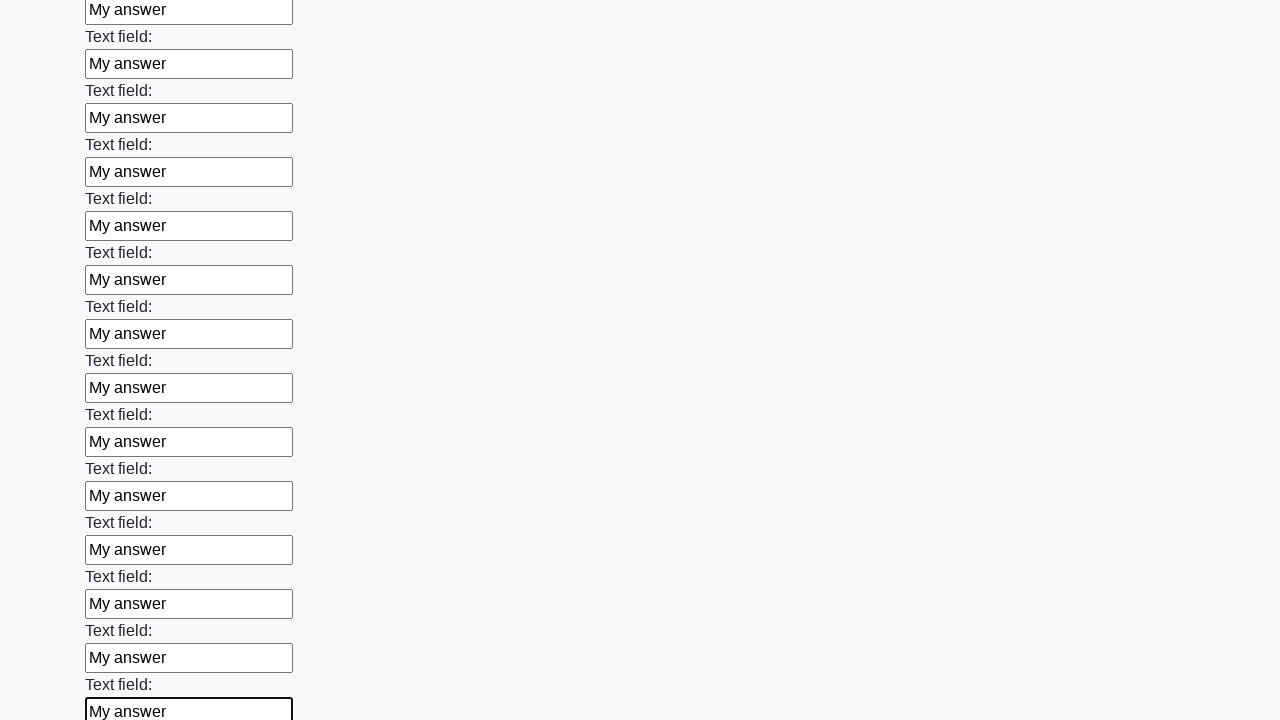

Filled a text input field with 'My answer' on input[type='text'] >> nth=73
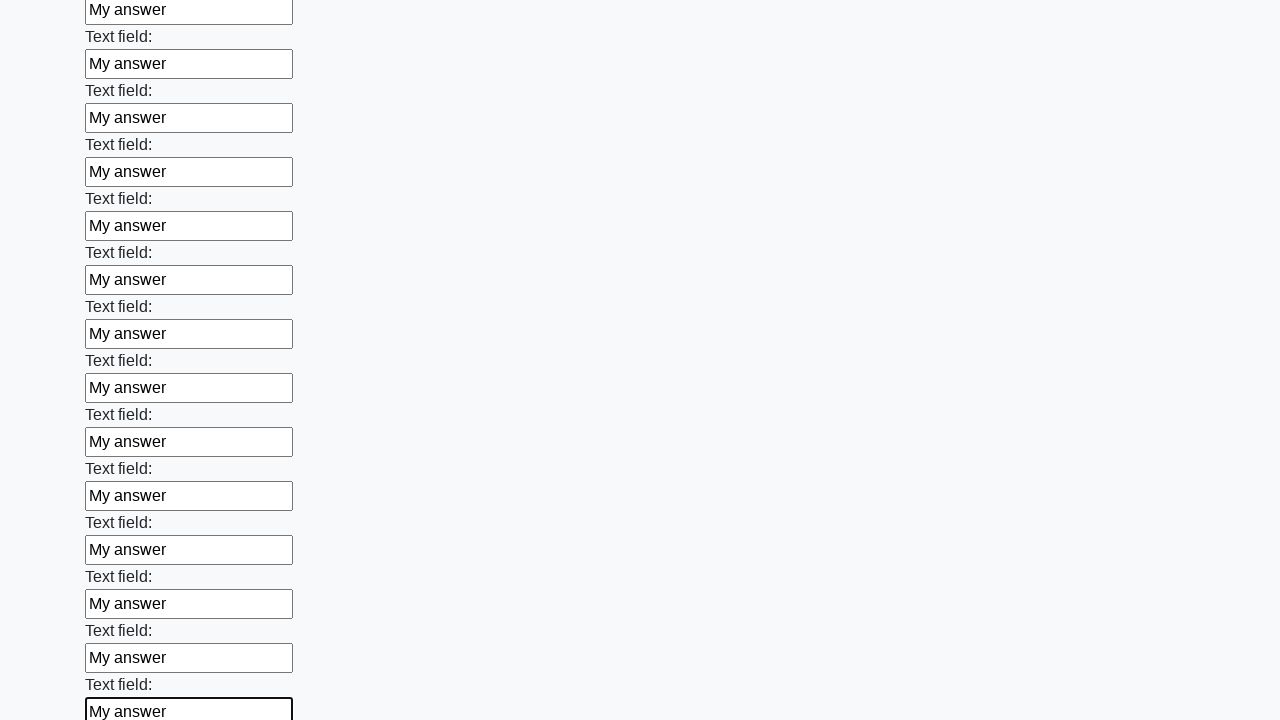

Filled a text input field with 'My answer' on input[type='text'] >> nth=74
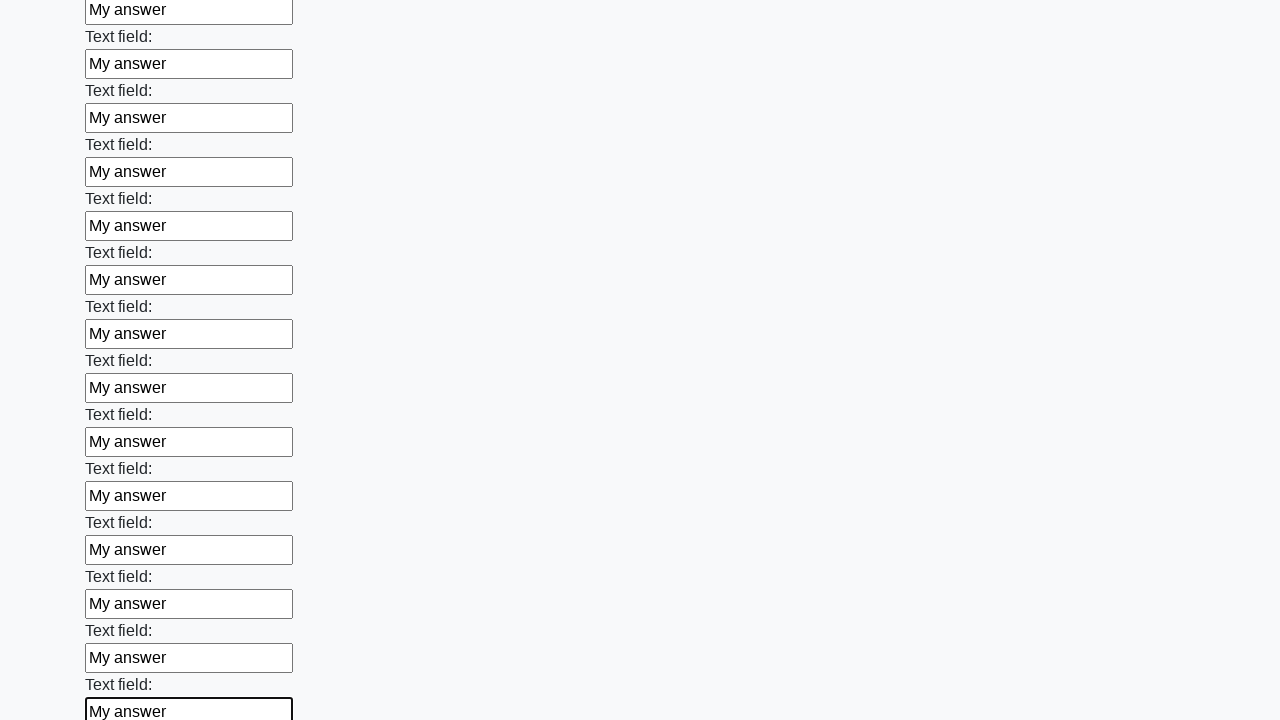

Filled a text input field with 'My answer' on input[type='text'] >> nth=75
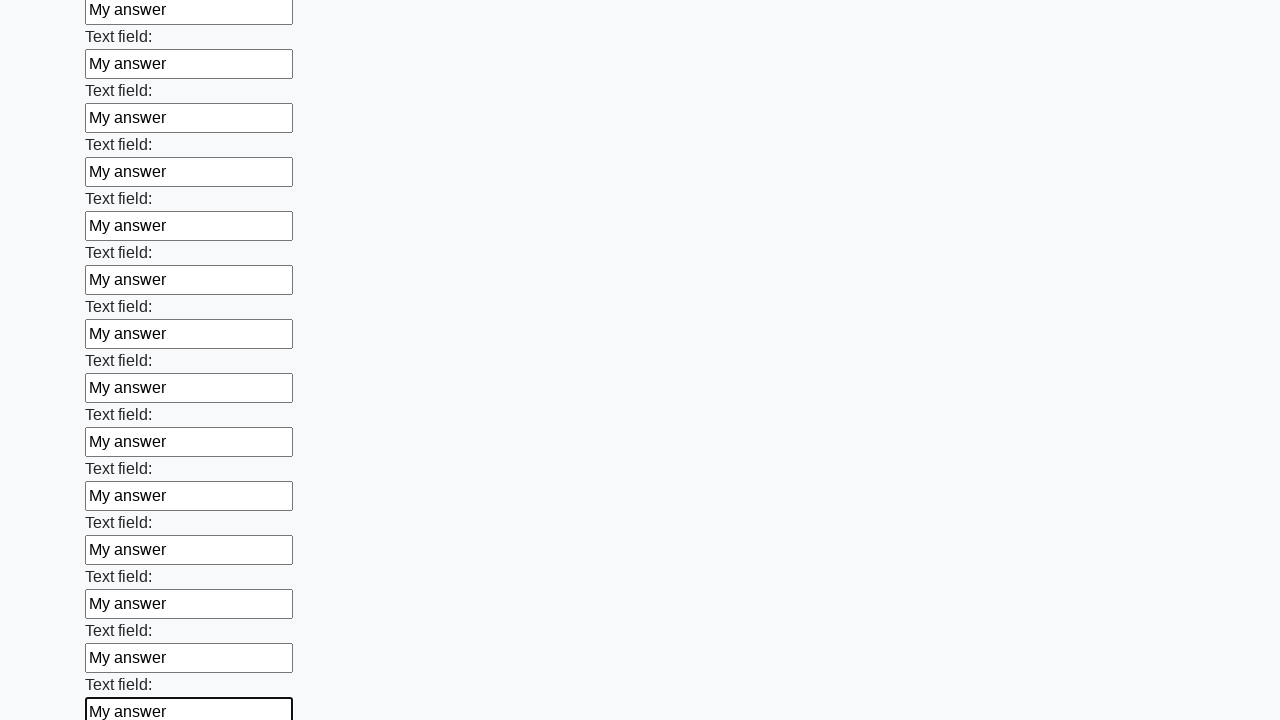

Filled a text input field with 'My answer' on input[type='text'] >> nth=76
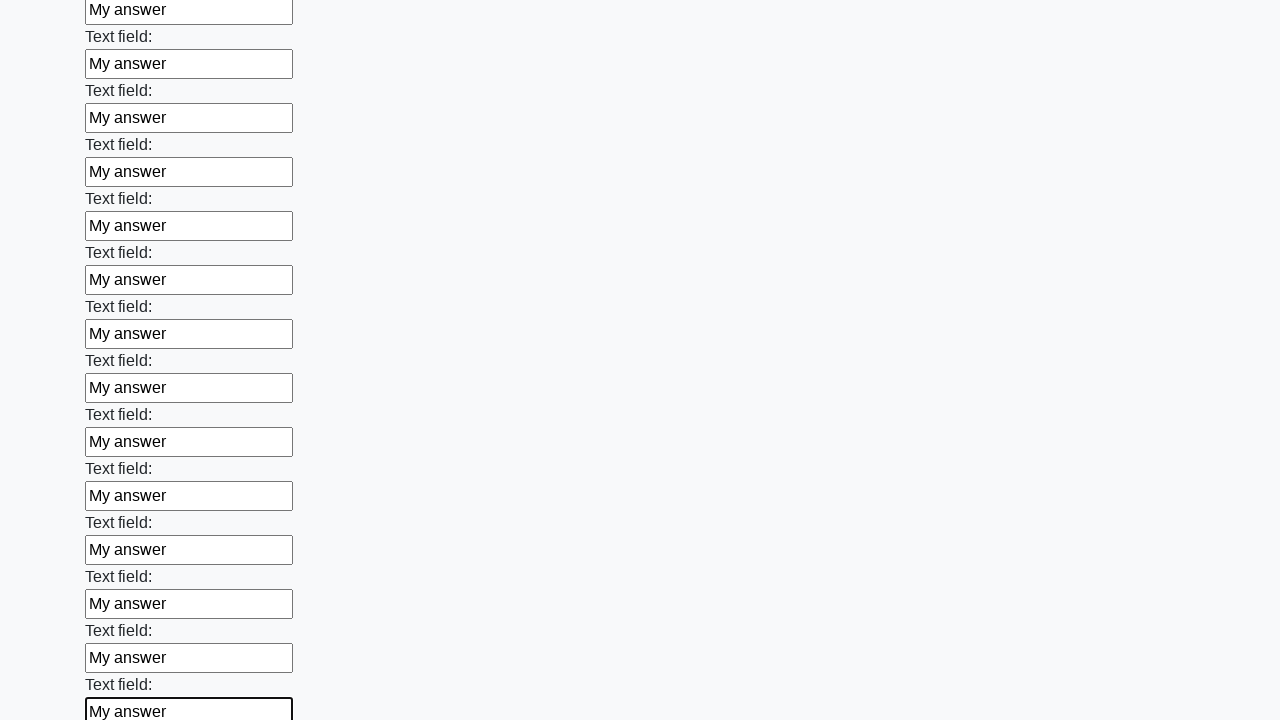

Filled a text input field with 'My answer' on input[type='text'] >> nth=77
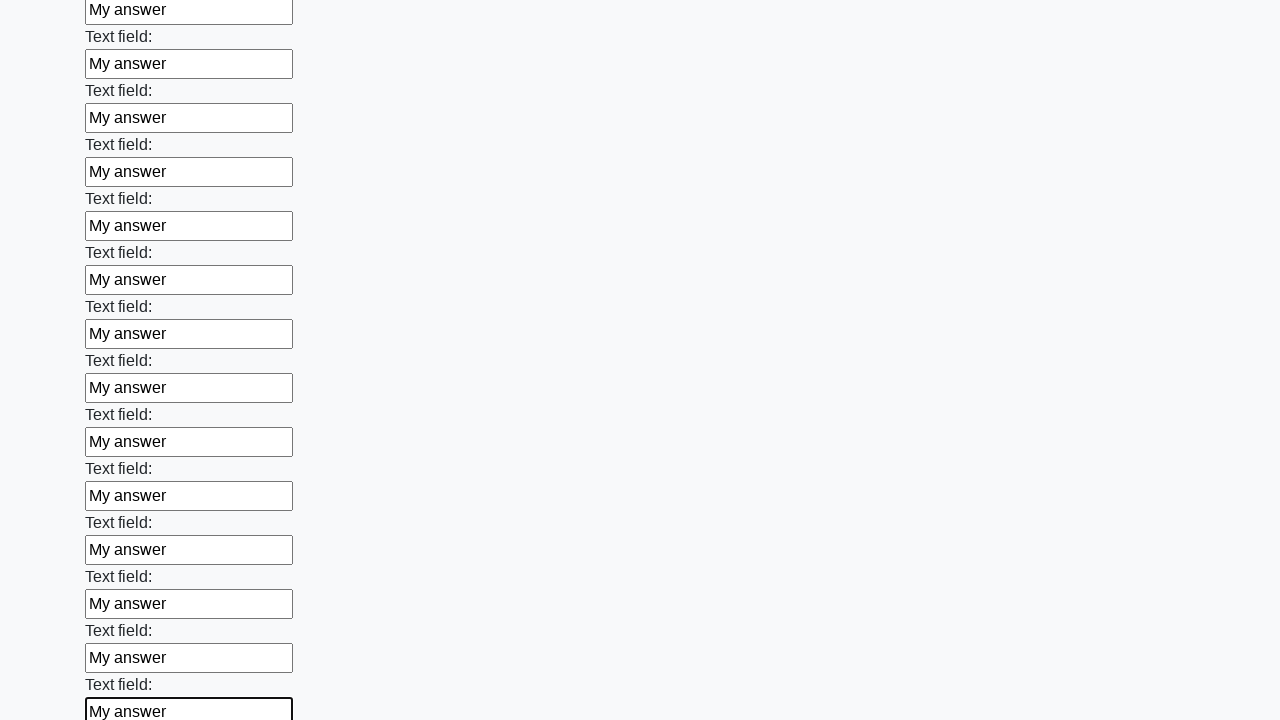

Filled a text input field with 'My answer' on input[type='text'] >> nth=78
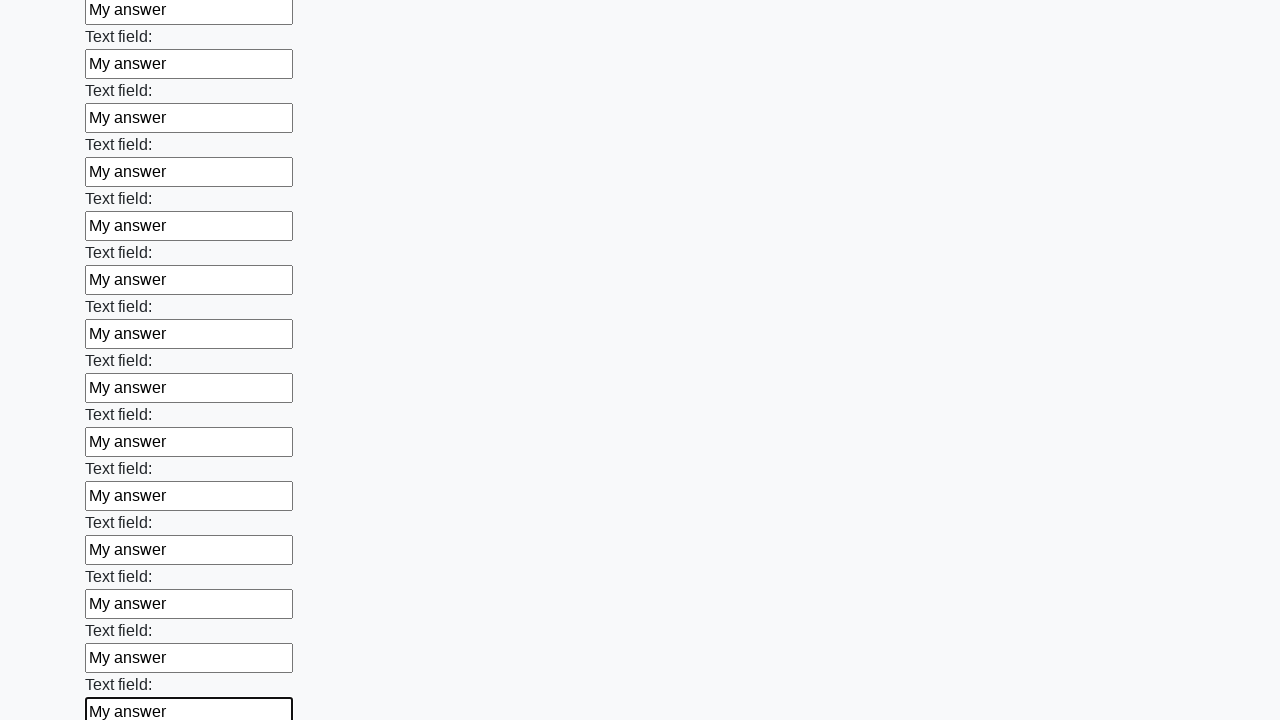

Filled a text input field with 'My answer' on input[type='text'] >> nth=79
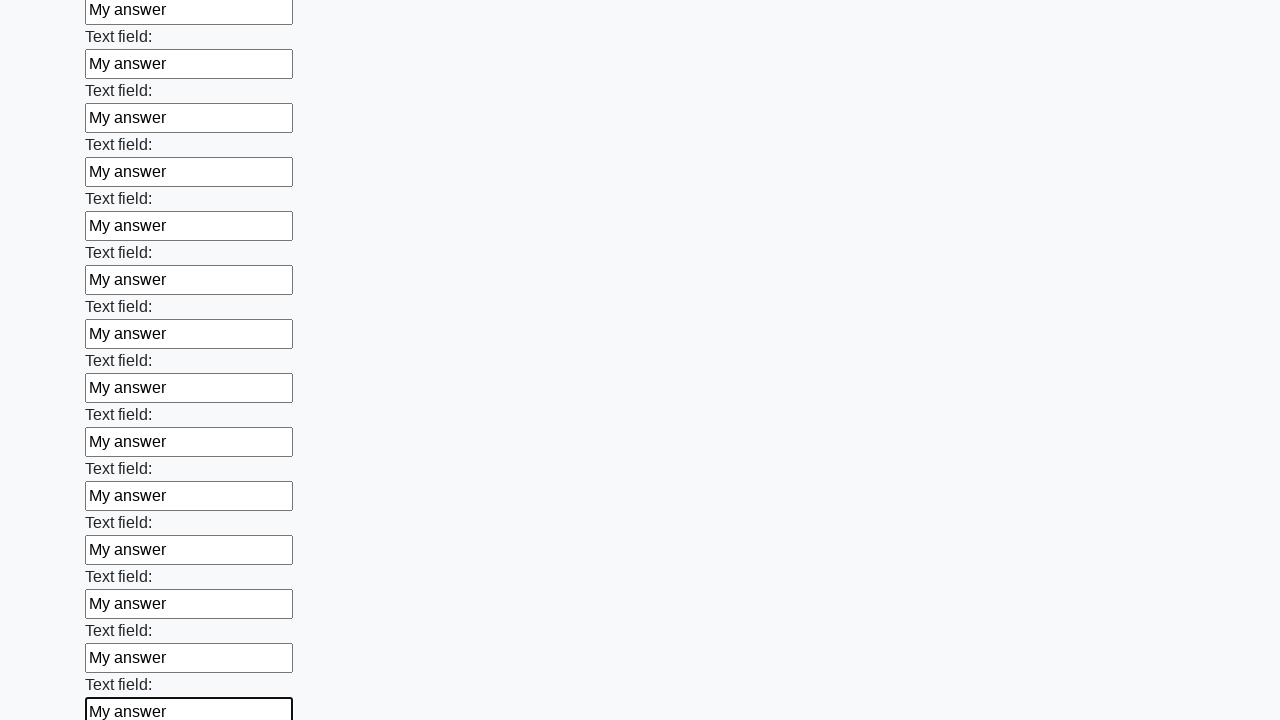

Filled a text input field with 'My answer' on input[type='text'] >> nth=80
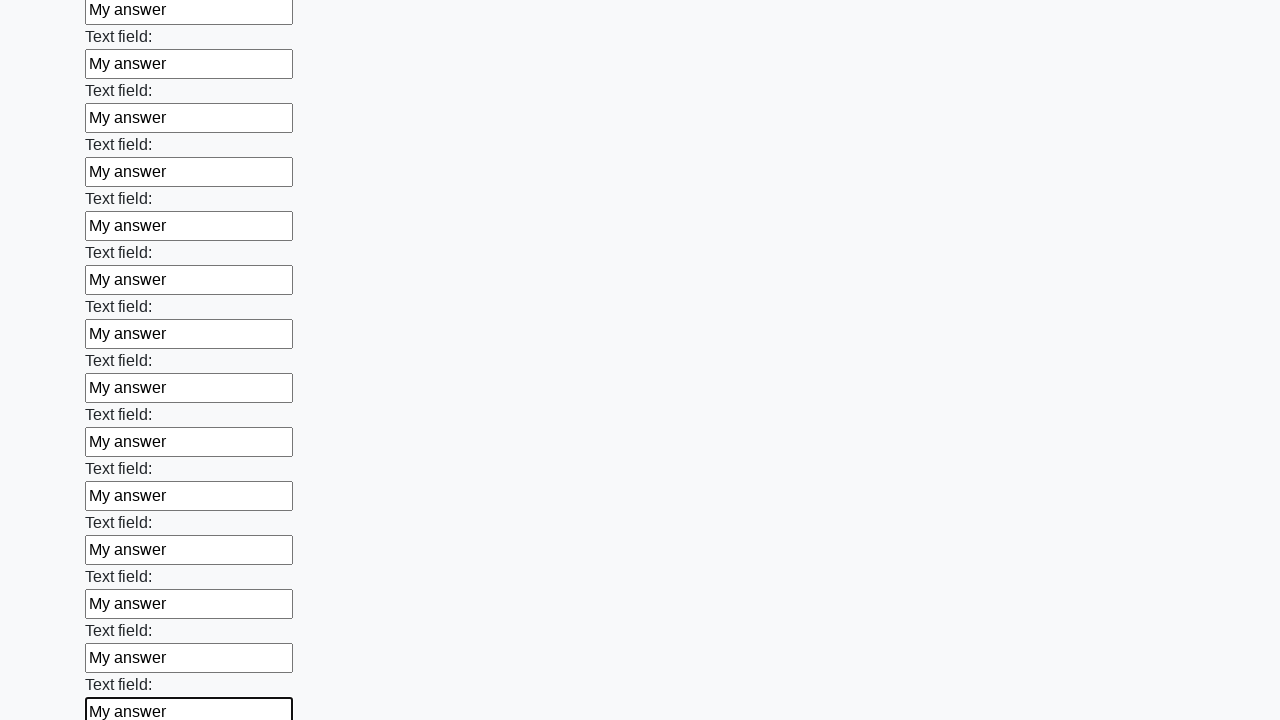

Filled a text input field with 'My answer' on input[type='text'] >> nth=81
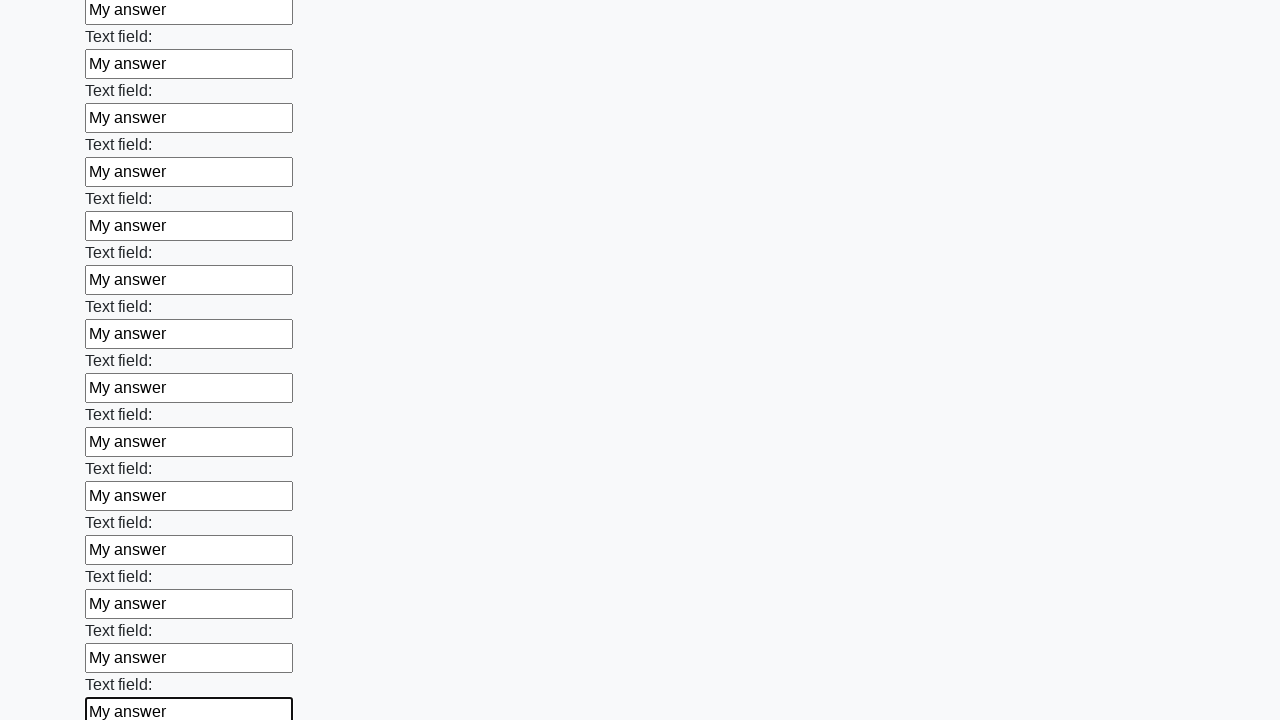

Filled a text input field with 'My answer' on input[type='text'] >> nth=82
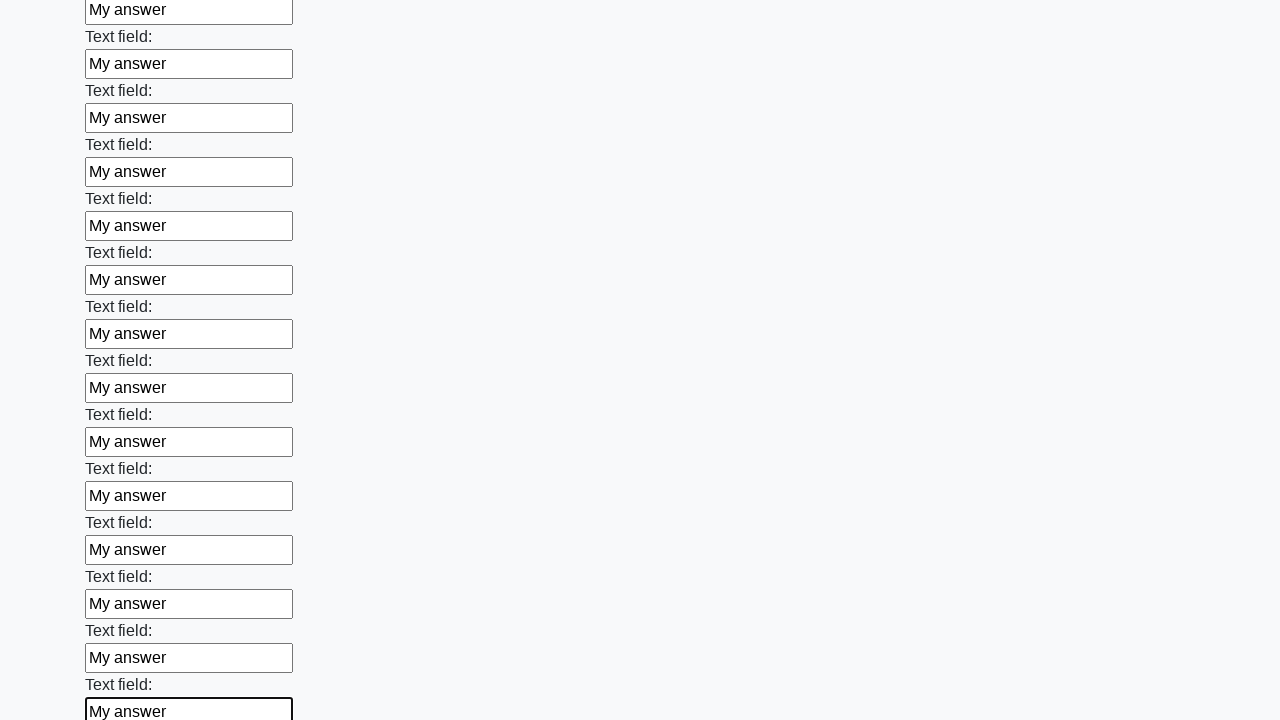

Filled a text input field with 'My answer' on input[type='text'] >> nth=83
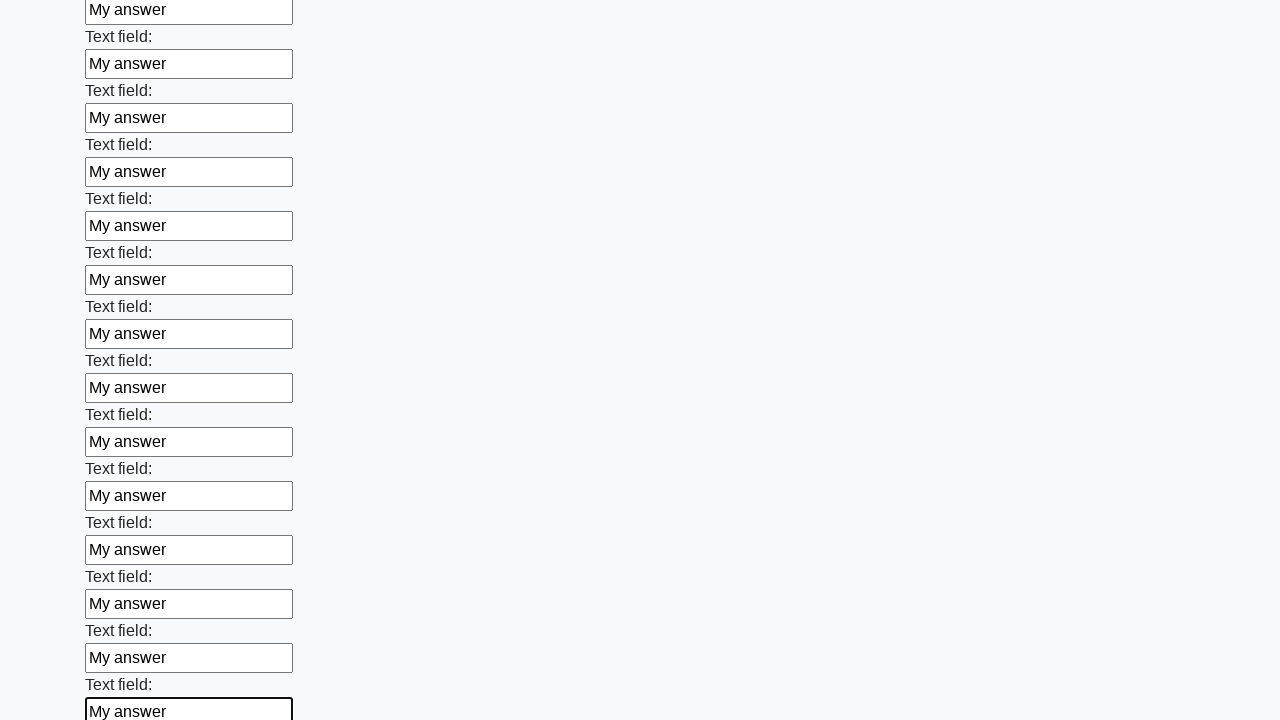

Filled a text input field with 'My answer' on input[type='text'] >> nth=84
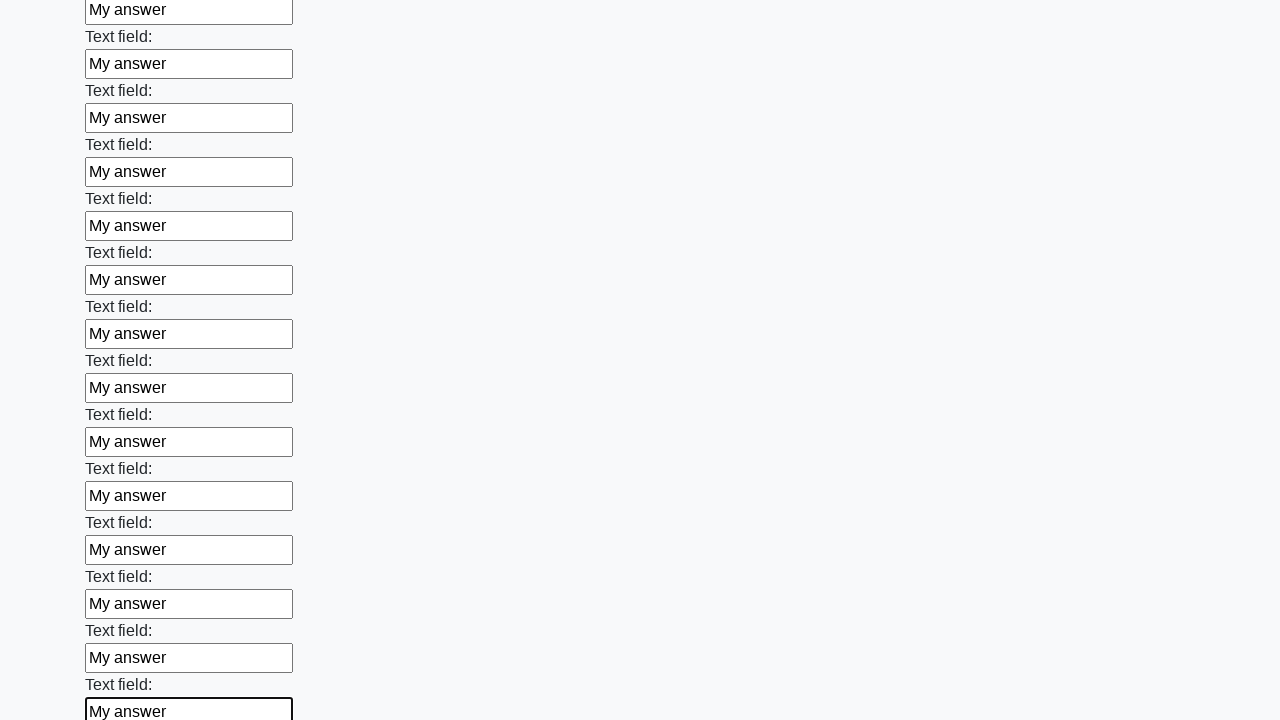

Filled a text input field with 'My answer' on input[type='text'] >> nth=85
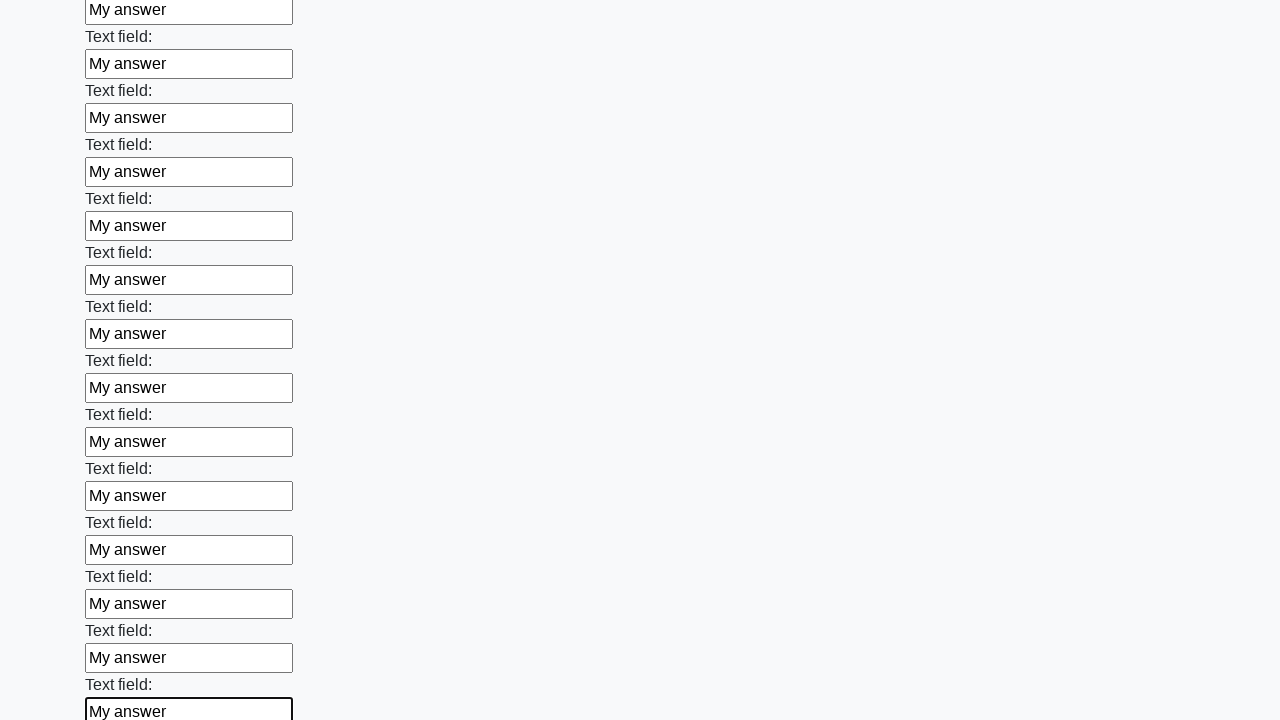

Filled a text input field with 'My answer' on input[type='text'] >> nth=86
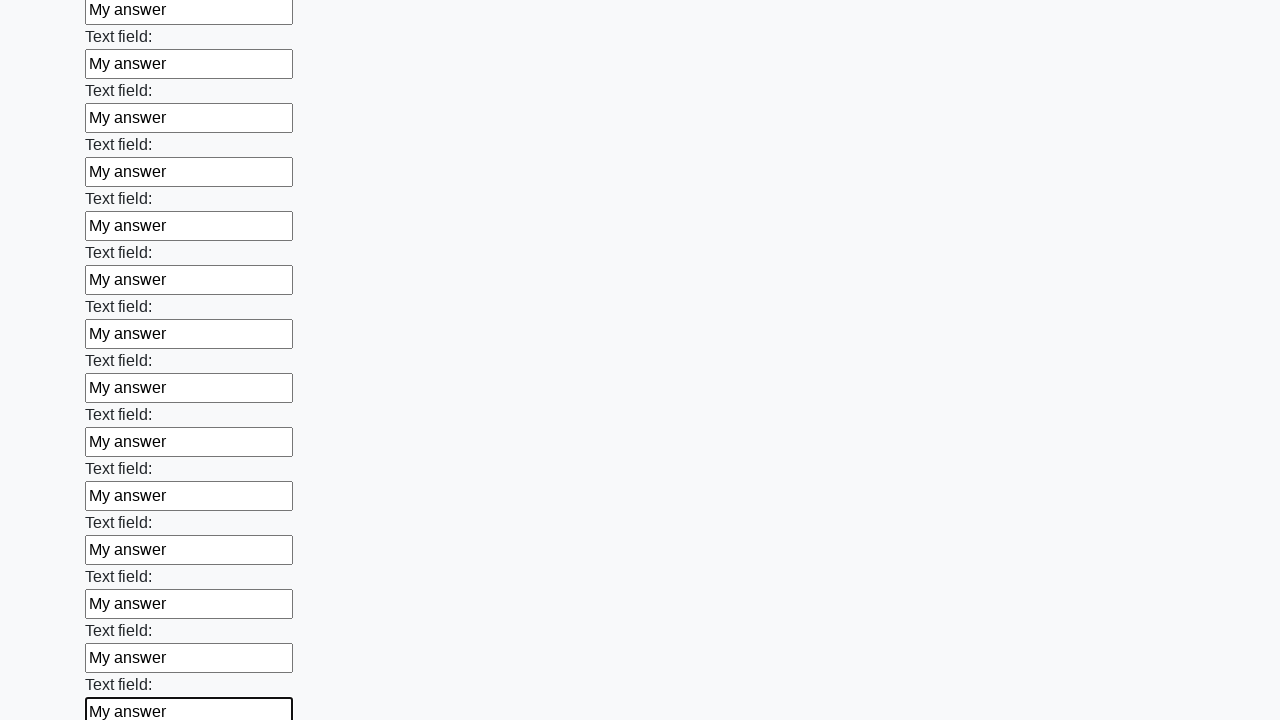

Filled a text input field with 'My answer' on input[type='text'] >> nth=87
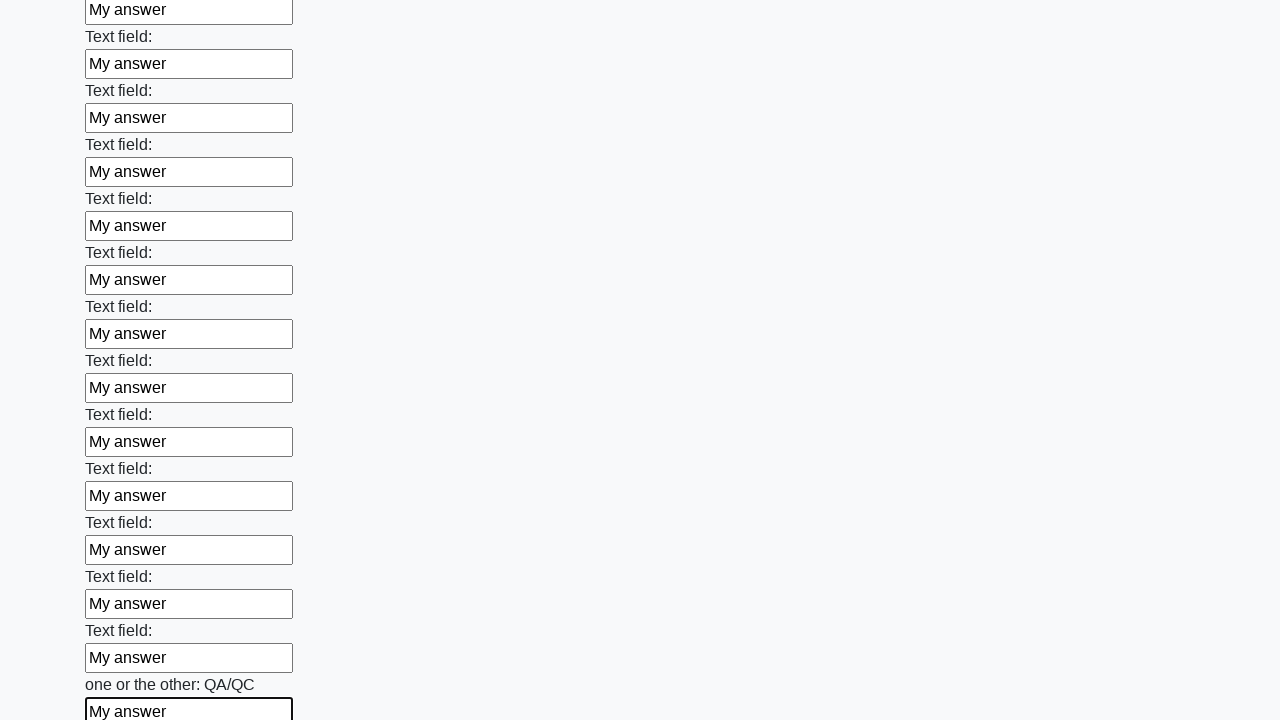

Filled a text input field with 'My answer' on input[type='text'] >> nth=88
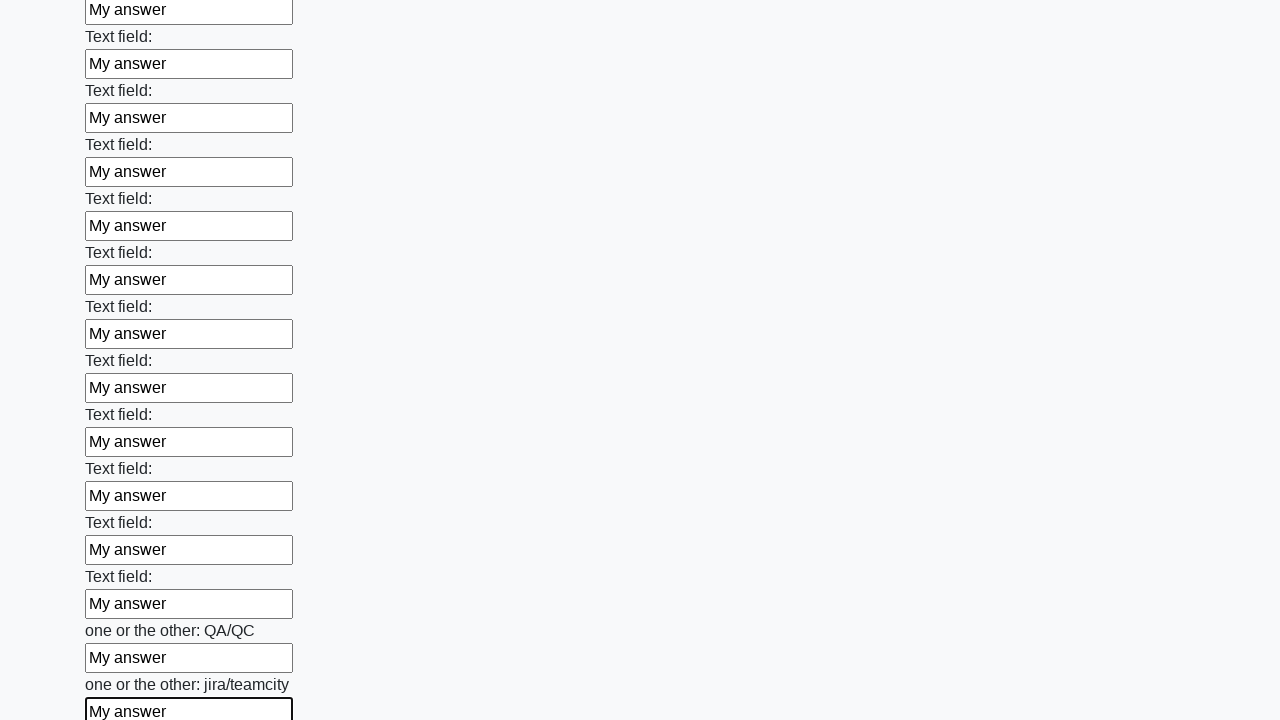

Filled a text input field with 'My answer' on input[type='text'] >> nth=89
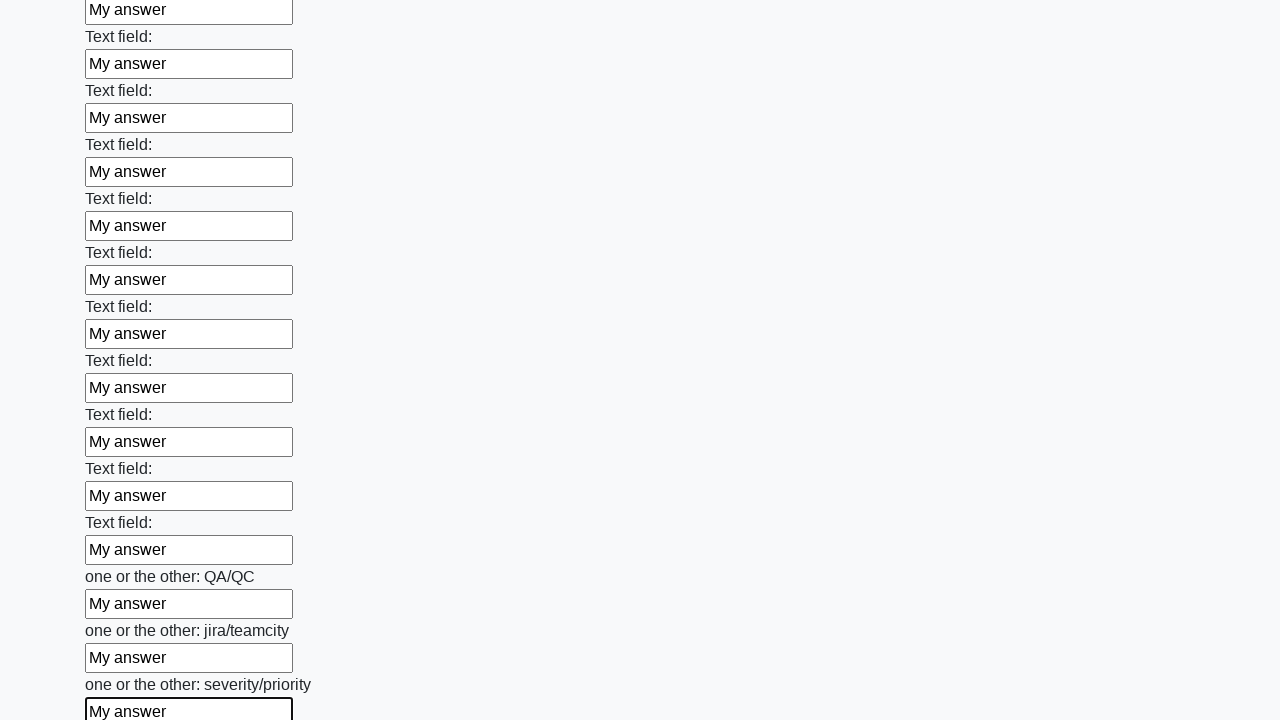

Filled a text input field with 'My answer' on input[type='text'] >> nth=90
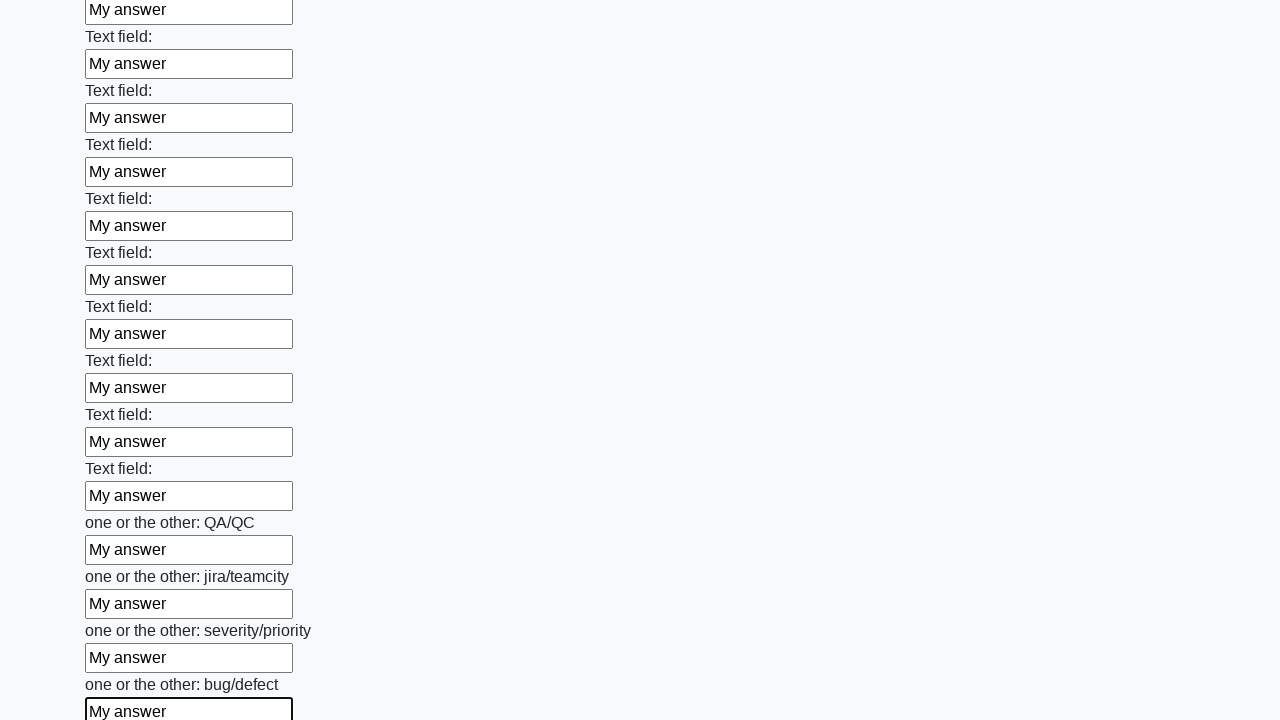

Filled a text input field with 'My answer' on input[type='text'] >> nth=91
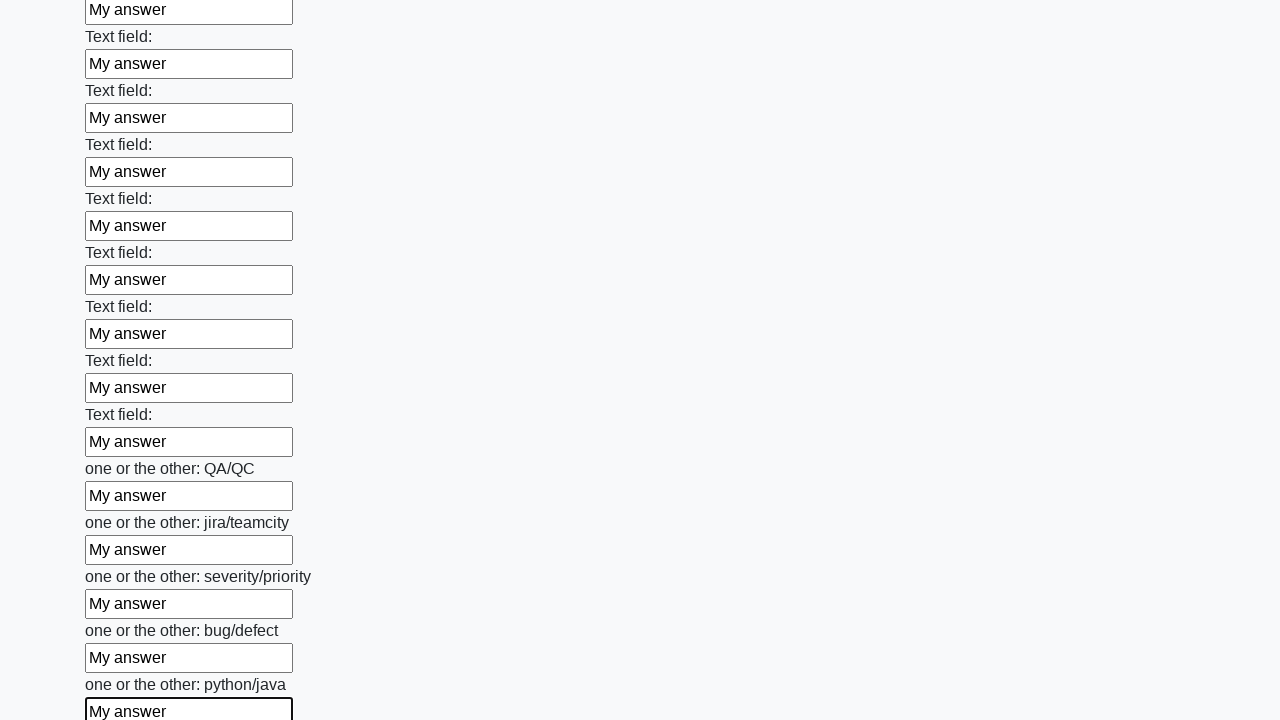

Filled a text input field with 'My answer' on input[type='text'] >> nth=92
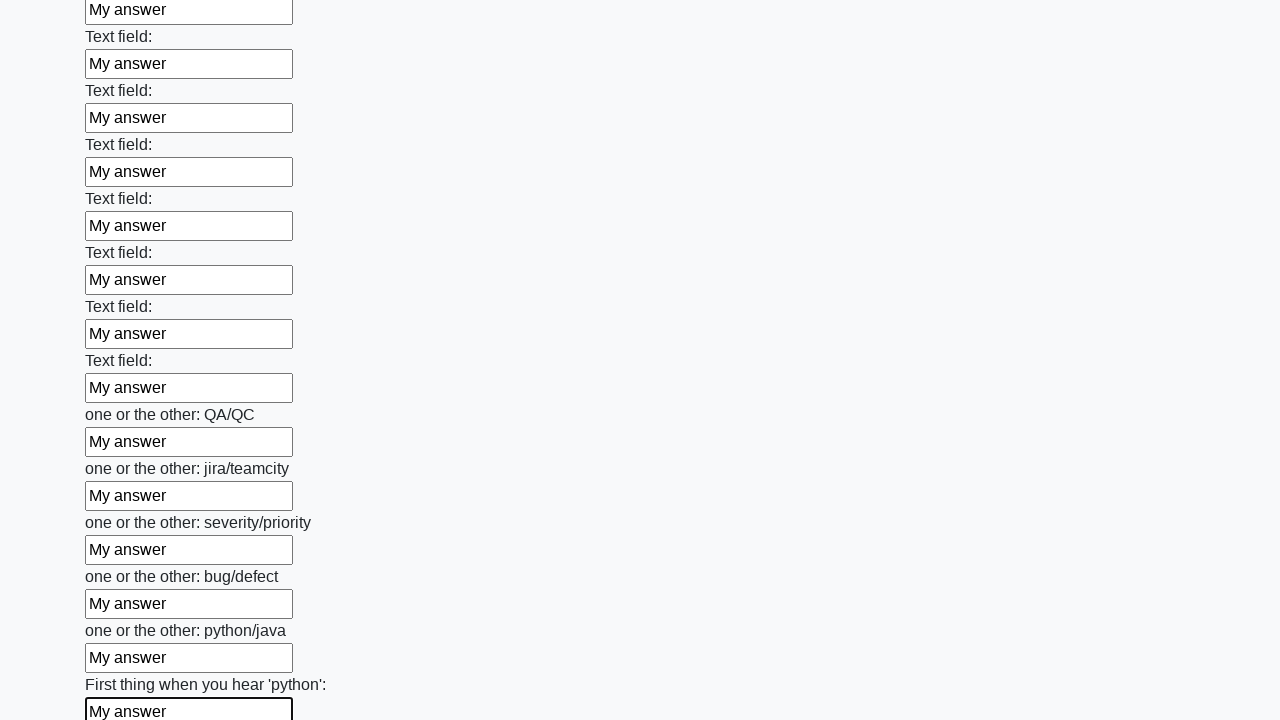

Filled a text input field with 'My answer' on input[type='text'] >> nth=93
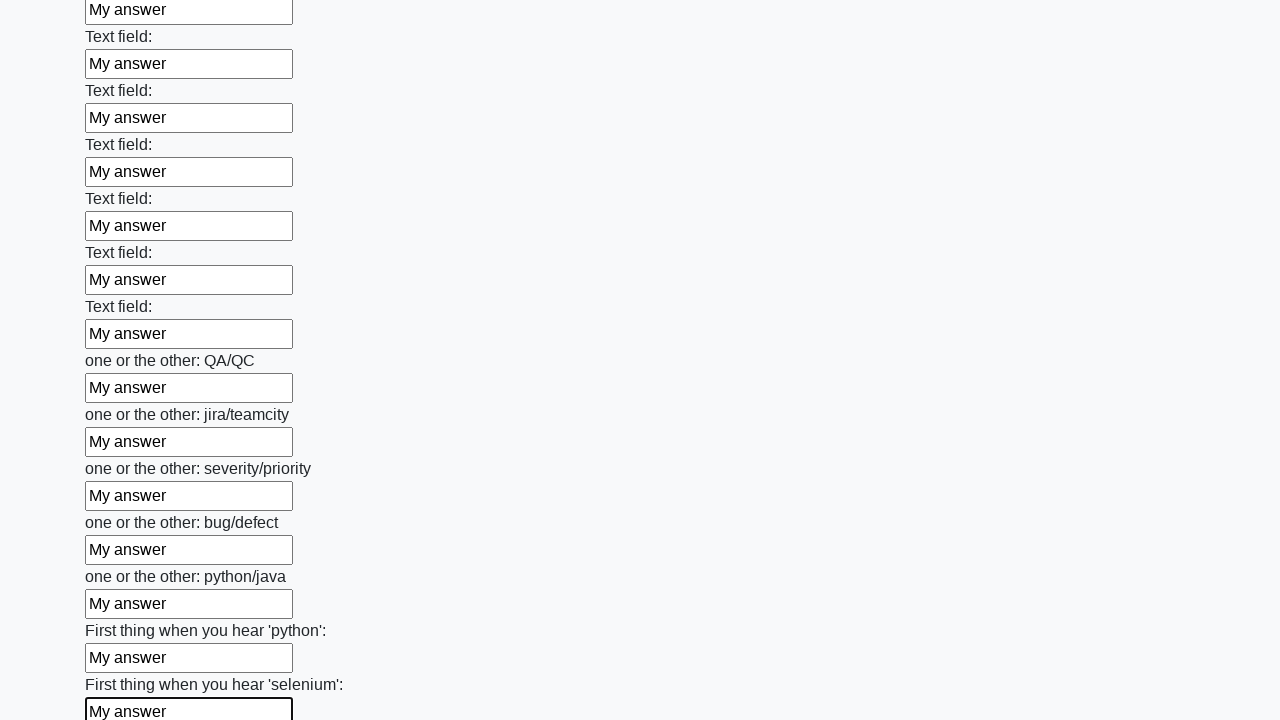

Filled a text input field with 'My answer' on input[type='text'] >> nth=94
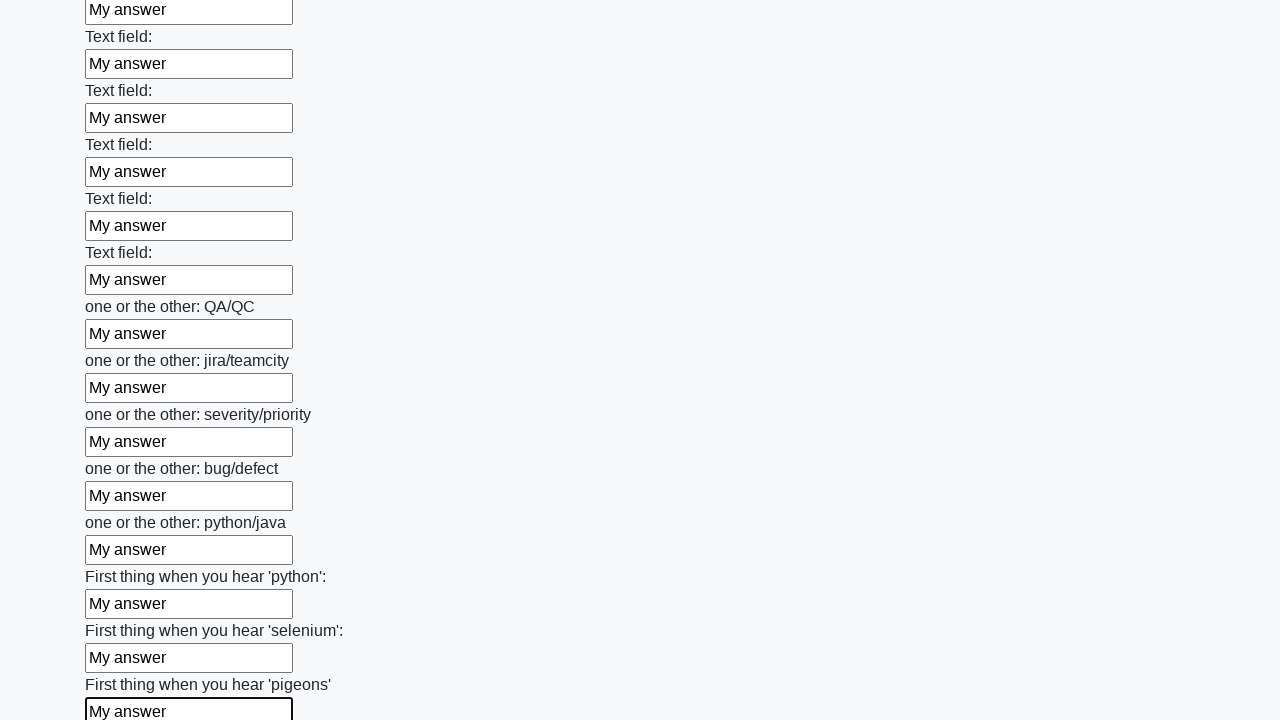

Filled a text input field with 'My answer' on input[type='text'] >> nth=95
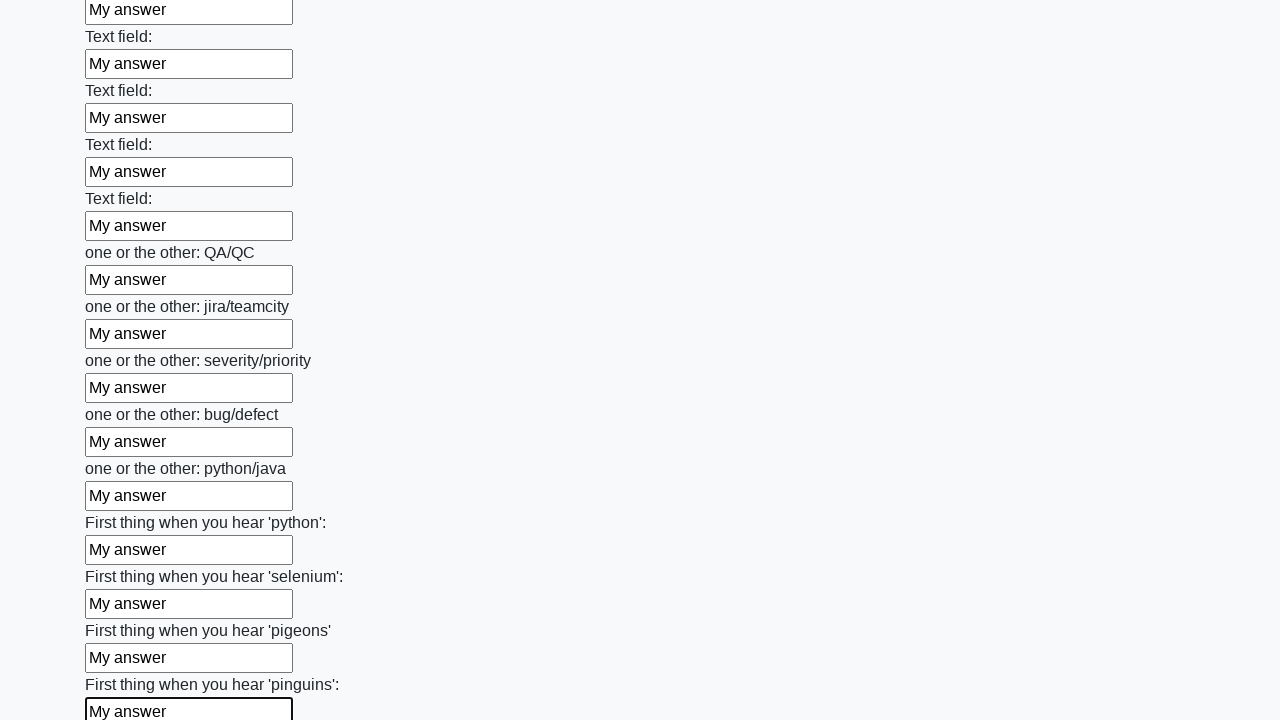

Filled a text input field with 'My answer' on input[type='text'] >> nth=96
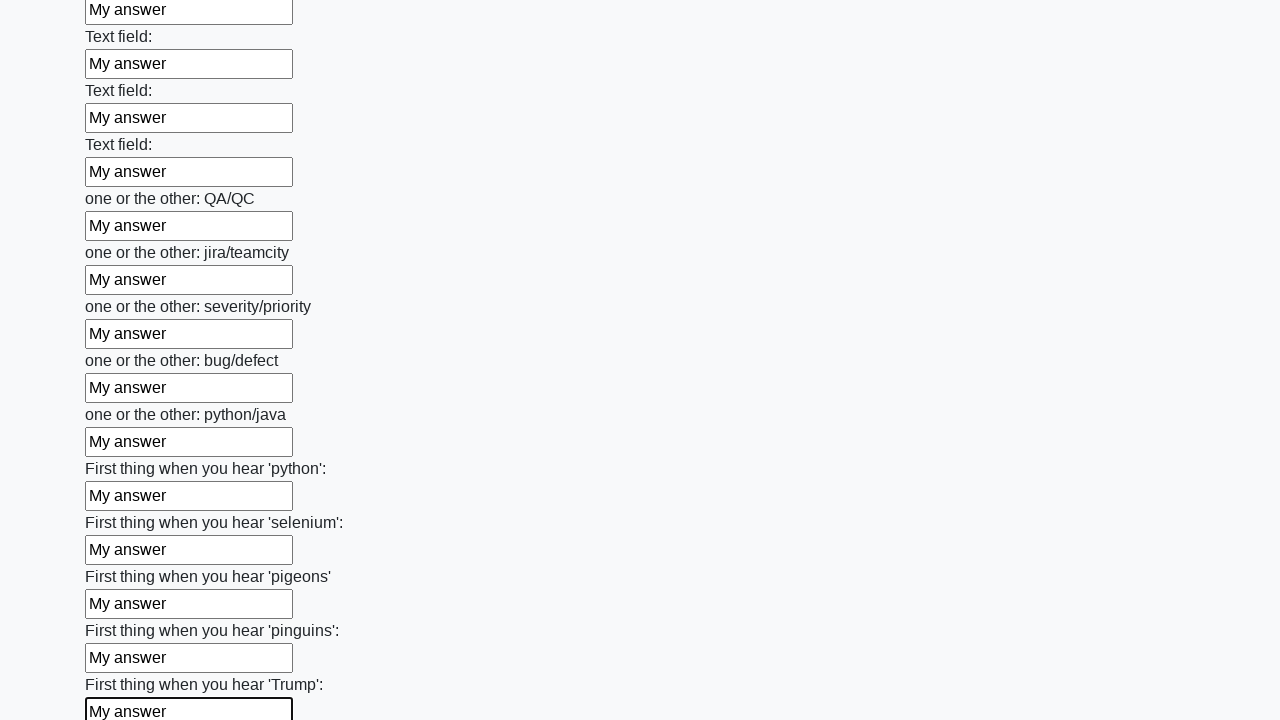

Filled a text input field with 'My answer' on input[type='text'] >> nth=97
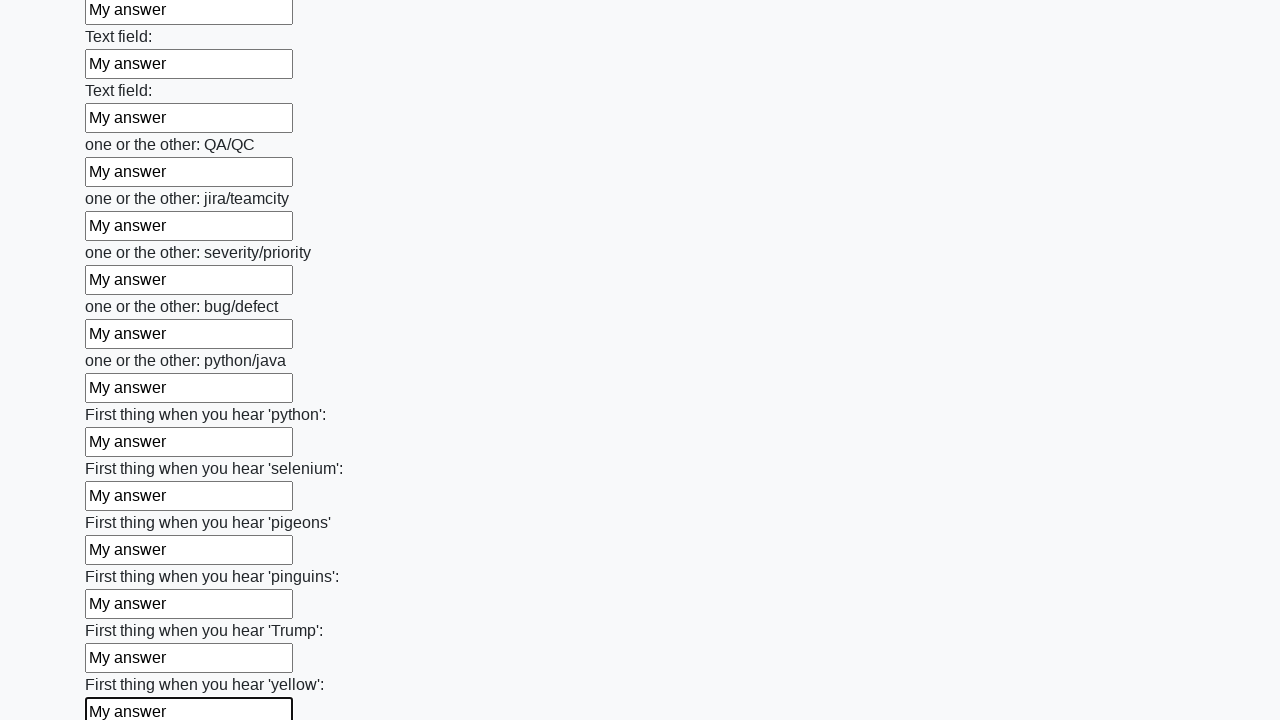

Filled a text input field with 'My answer' on input[type='text'] >> nth=98
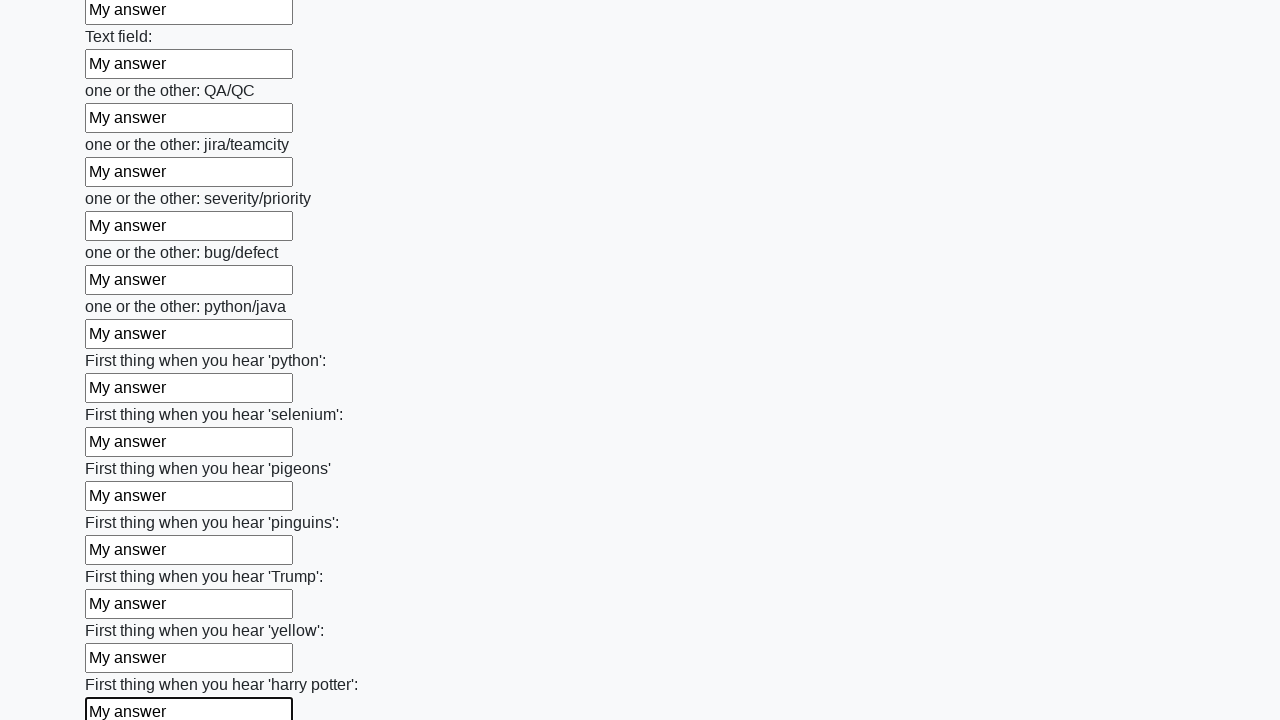

Filled a text input field with 'My answer' on input[type='text'] >> nth=99
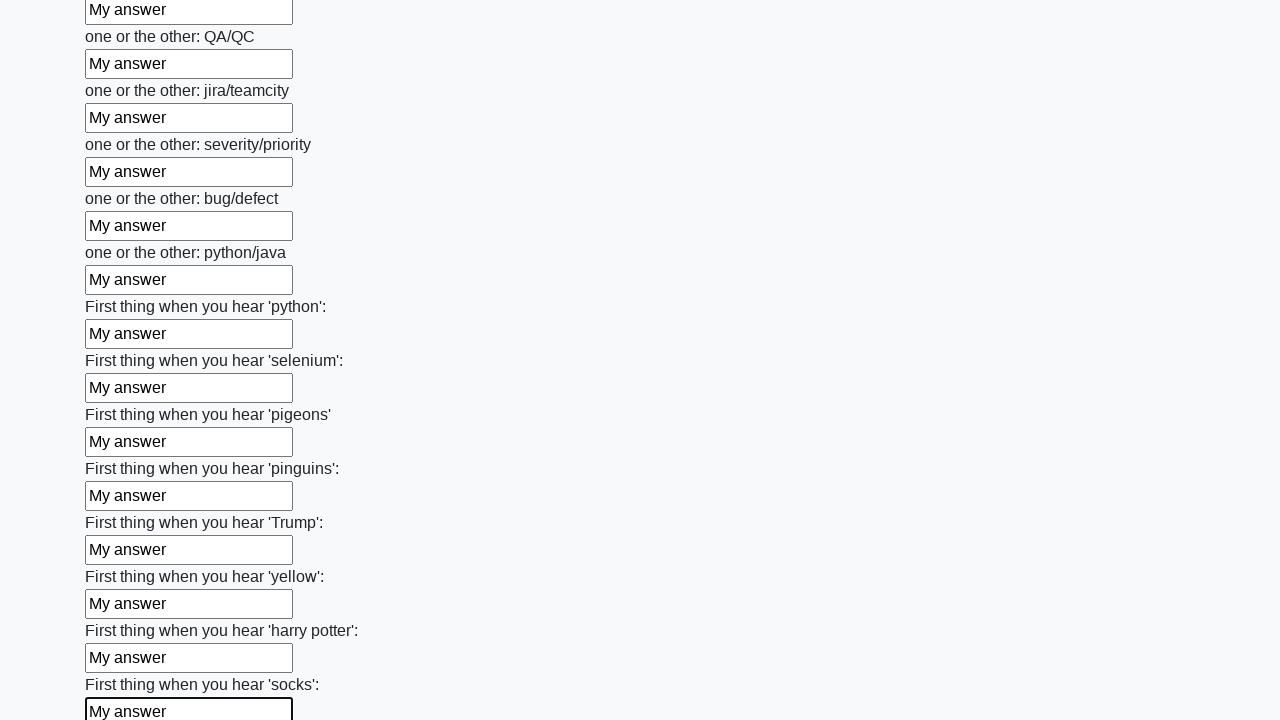

Clicked the submit button to submit the form at (123, 611) on button.btn
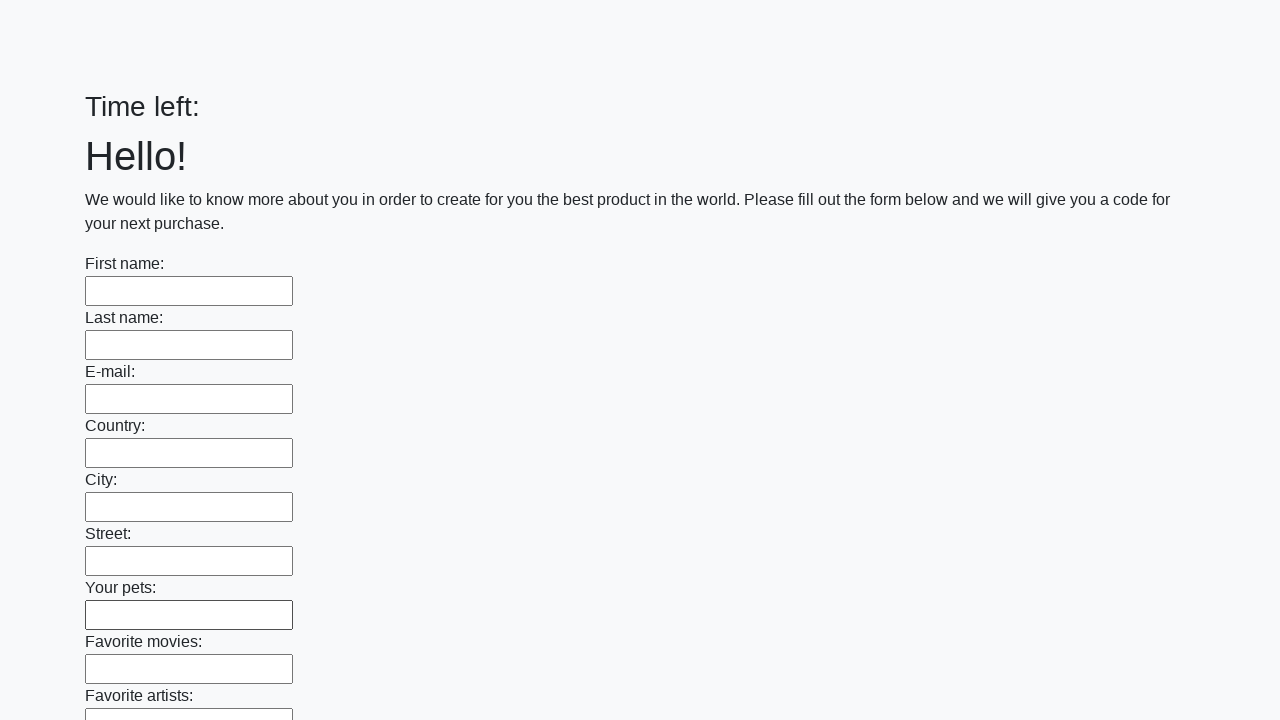

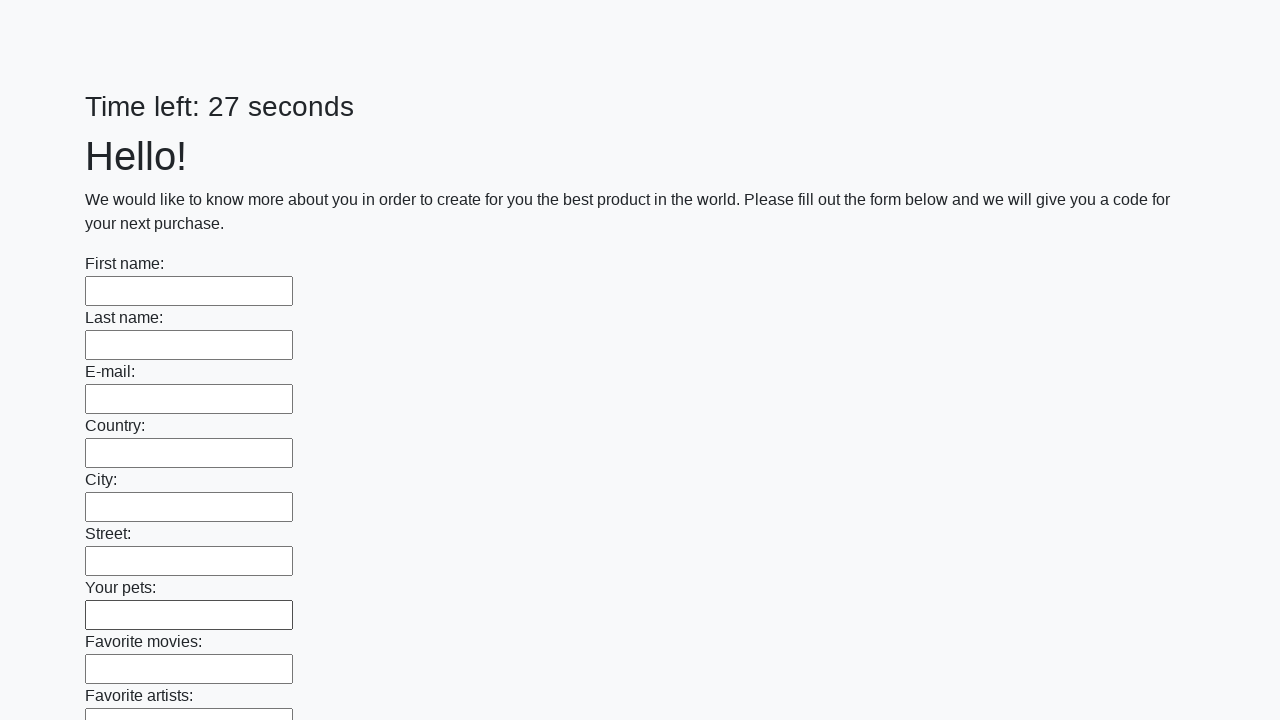